Tests filling a large form by finding all input elements on the page and populating them with the same text value, then submitting the form by clicking the submit button.

Starting URL: http://suninjuly.github.io/huge_form.html

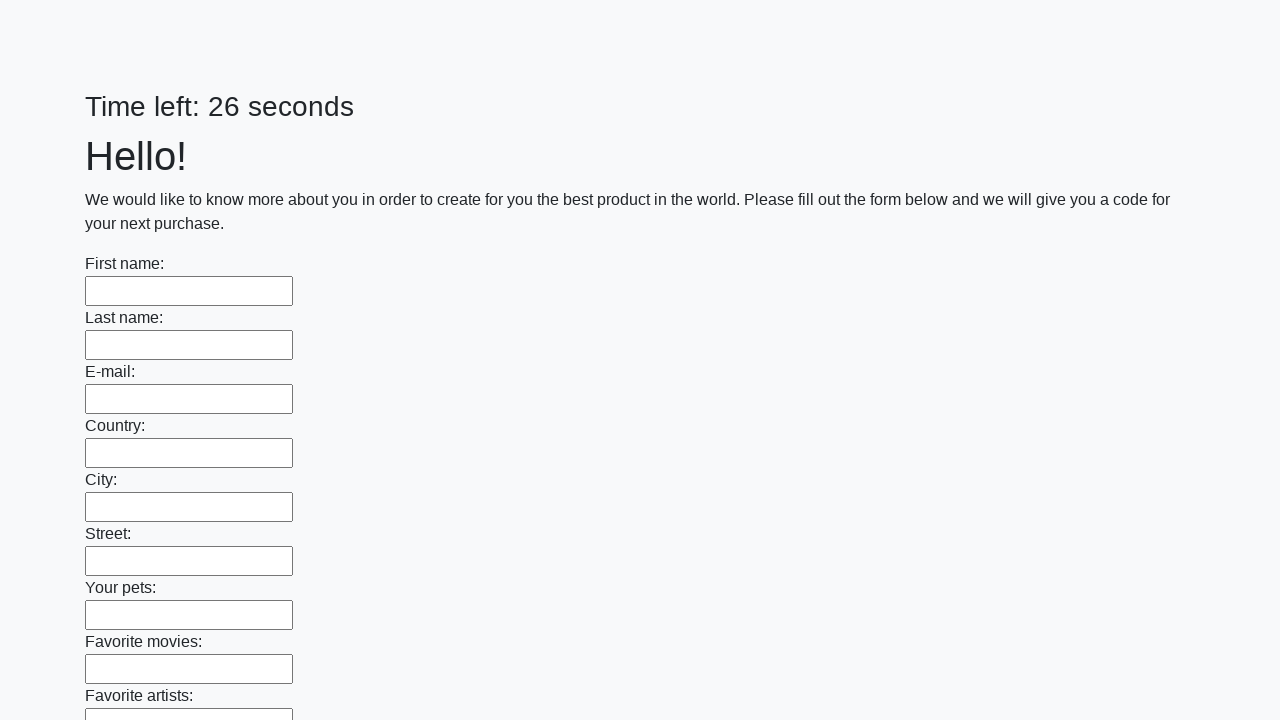

Navigated to huge form page
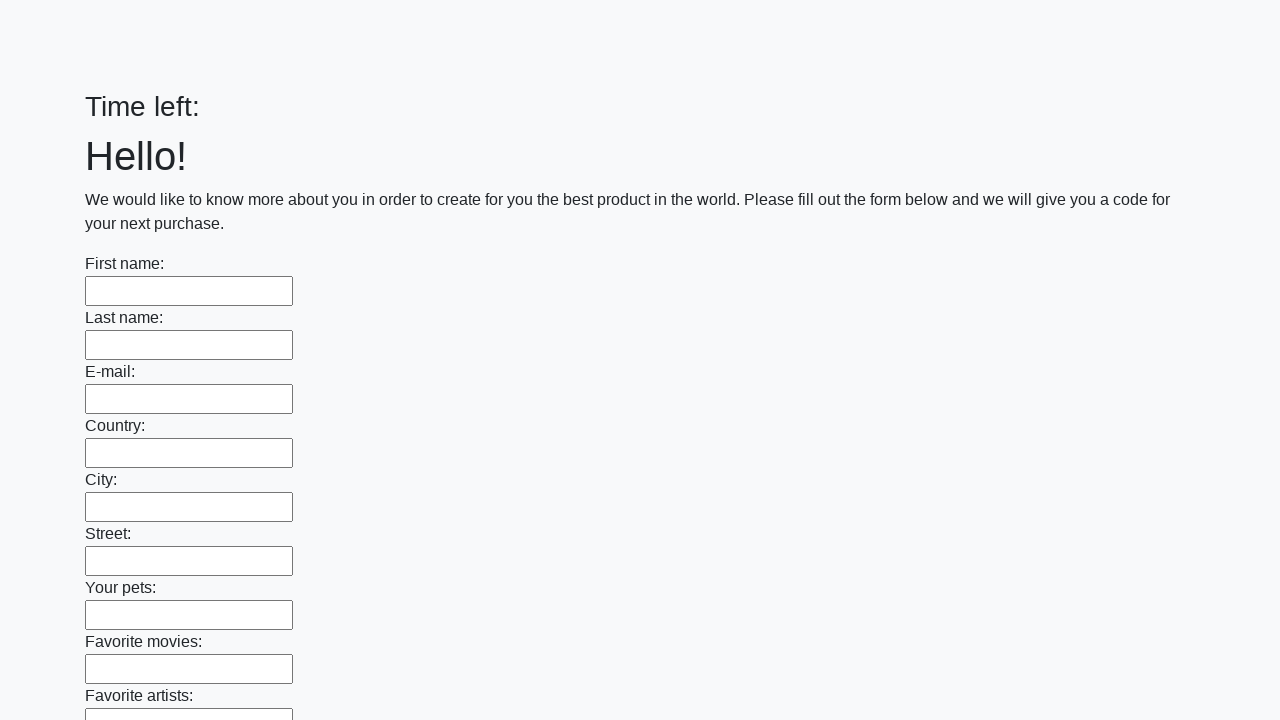

Filled input field with 'Test Answer 123' on input >> nth=0
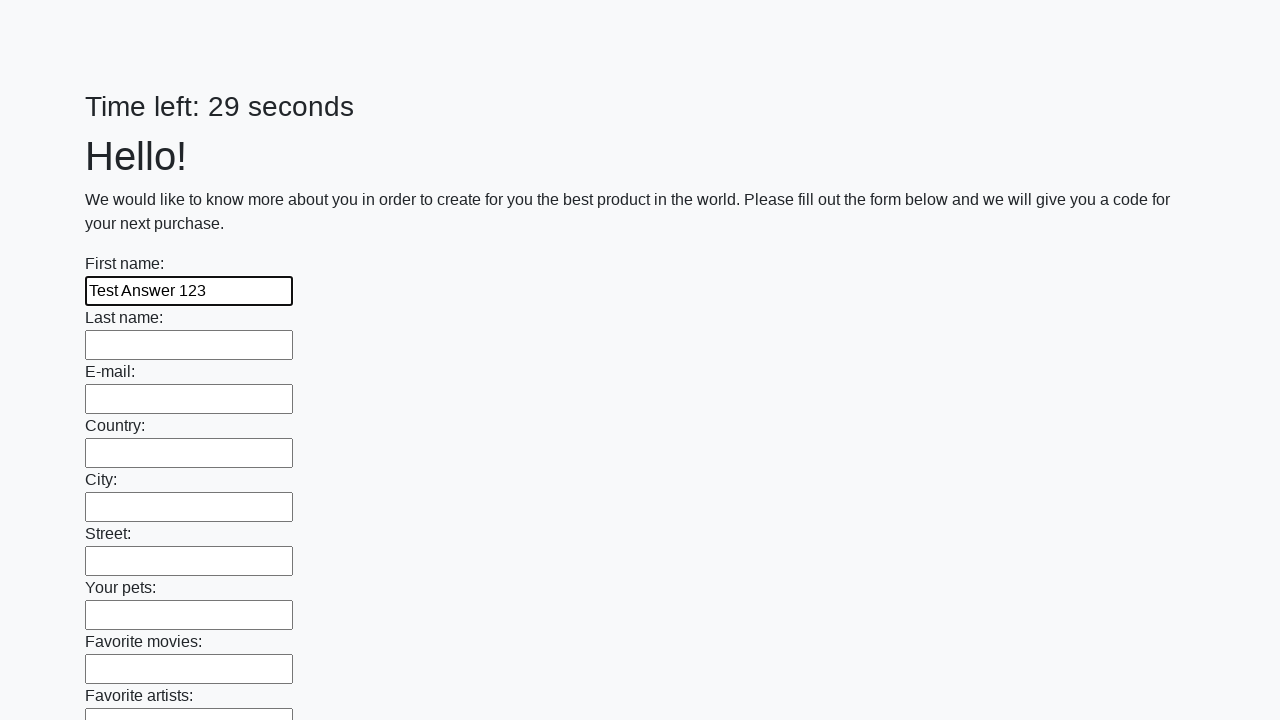

Filled input field with 'Test Answer 123' on input >> nth=1
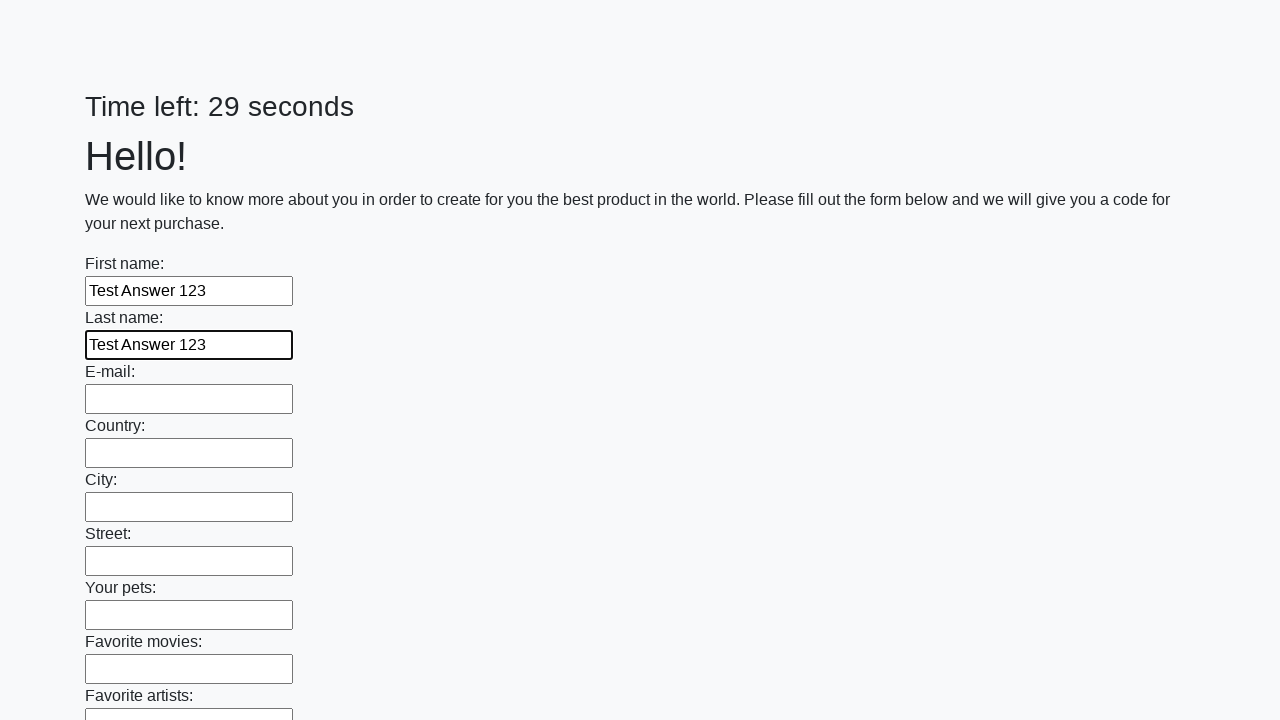

Filled input field with 'Test Answer 123' on input >> nth=2
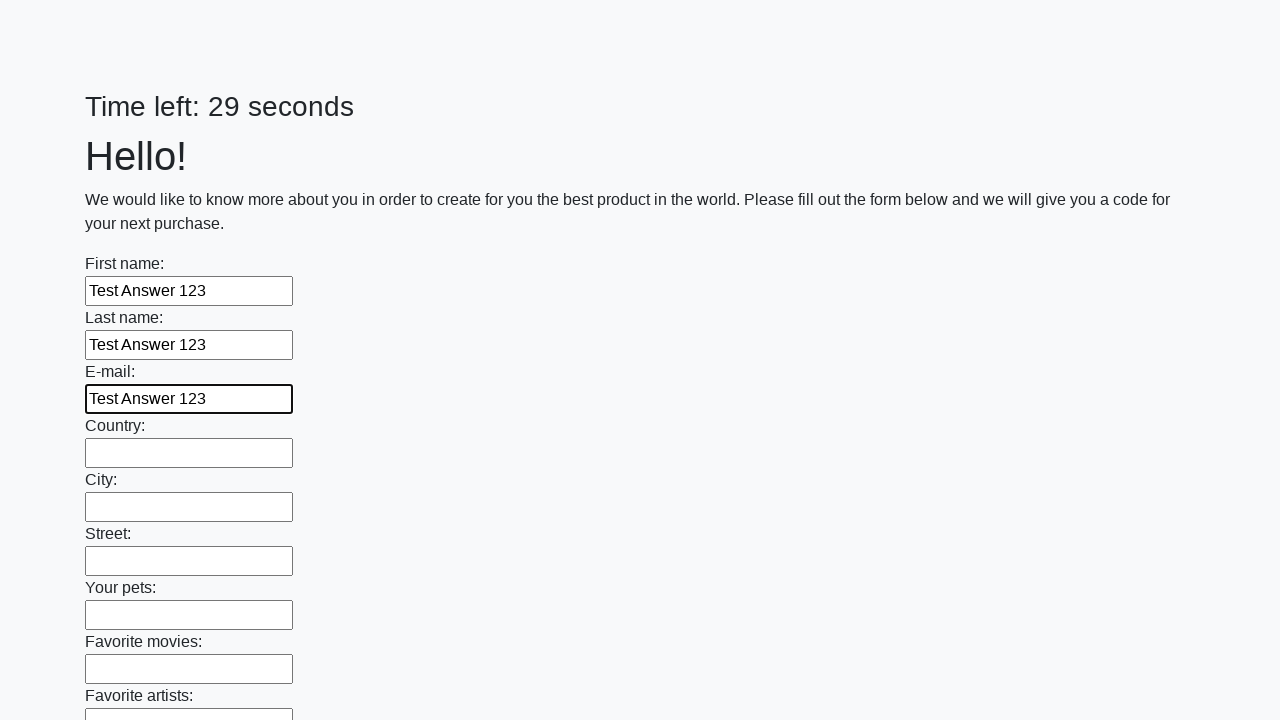

Filled input field with 'Test Answer 123' on input >> nth=3
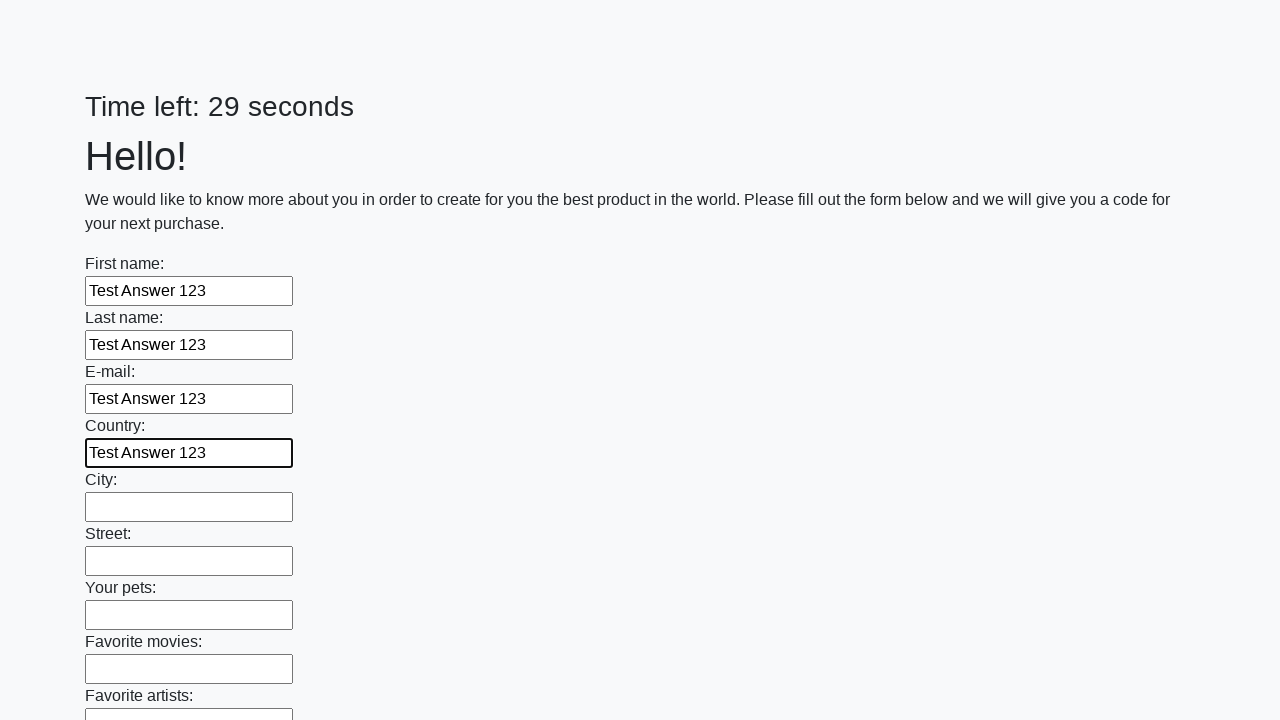

Filled input field with 'Test Answer 123' on input >> nth=4
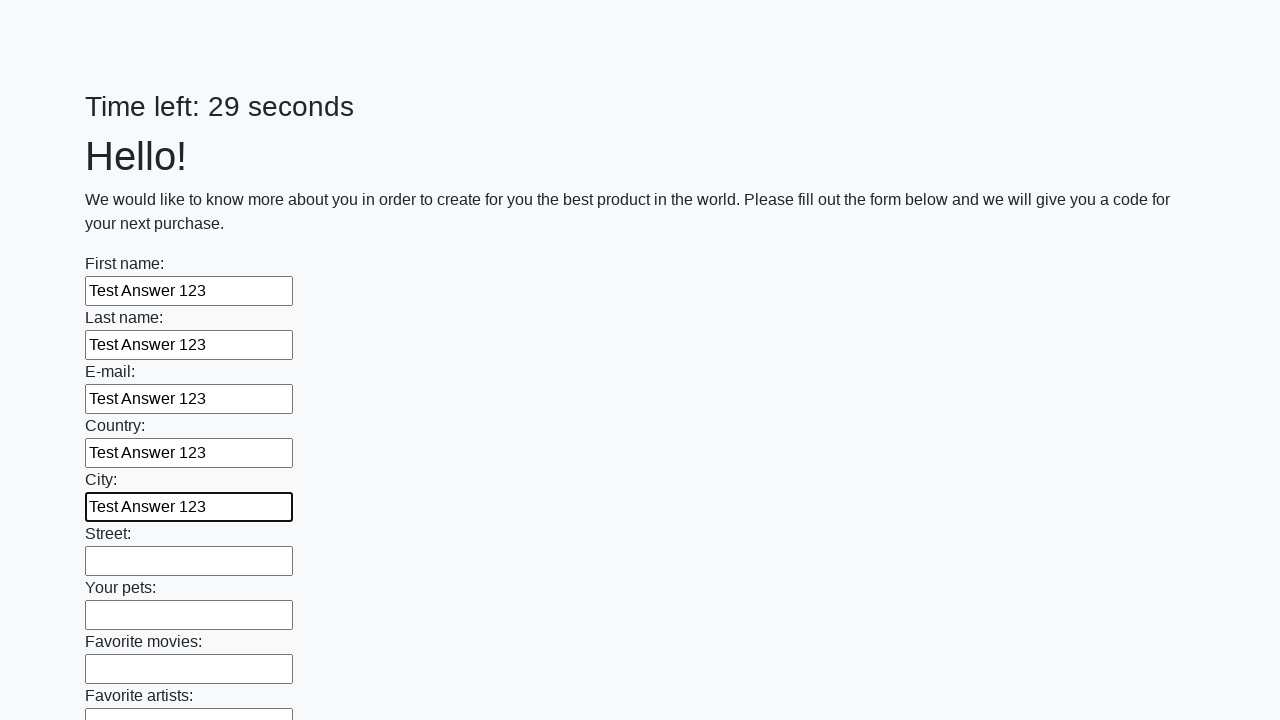

Filled input field with 'Test Answer 123' on input >> nth=5
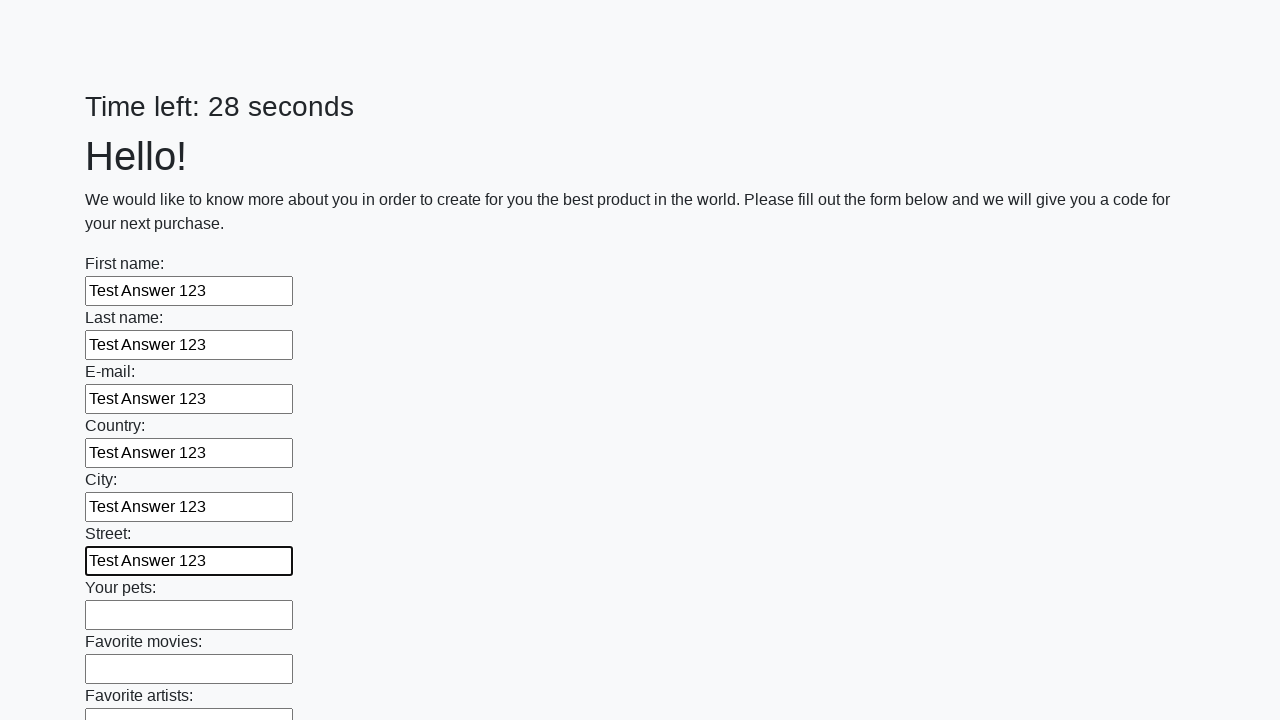

Filled input field with 'Test Answer 123' on input >> nth=6
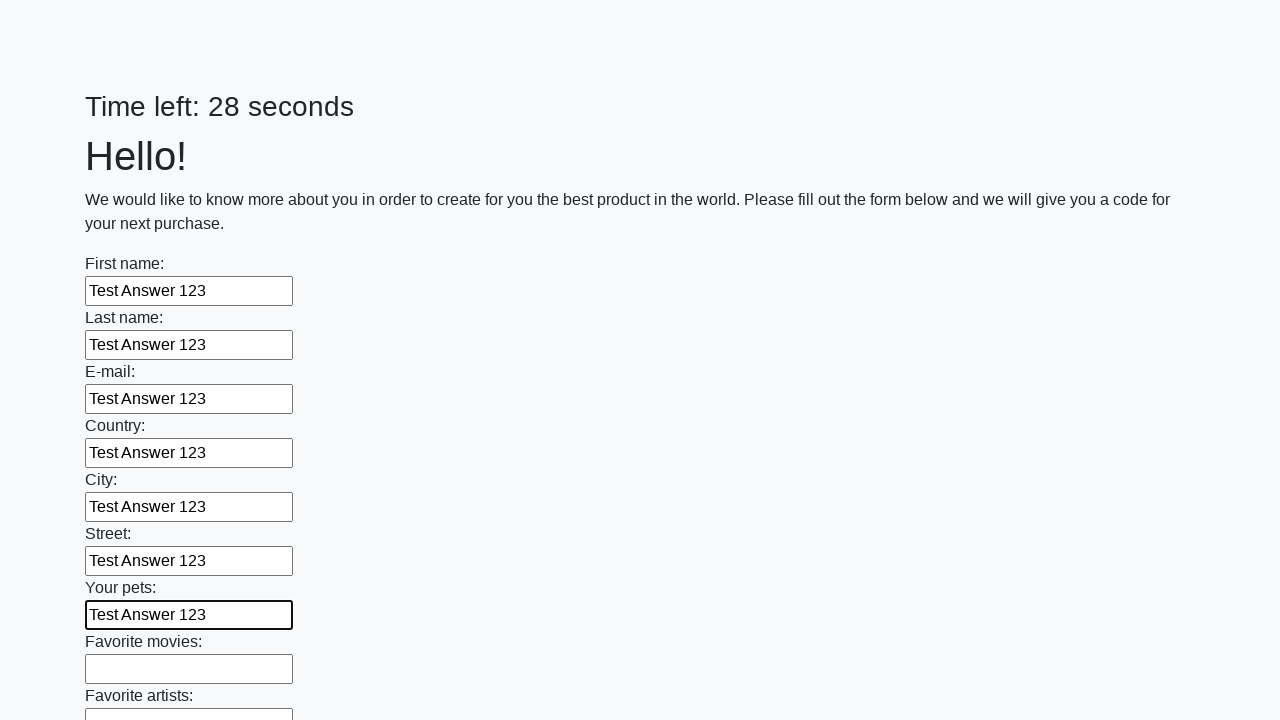

Filled input field with 'Test Answer 123' on input >> nth=7
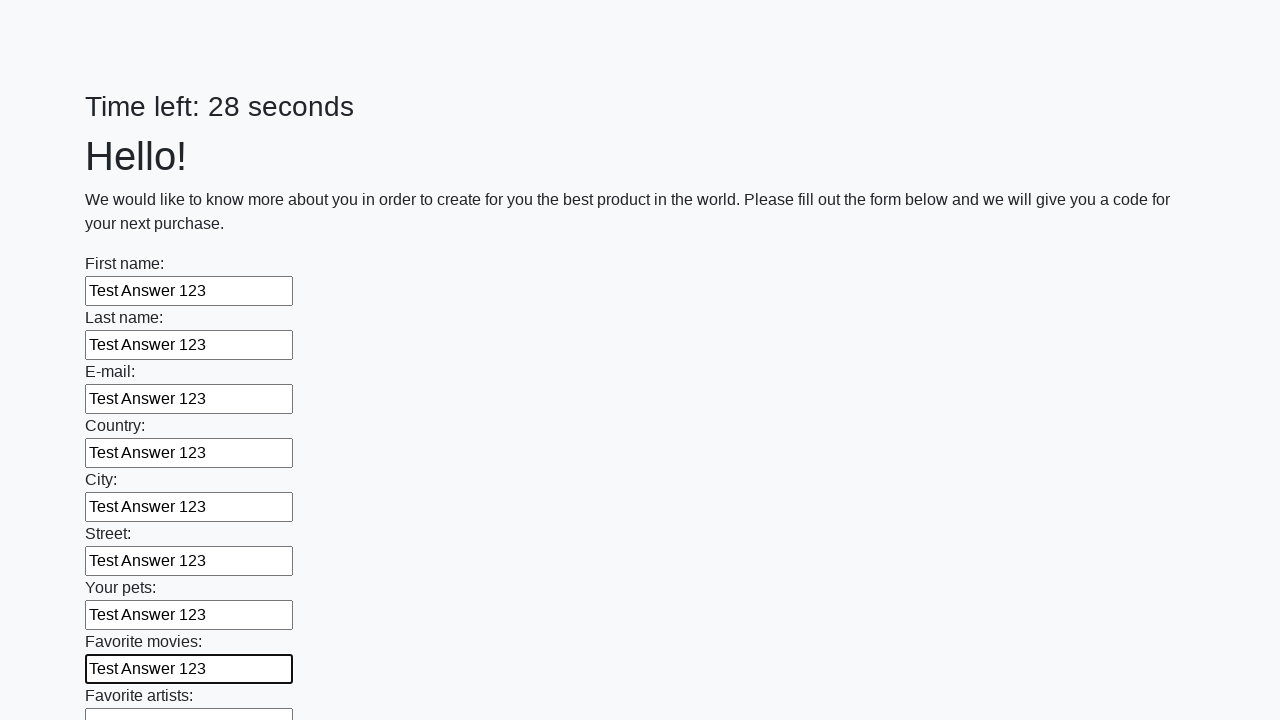

Filled input field with 'Test Answer 123' on input >> nth=8
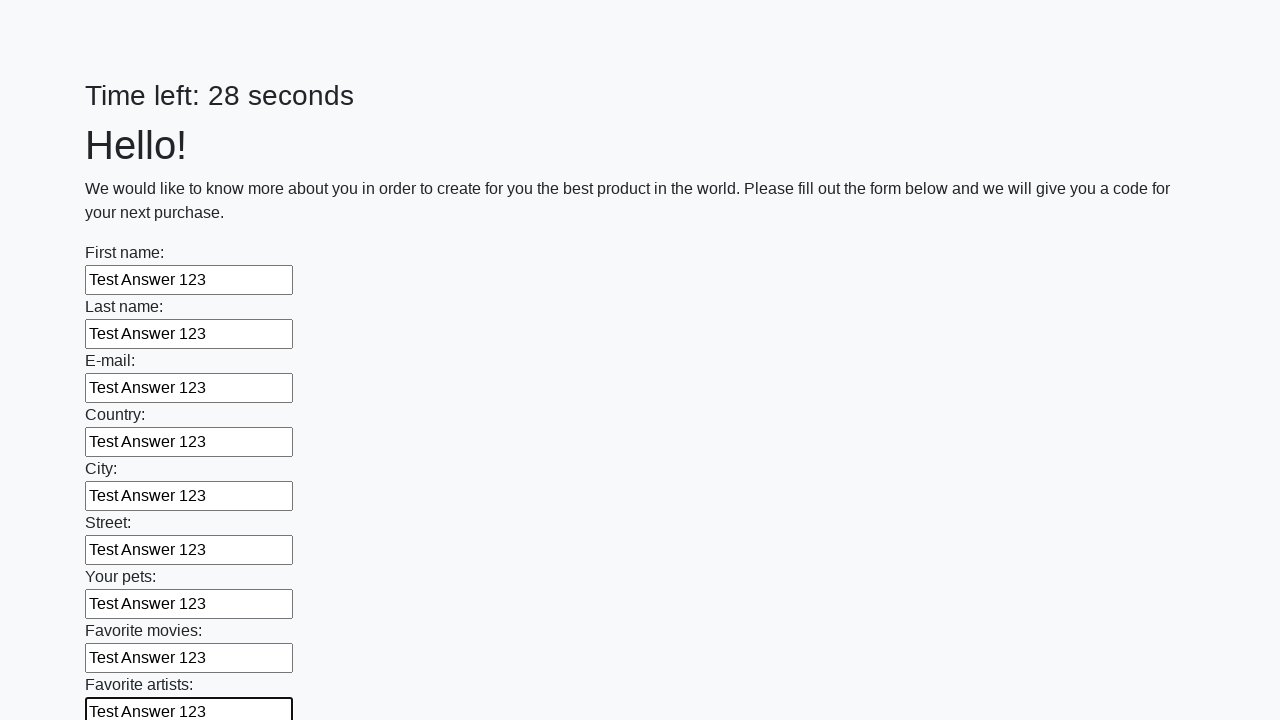

Filled input field with 'Test Answer 123' on input >> nth=9
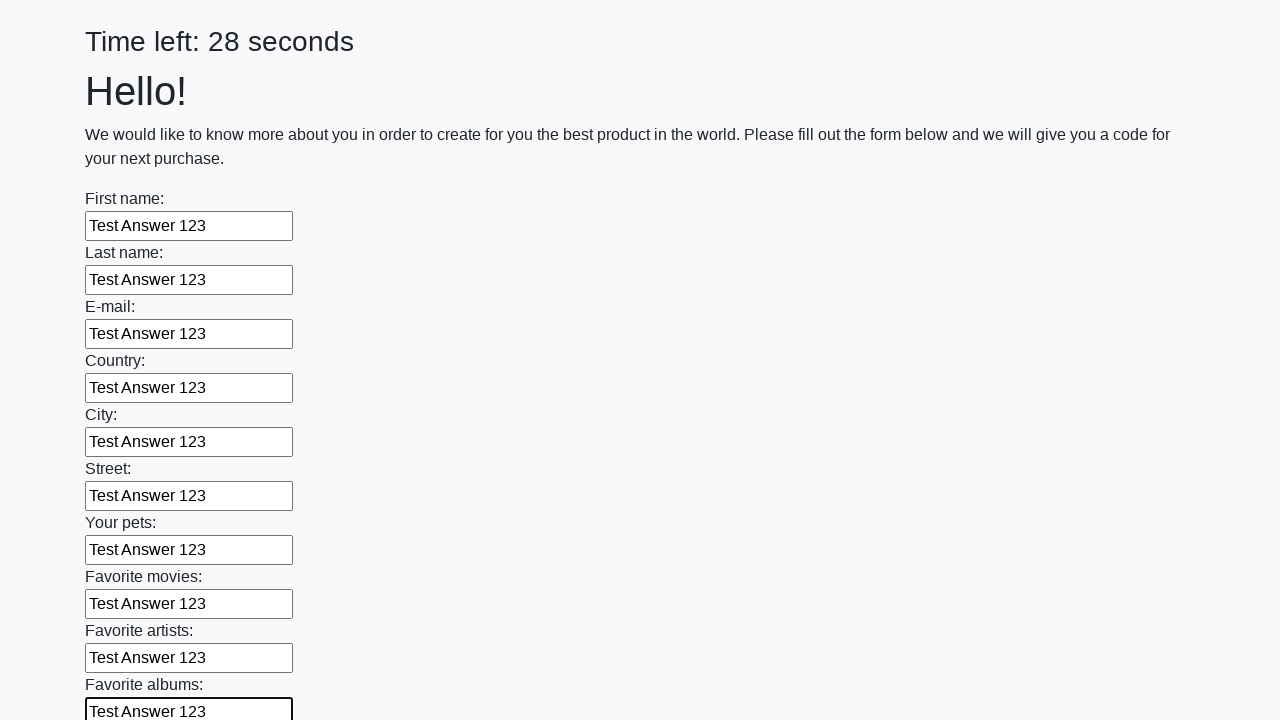

Filled input field with 'Test Answer 123' on input >> nth=10
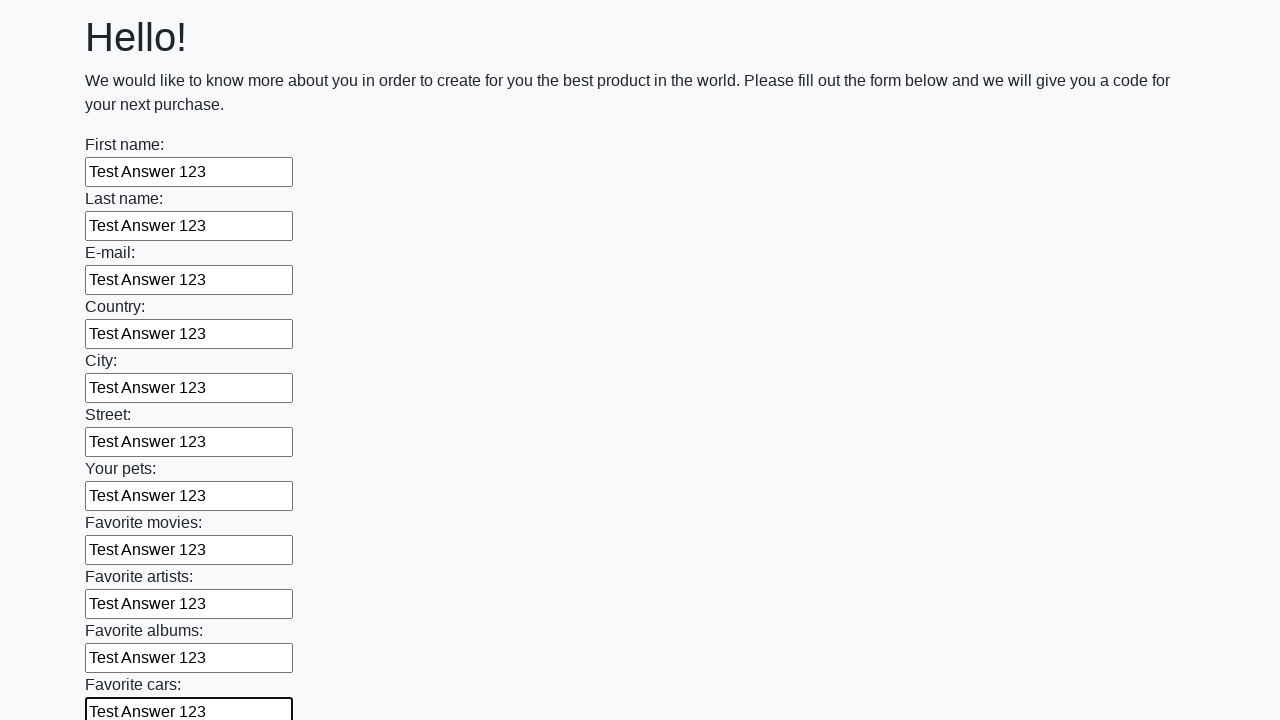

Filled input field with 'Test Answer 123' on input >> nth=11
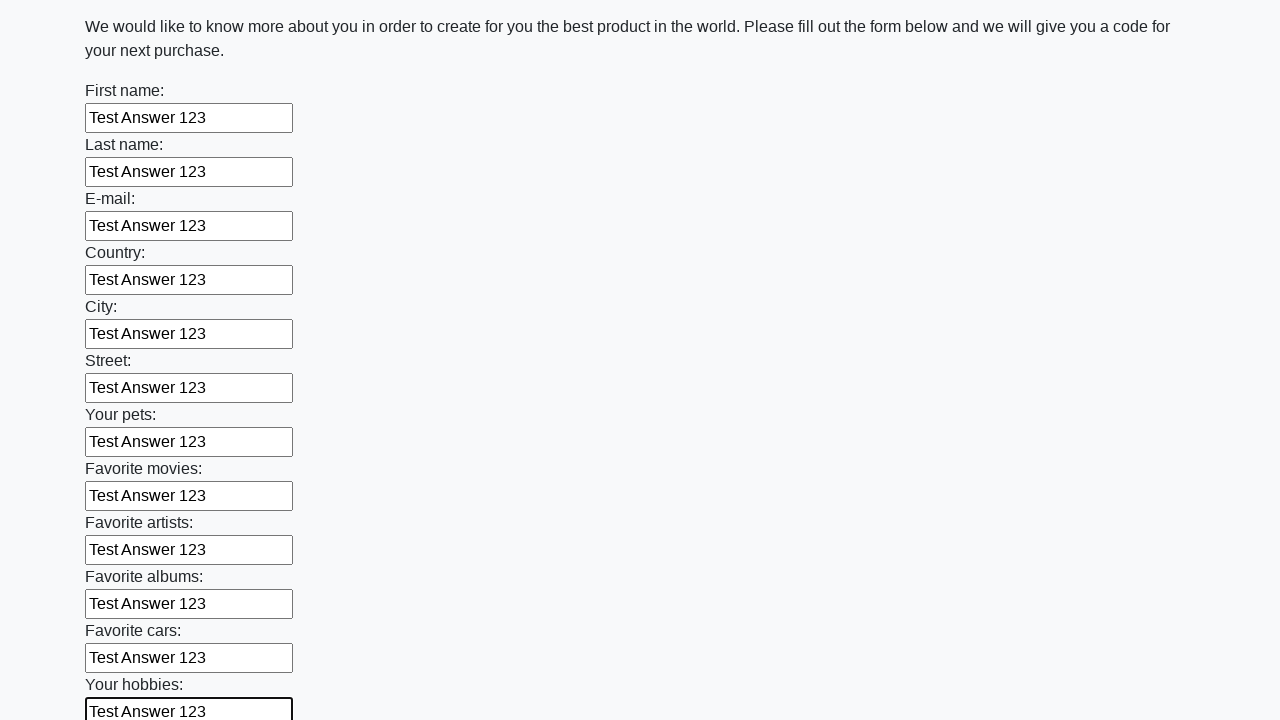

Filled input field with 'Test Answer 123' on input >> nth=12
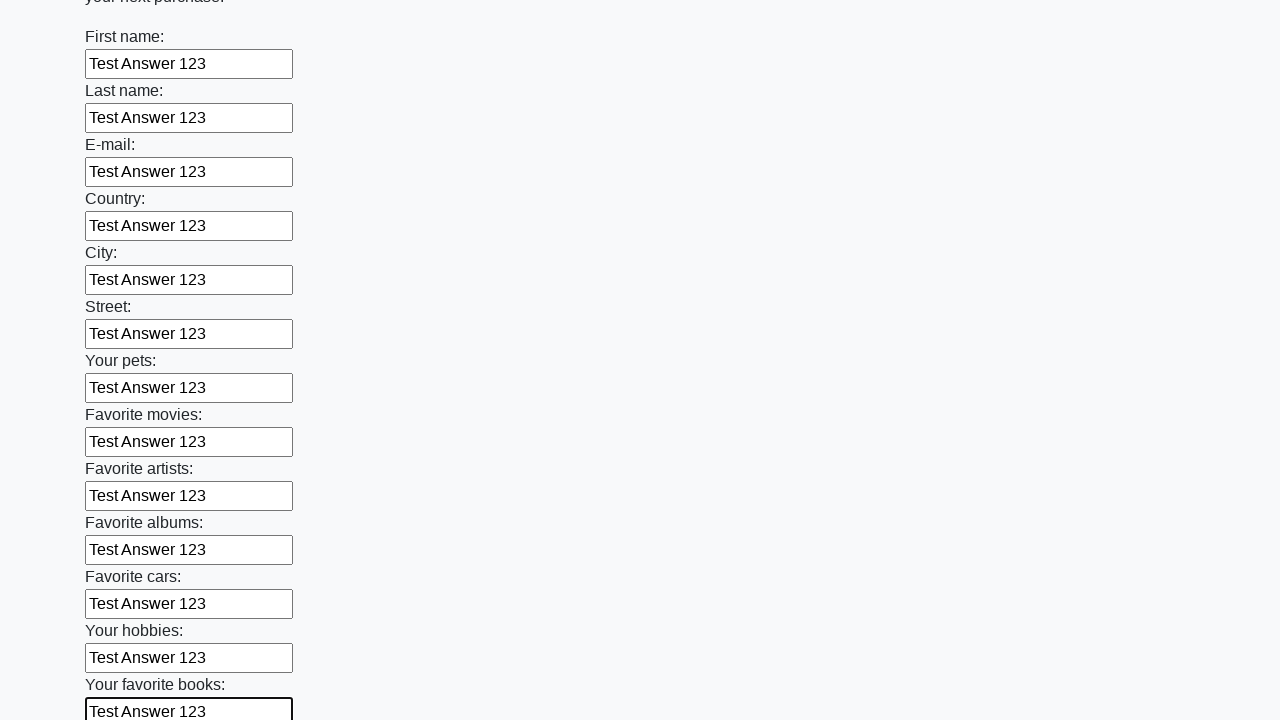

Filled input field with 'Test Answer 123' on input >> nth=13
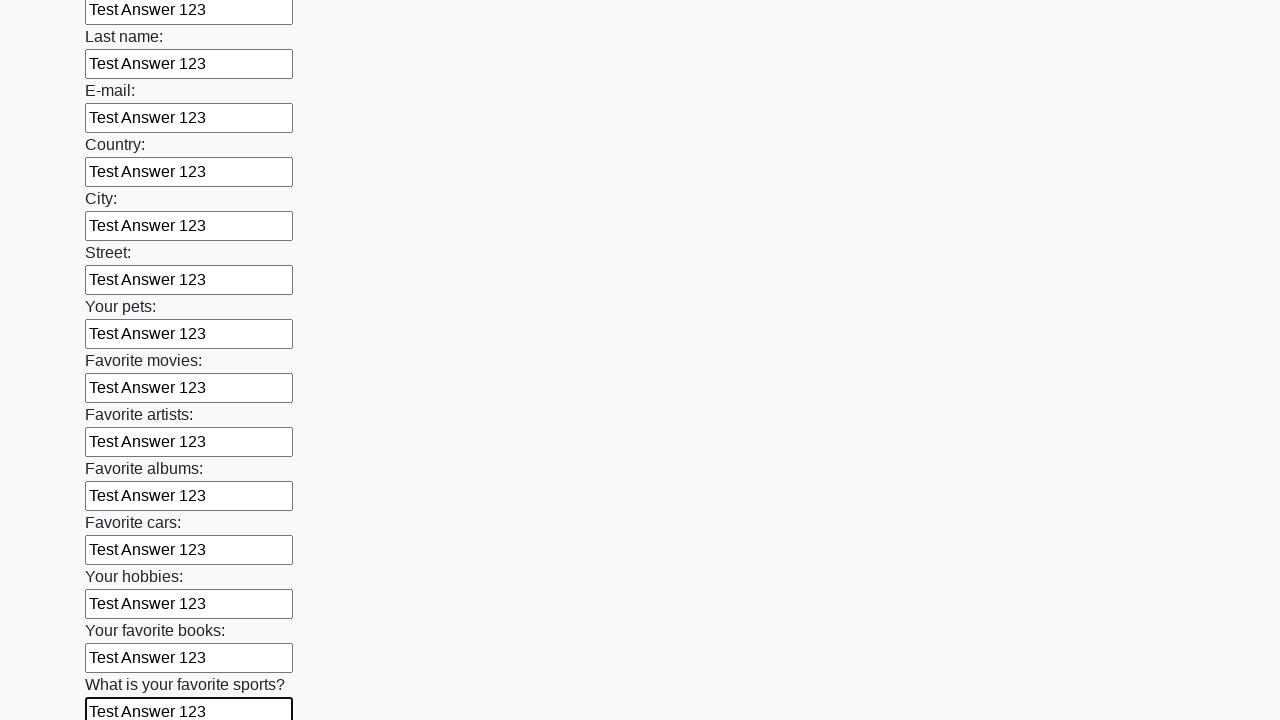

Filled input field with 'Test Answer 123' on input >> nth=14
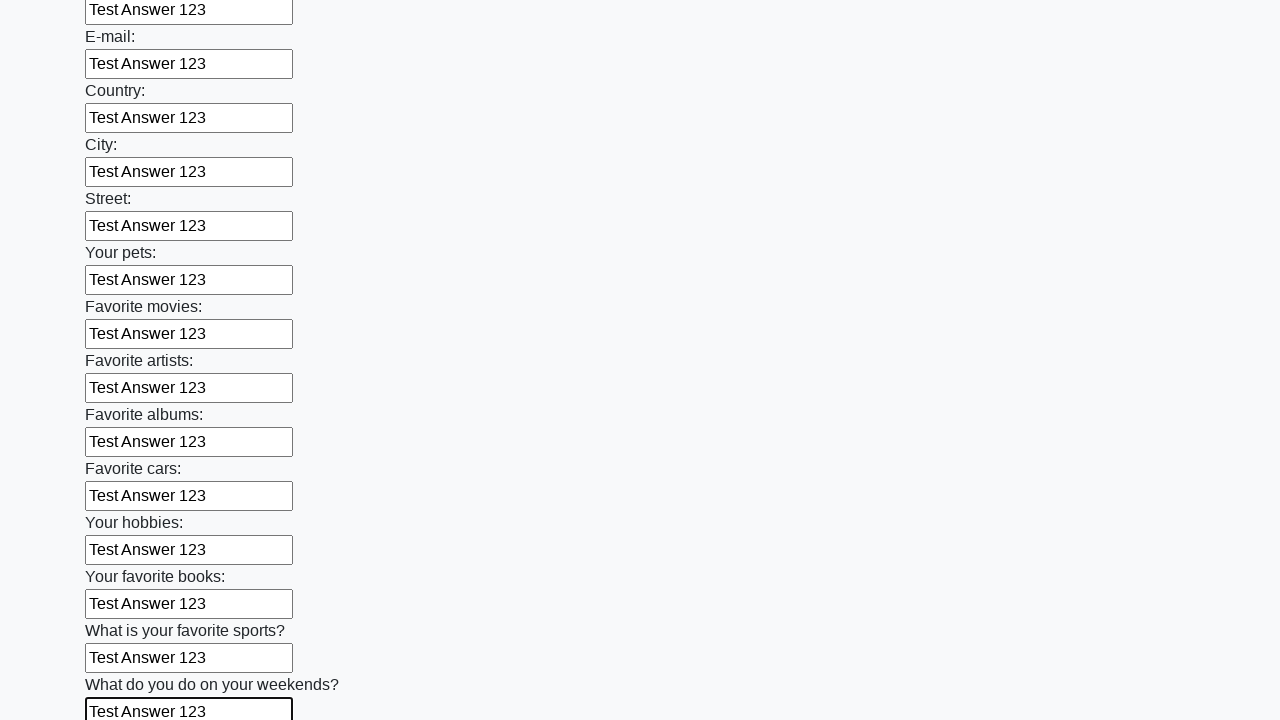

Filled input field with 'Test Answer 123' on input >> nth=15
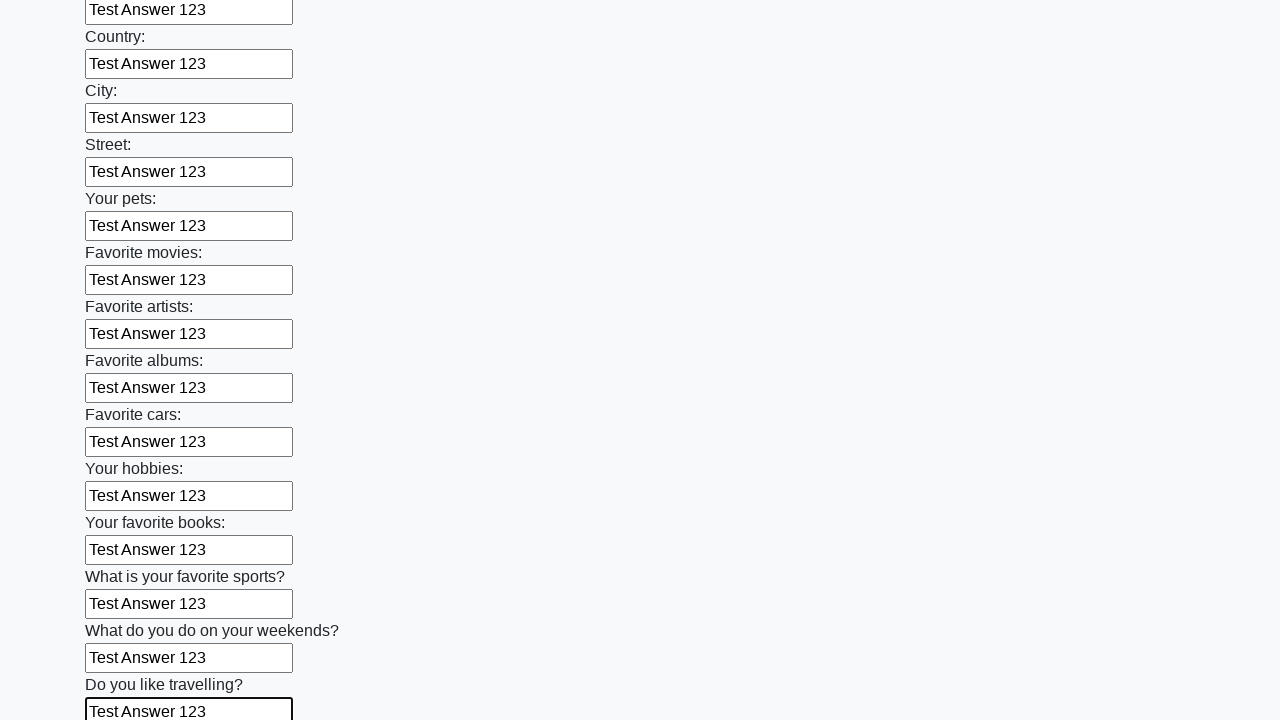

Filled input field with 'Test Answer 123' on input >> nth=16
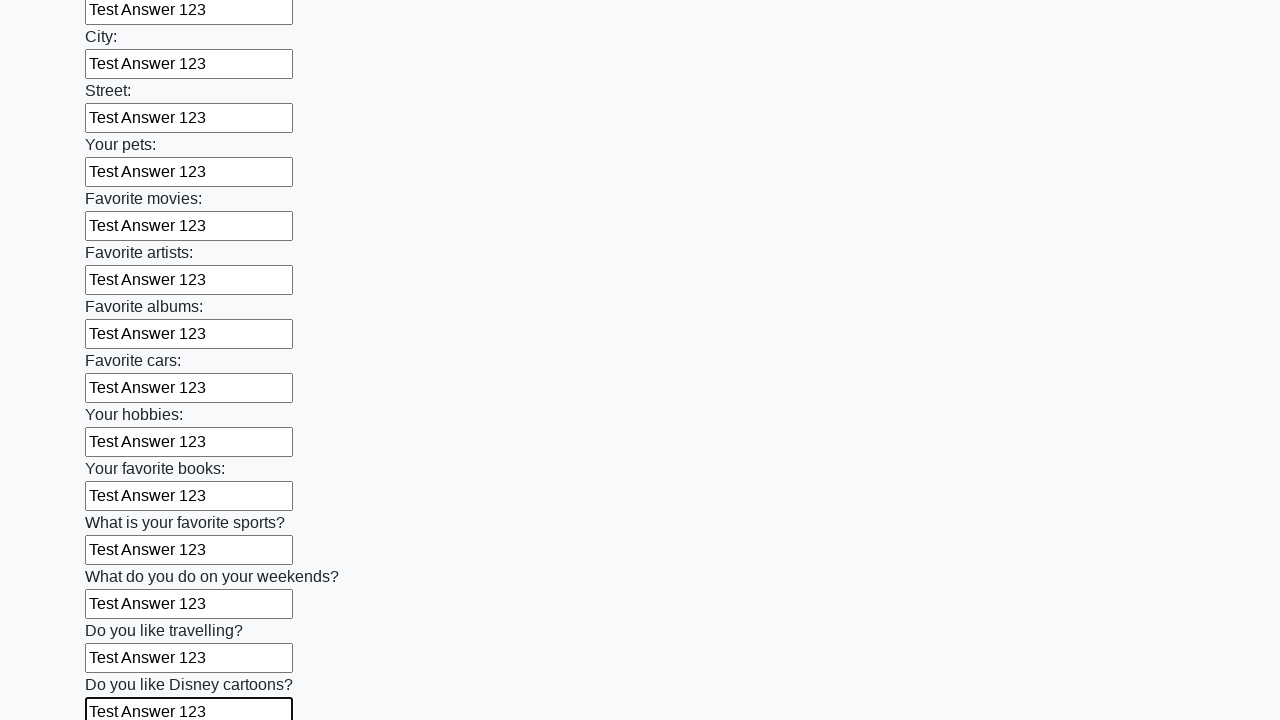

Filled input field with 'Test Answer 123' on input >> nth=17
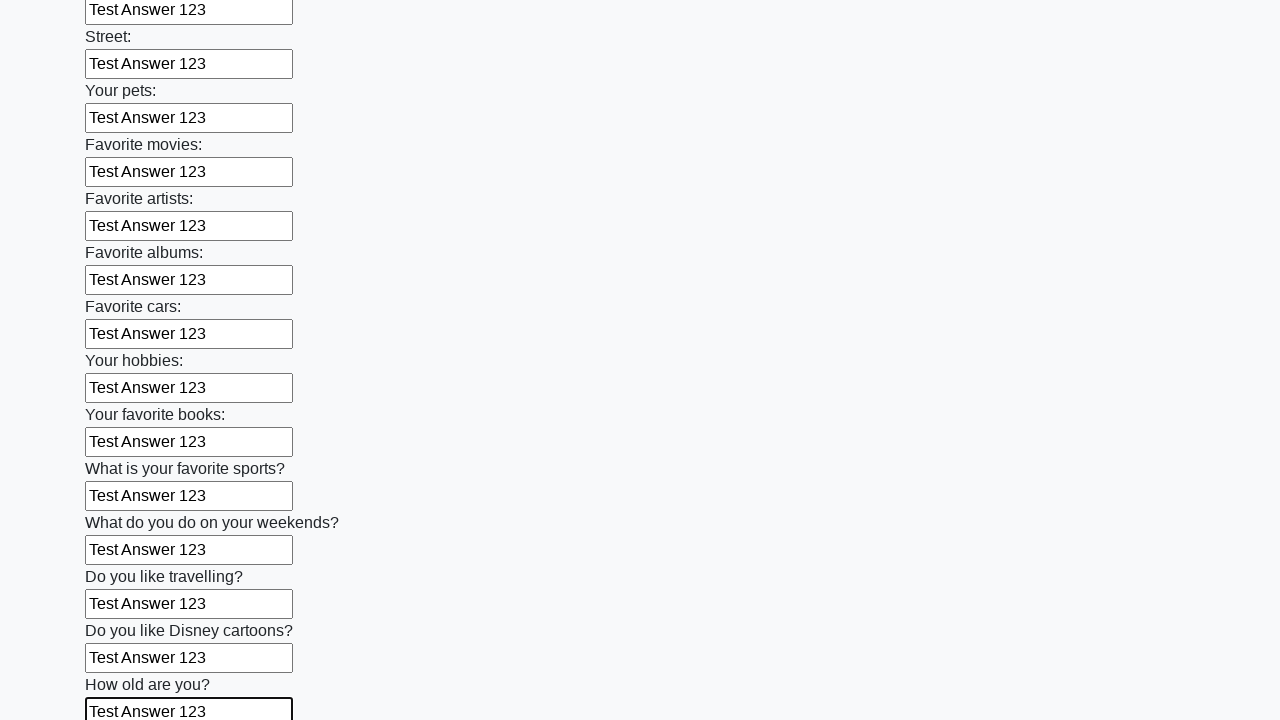

Filled input field with 'Test Answer 123' on input >> nth=18
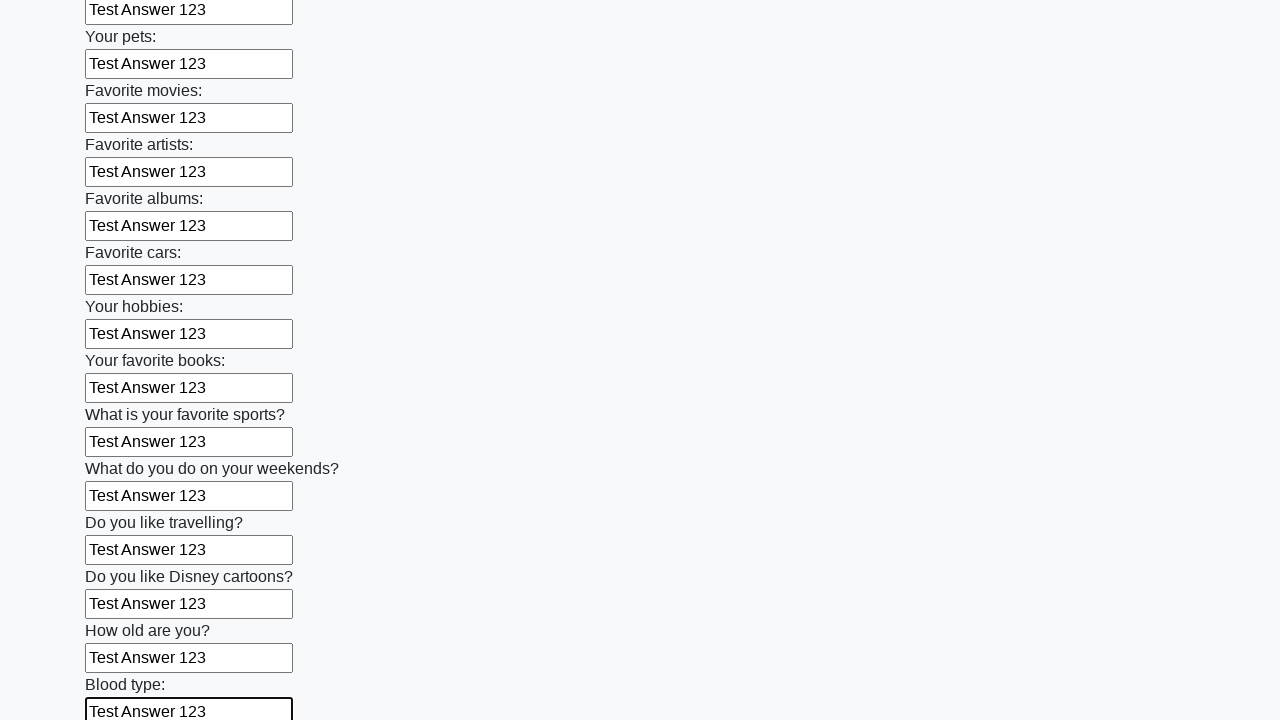

Filled input field with 'Test Answer 123' on input >> nth=19
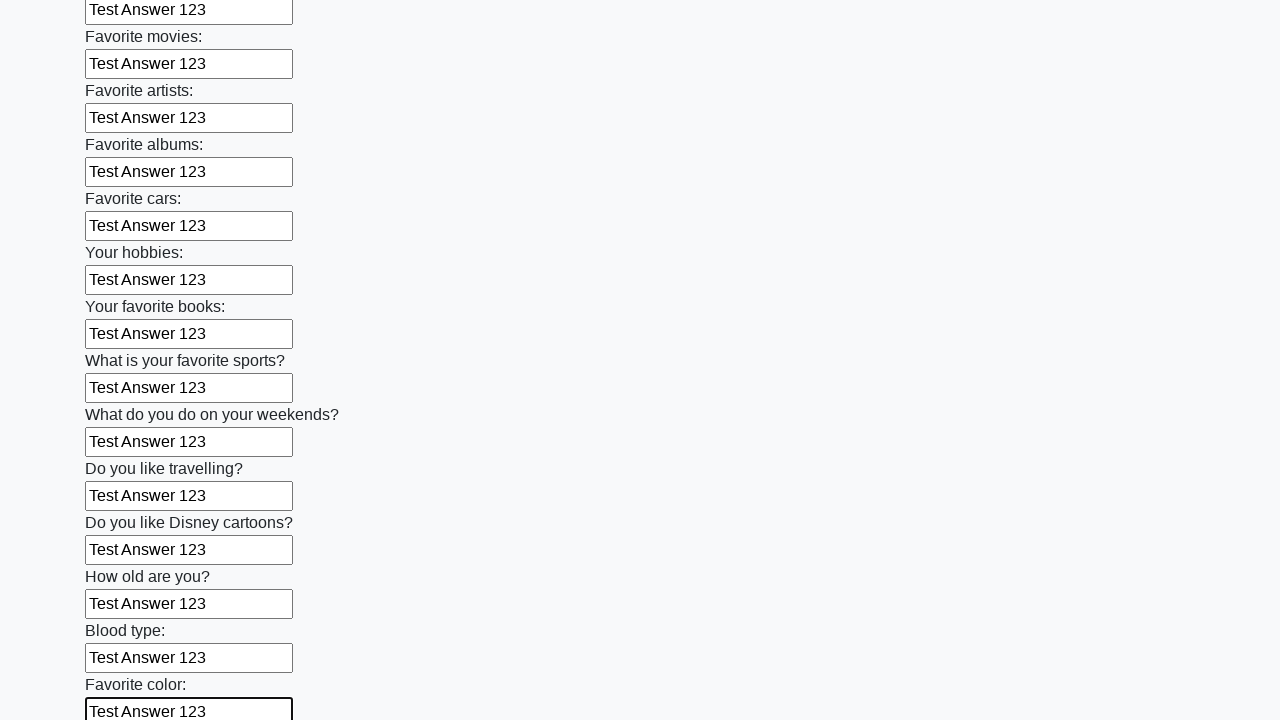

Filled input field with 'Test Answer 123' on input >> nth=20
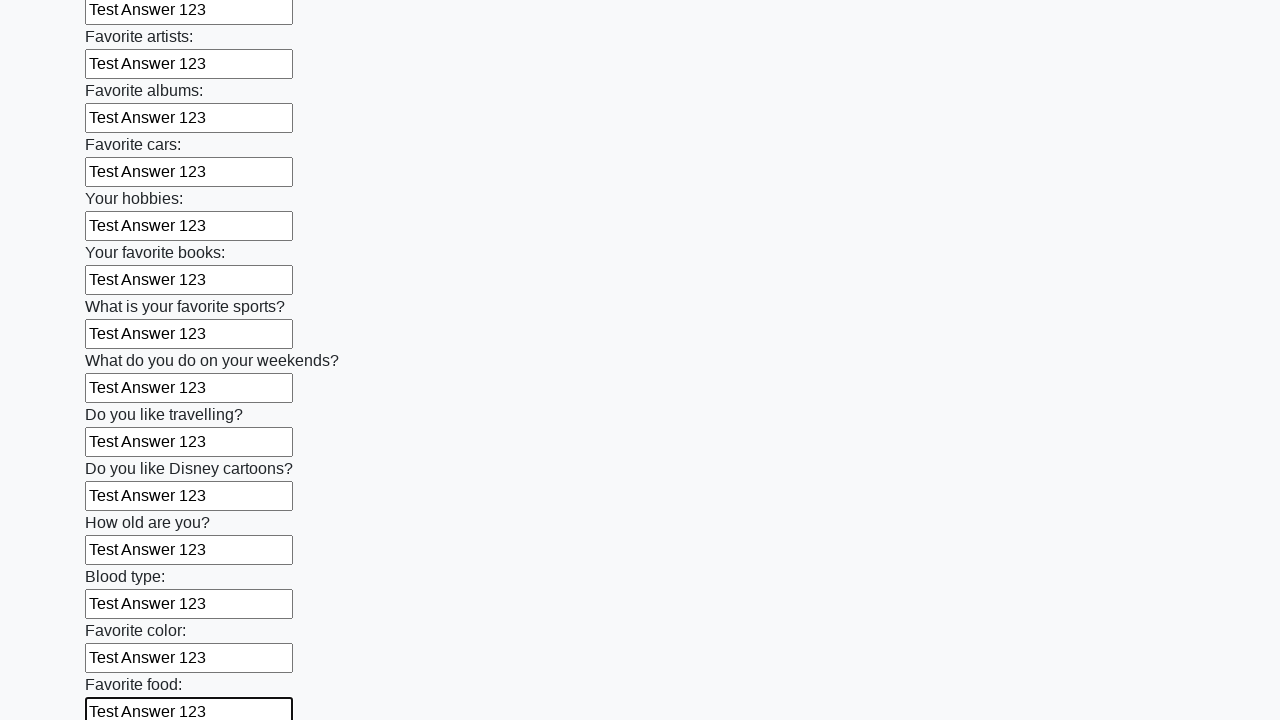

Filled input field with 'Test Answer 123' on input >> nth=21
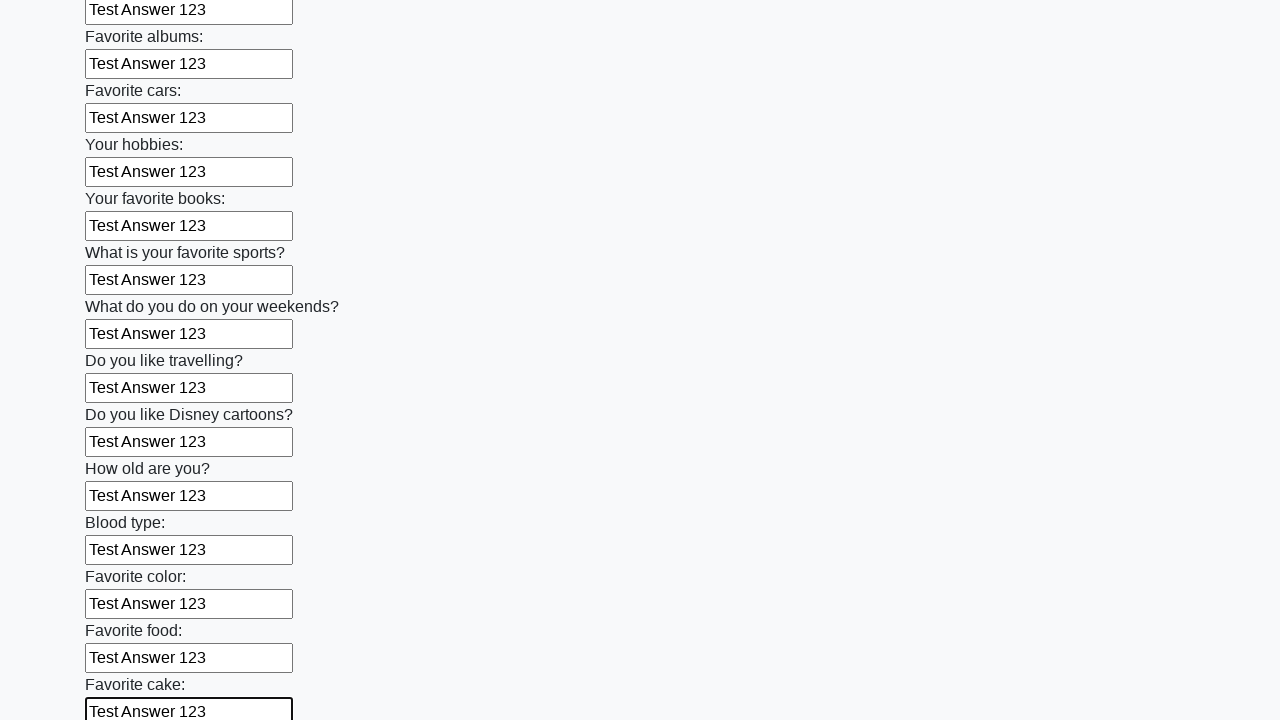

Filled input field with 'Test Answer 123' on input >> nth=22
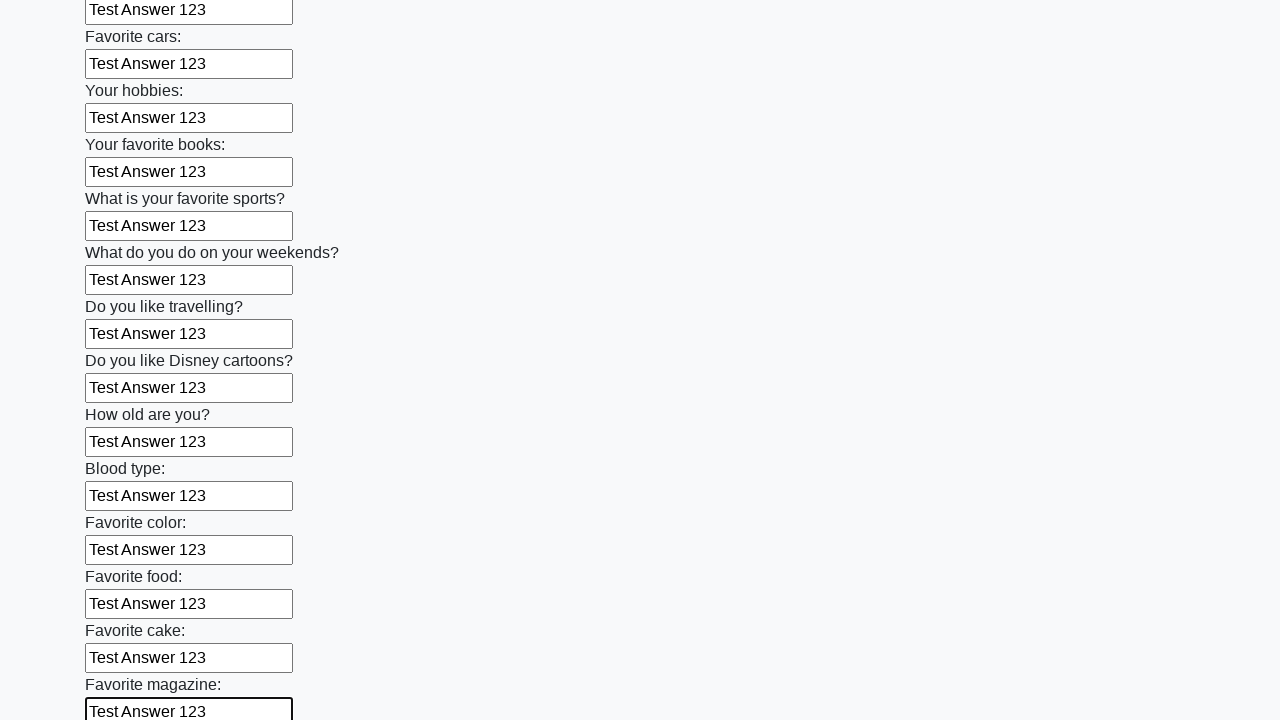

Filled input field with 'Test Answer 123' on input >> nth=23
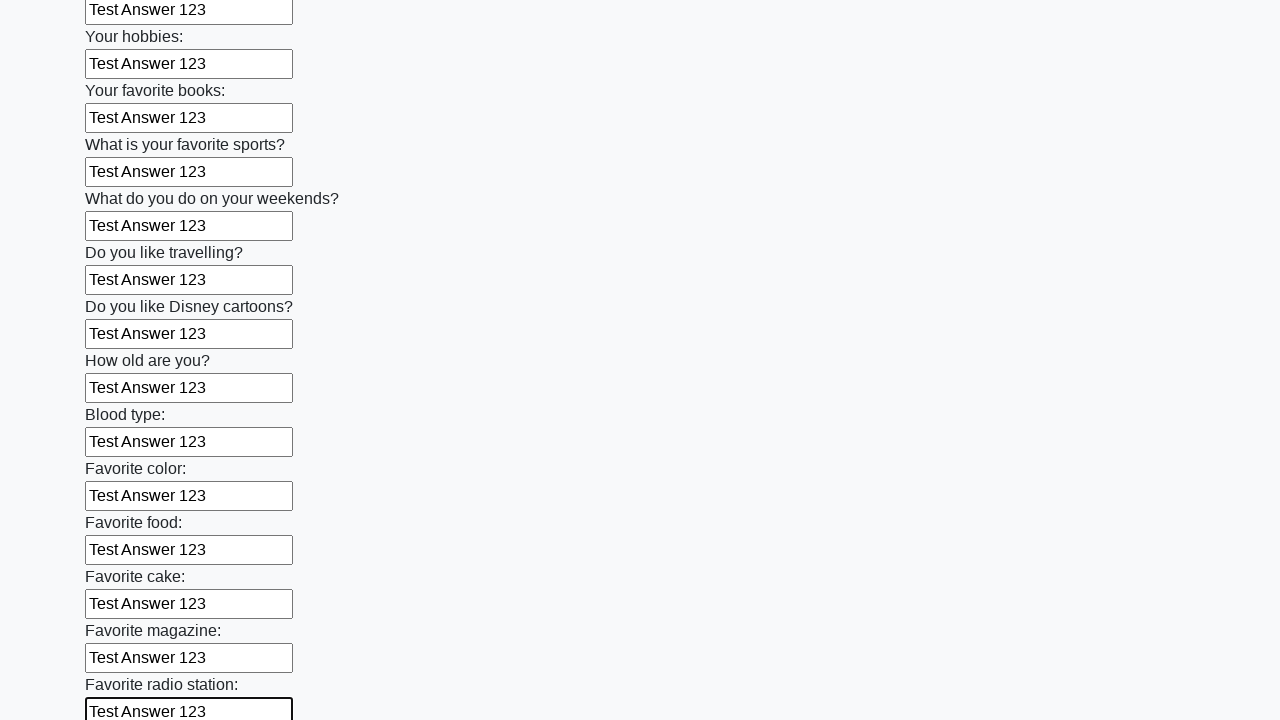

Filled input field with 'Test Answer 123' on input >> nth=24
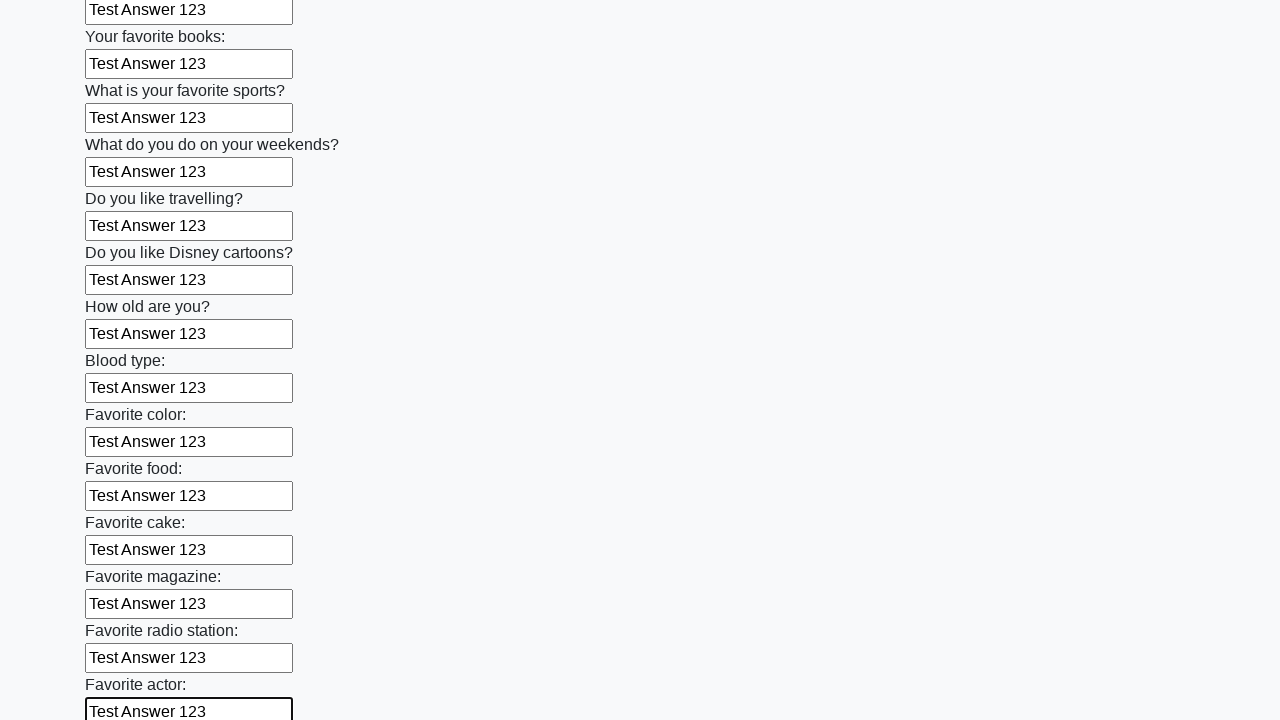

Filled input field with 'Test Answer 123' on input >> nth=25
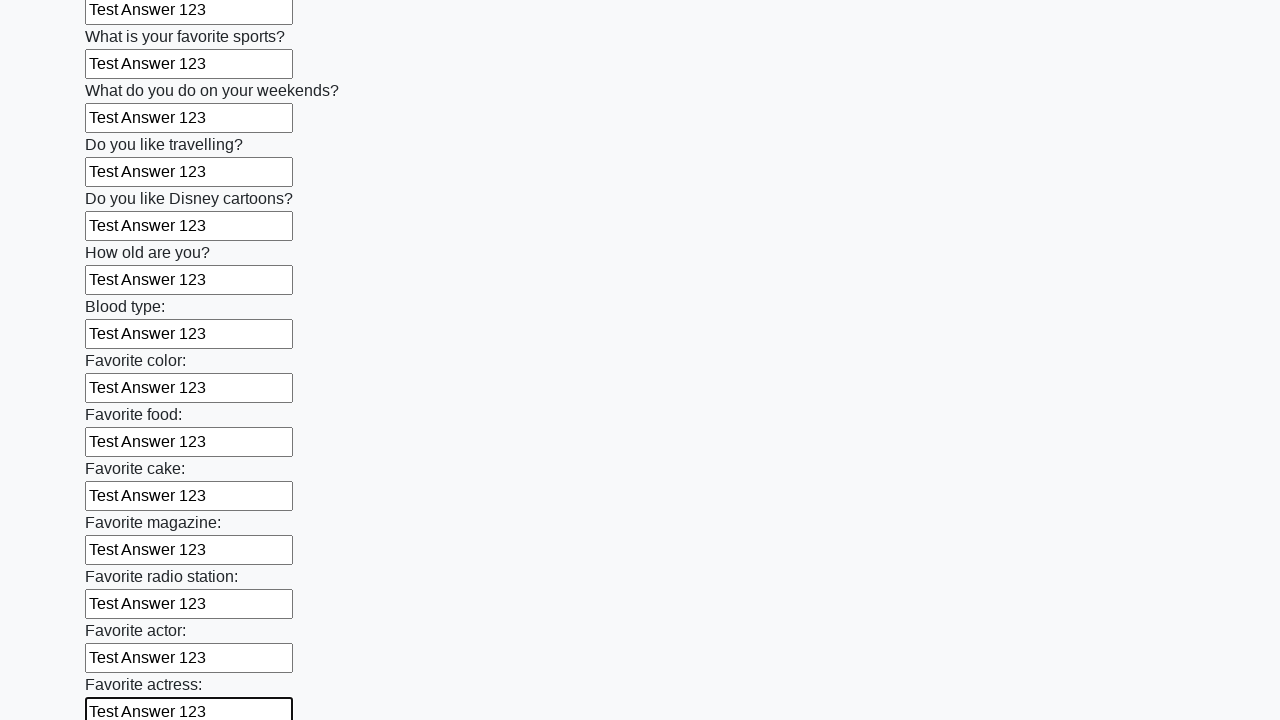

Filled input field with 'Test Answer 123' on input >> nth=26
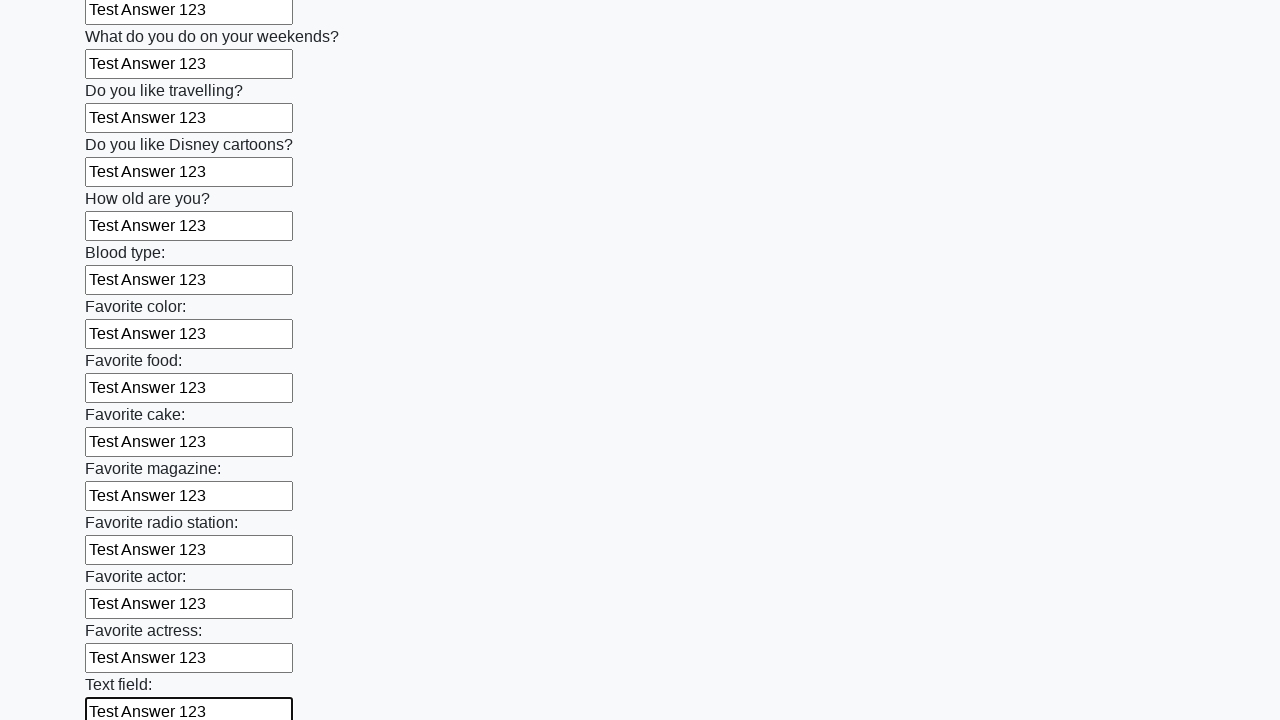

Filled input field with 'Test Answer 123' on input >> nth=27
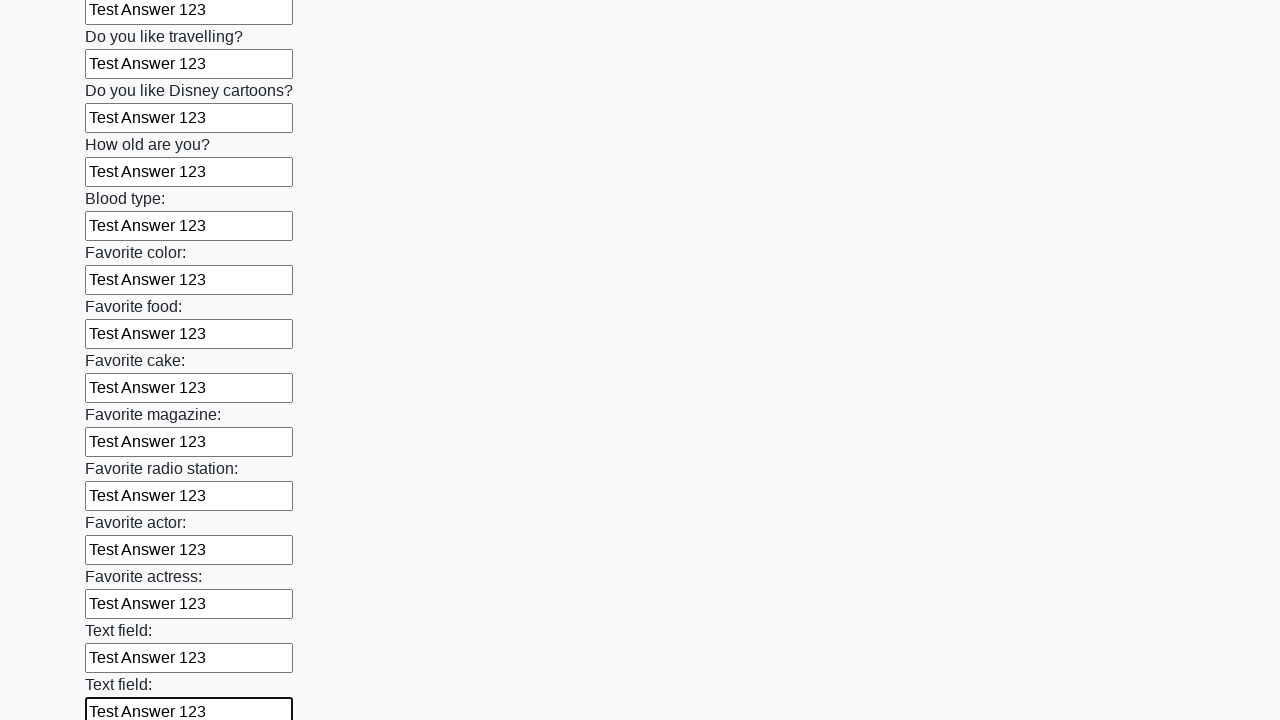

Filled input field with 'Test Answer 123' on input >> nth=28
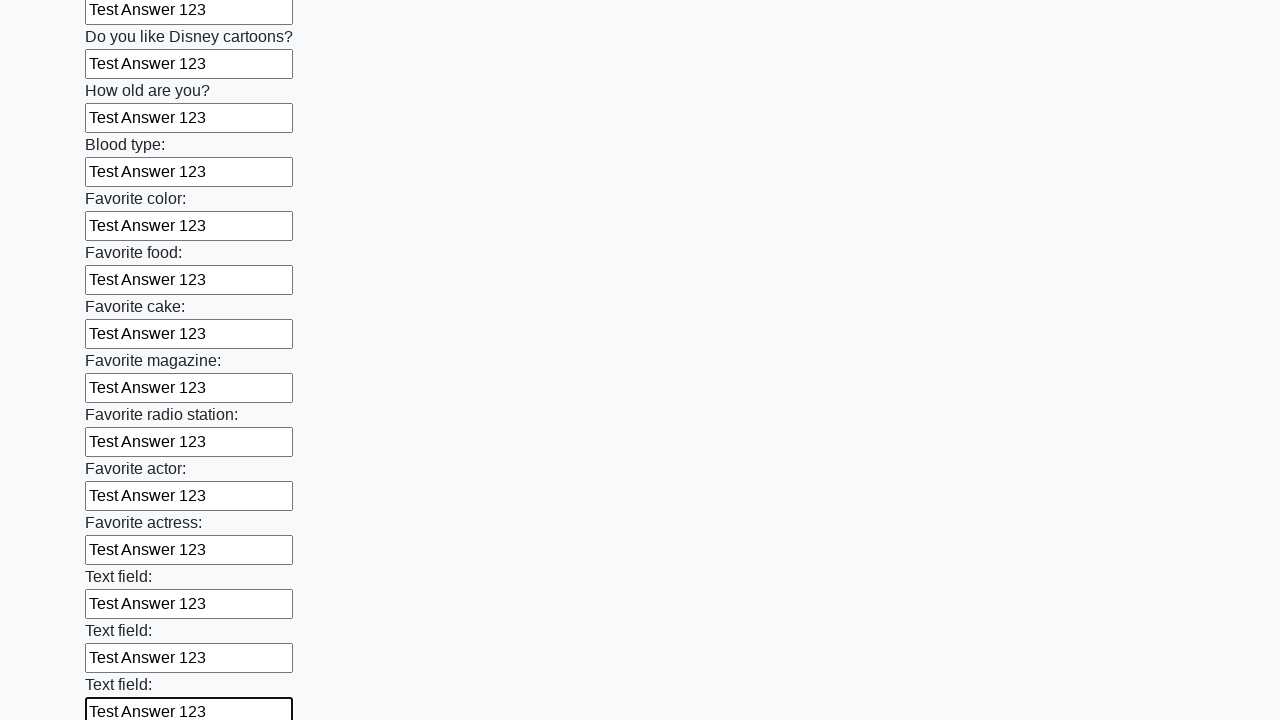

Filled input field with 'Test Answer 123' on input >> nth=29
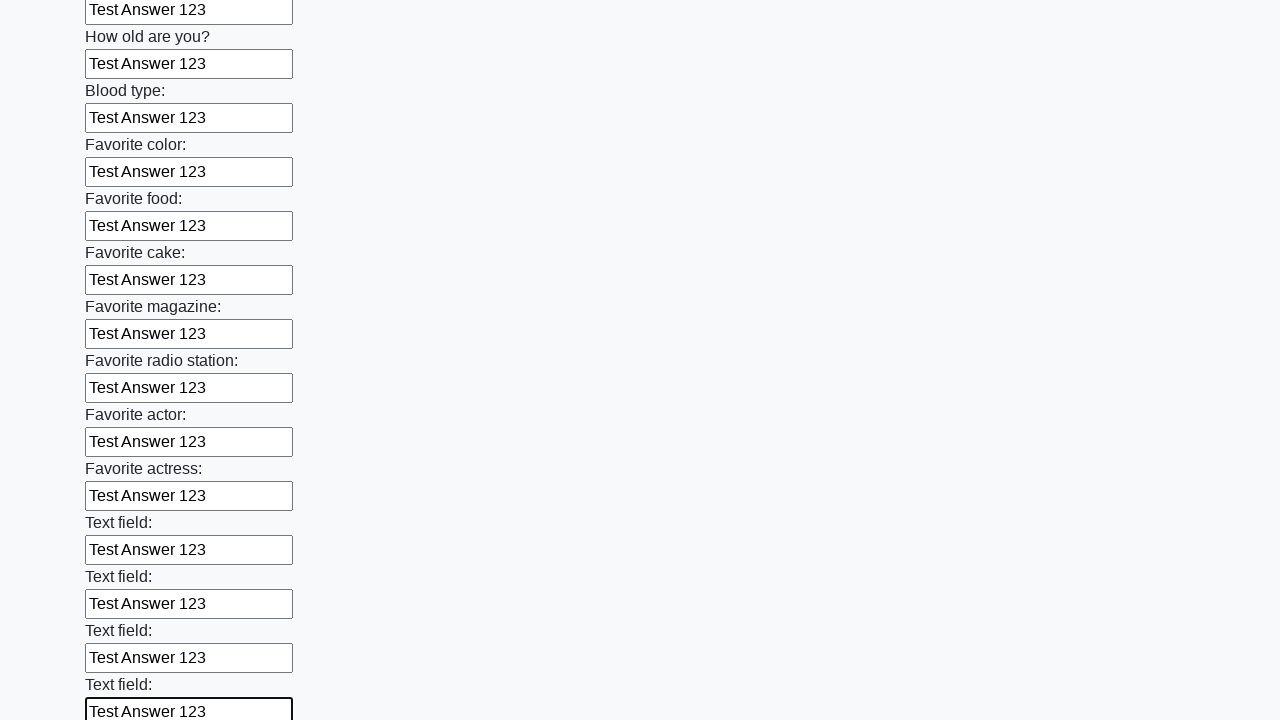

Filled input field with 'Test Answer 123' on input >> nth=30
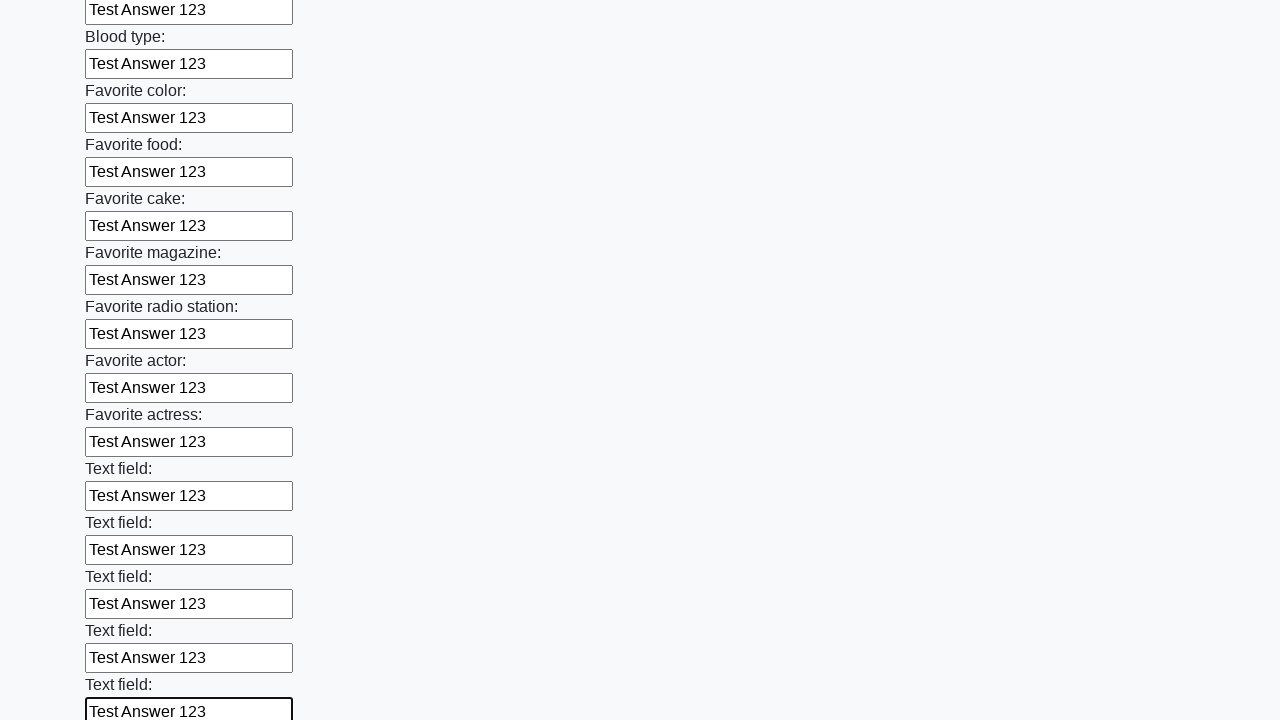

Filled input field with 'Test Answer 123' on input >> nth=31
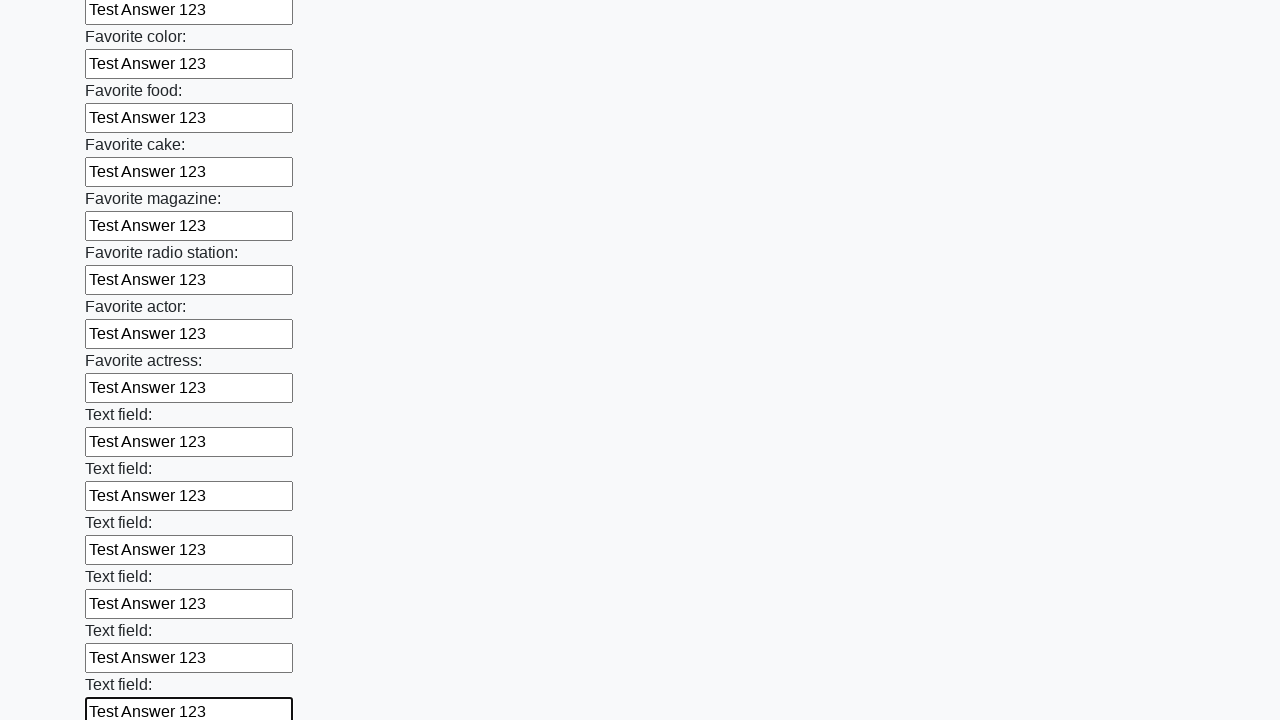

Filled input field with 'Test Answer 123' on input >> nth=32
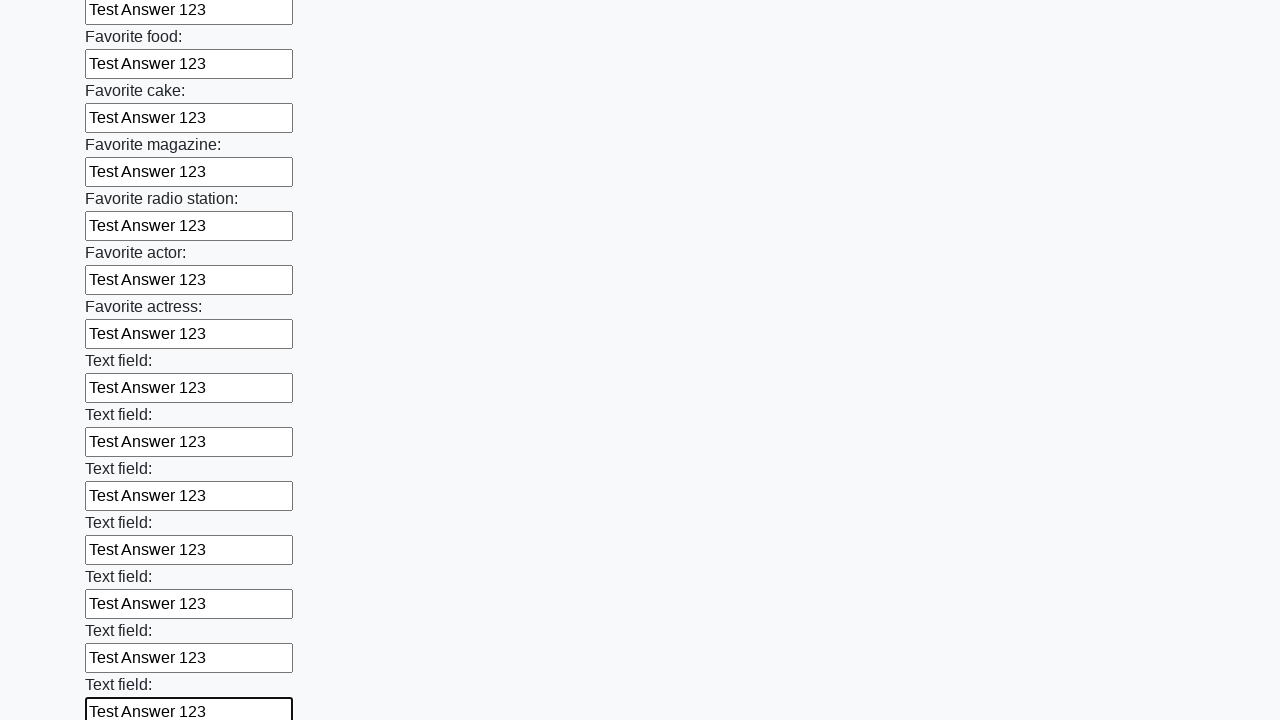

Filled input field with 'Test Answer 123' on input >> nth=33
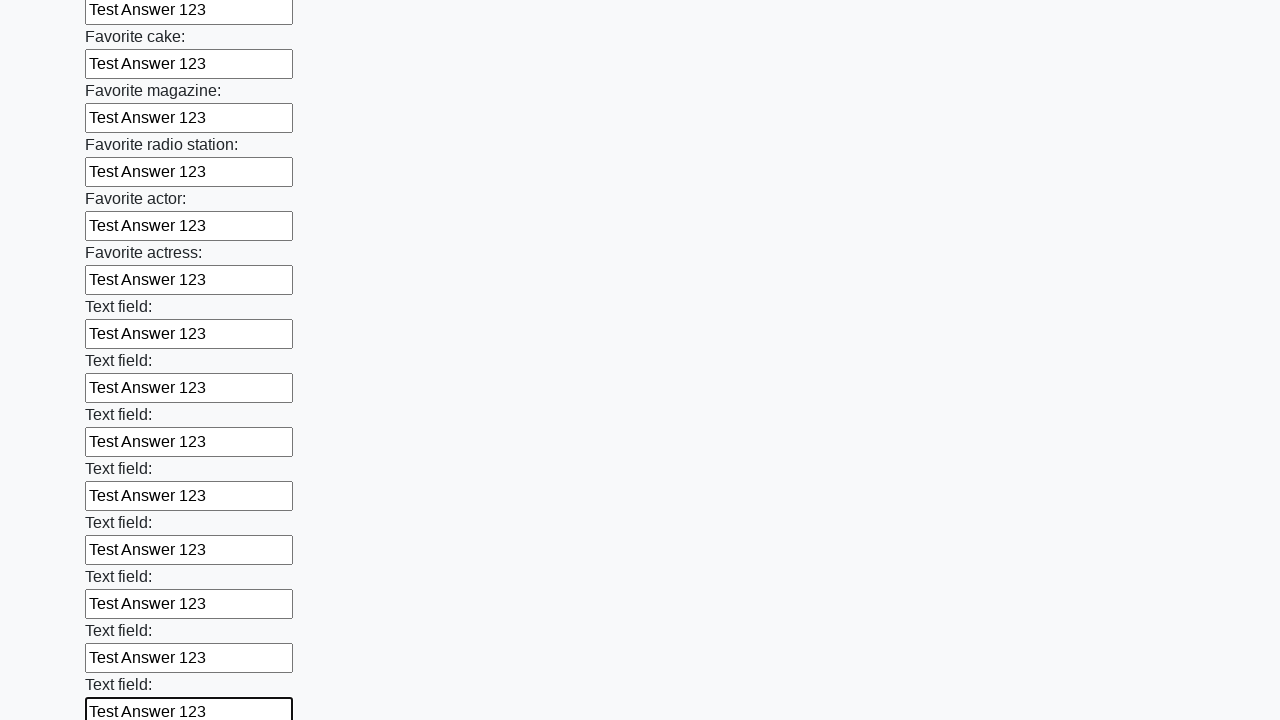

Filled input field with 'Test Answer 123' on input >> nth=34
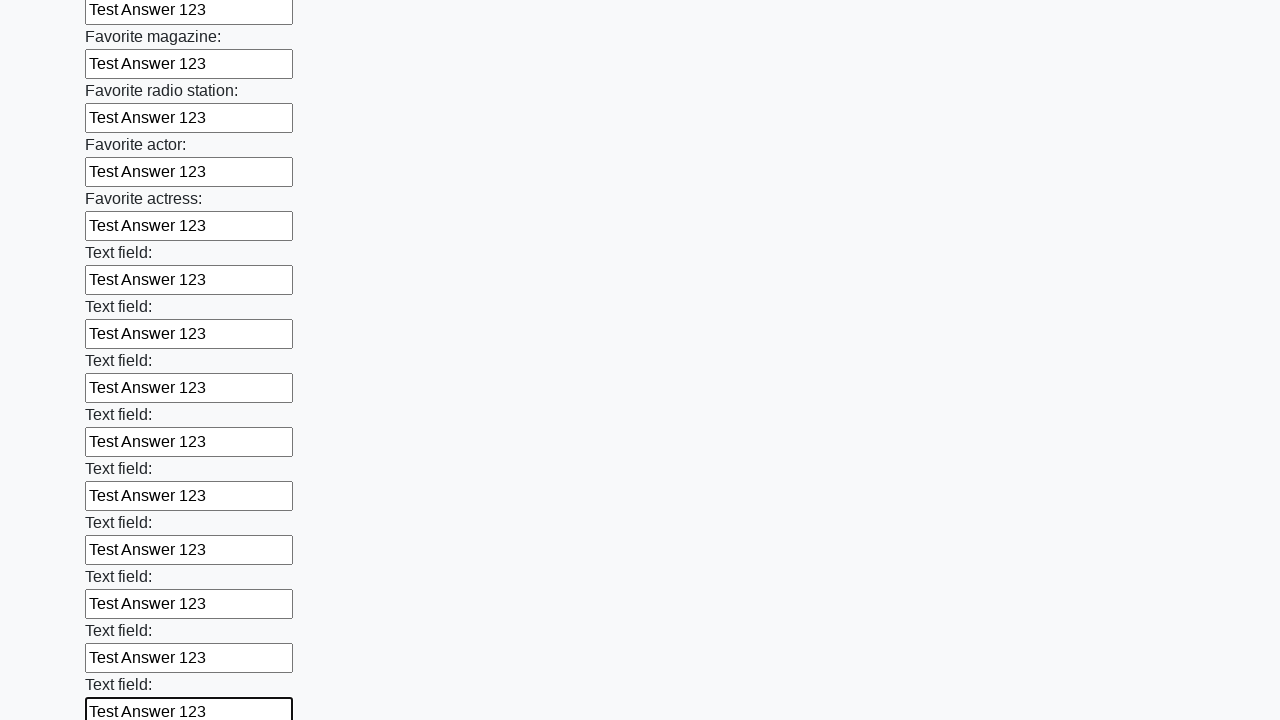

Filled input field with 'Test Answer 123' on input >> nth=35
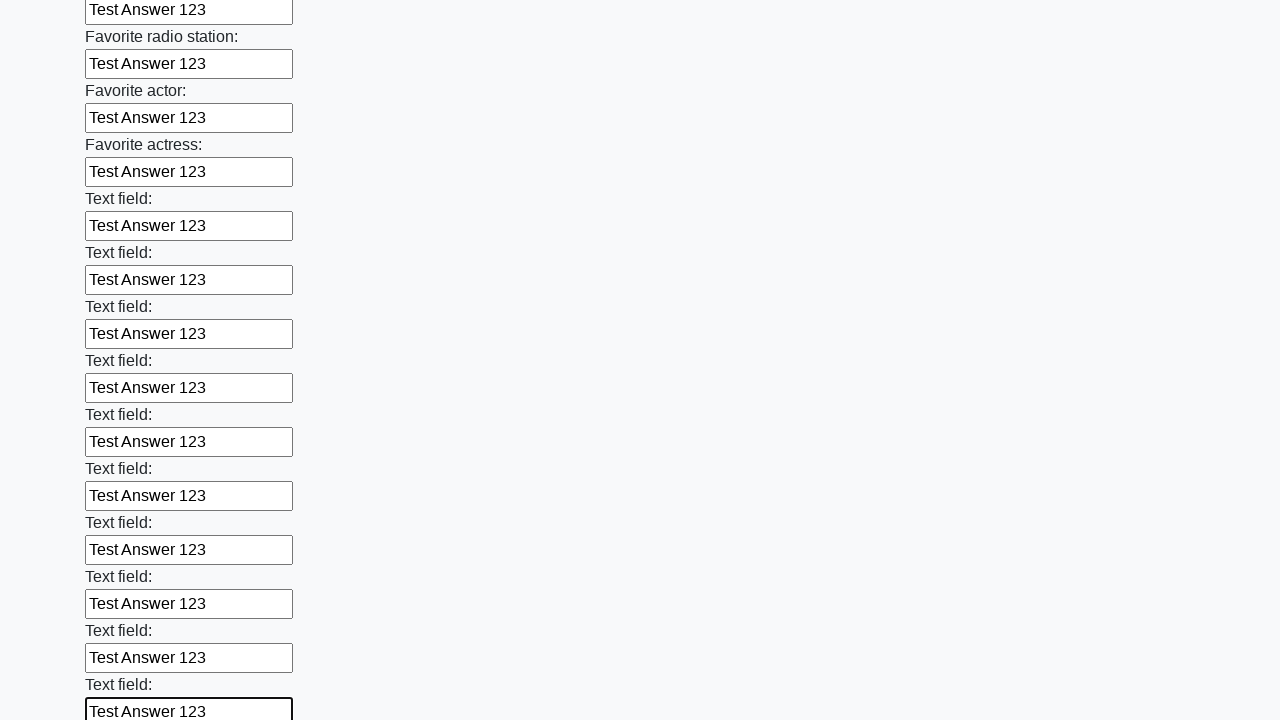

Filled input field with 'Test Answer 123' on input >> nth=36
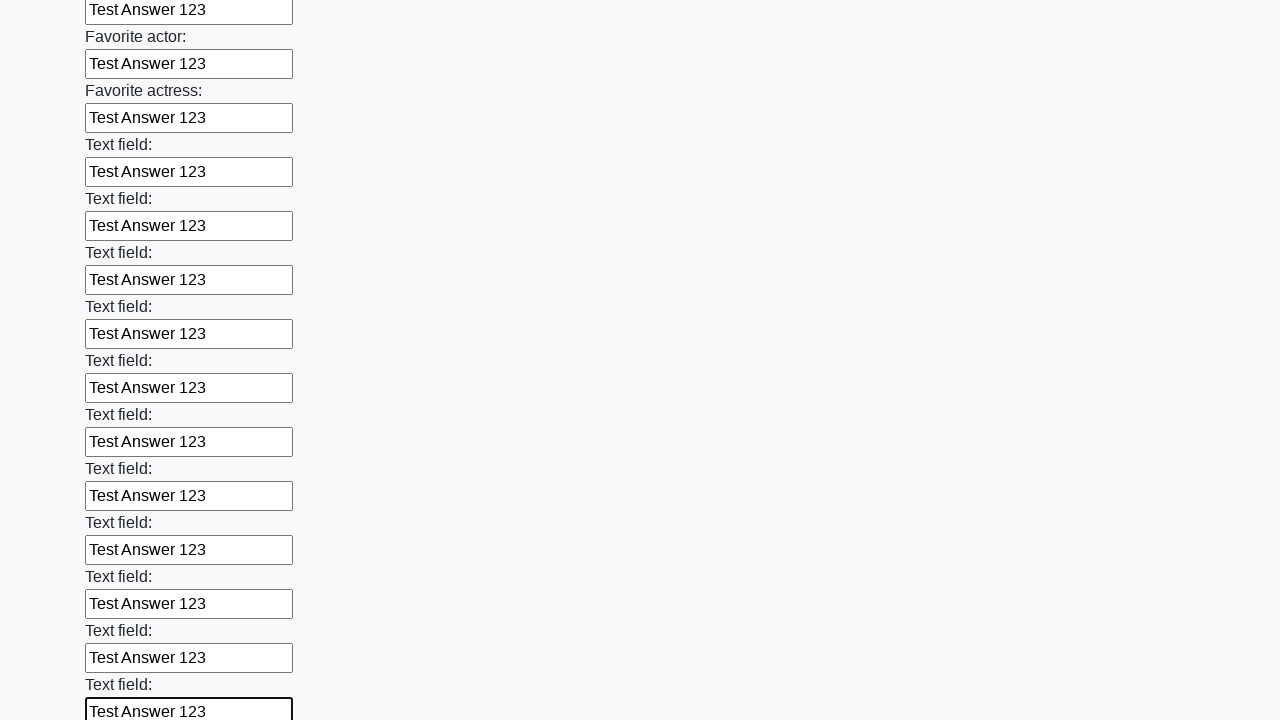

Filled input field with 'Test Answer 123' on input >> nth=37
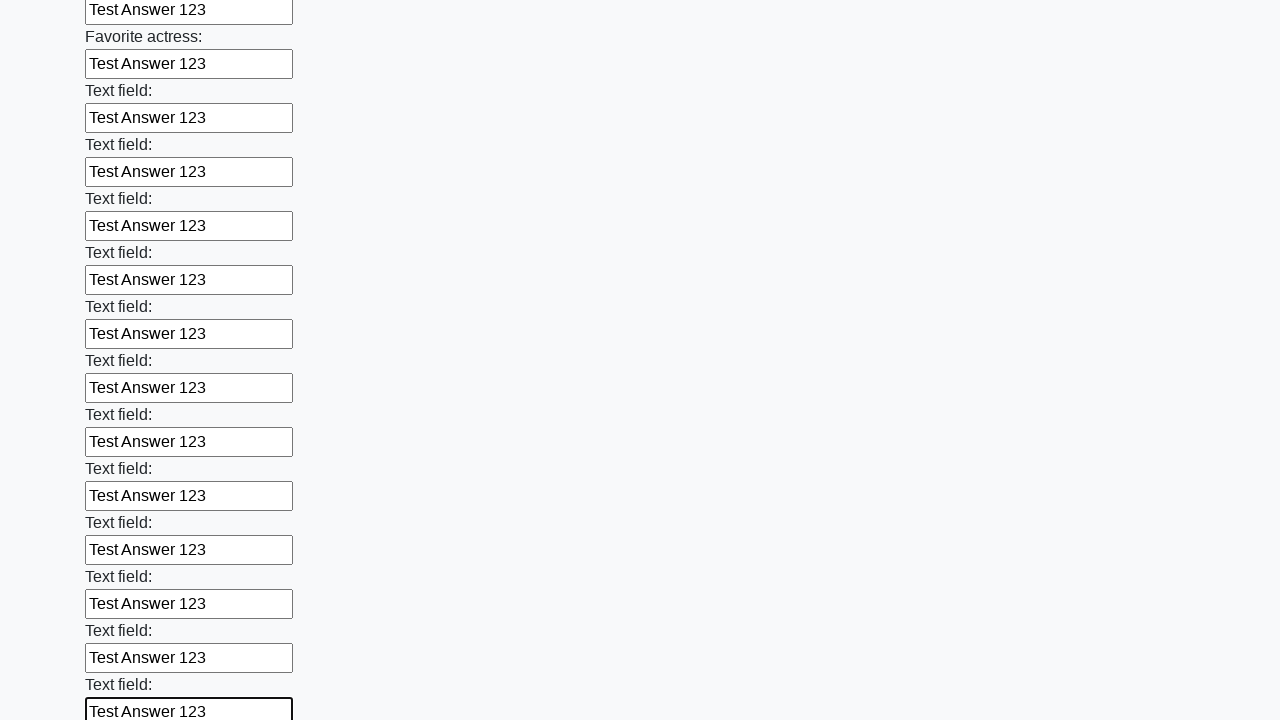

Filled input field with 'Test Answer 123' on input >> nth=38
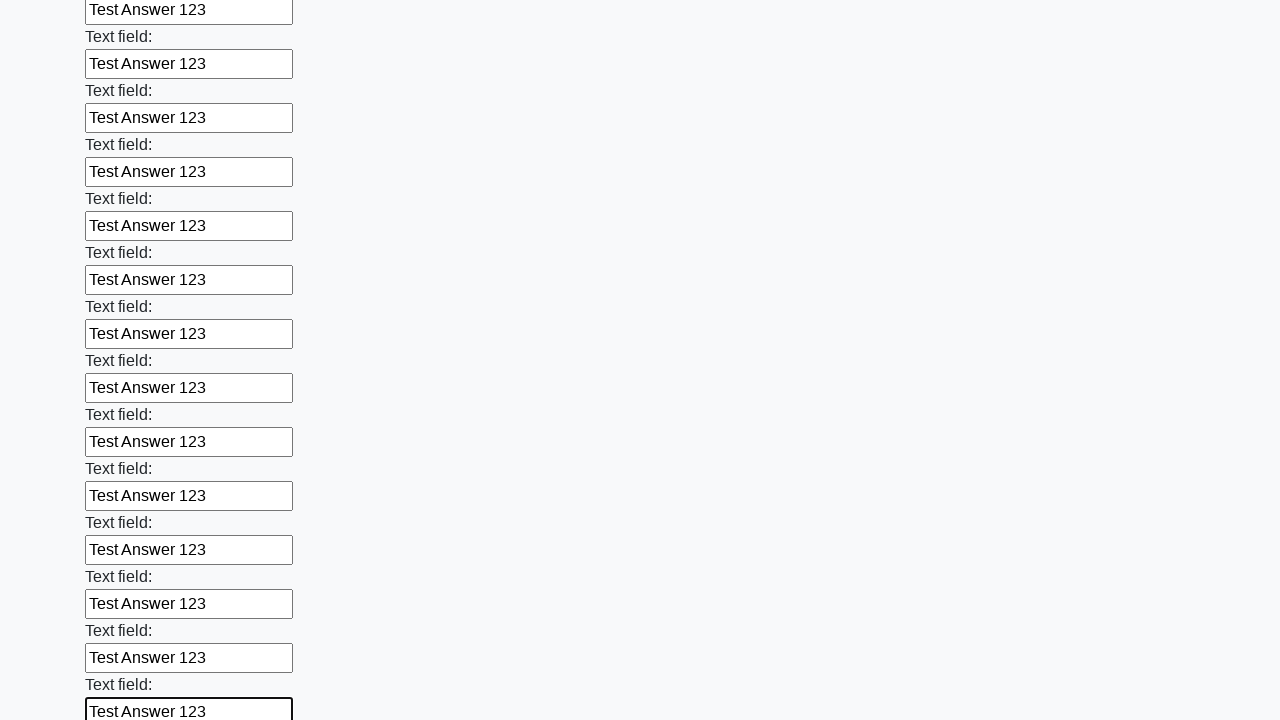

Filled input field with 'Test Answer 123' on input >> nth=39
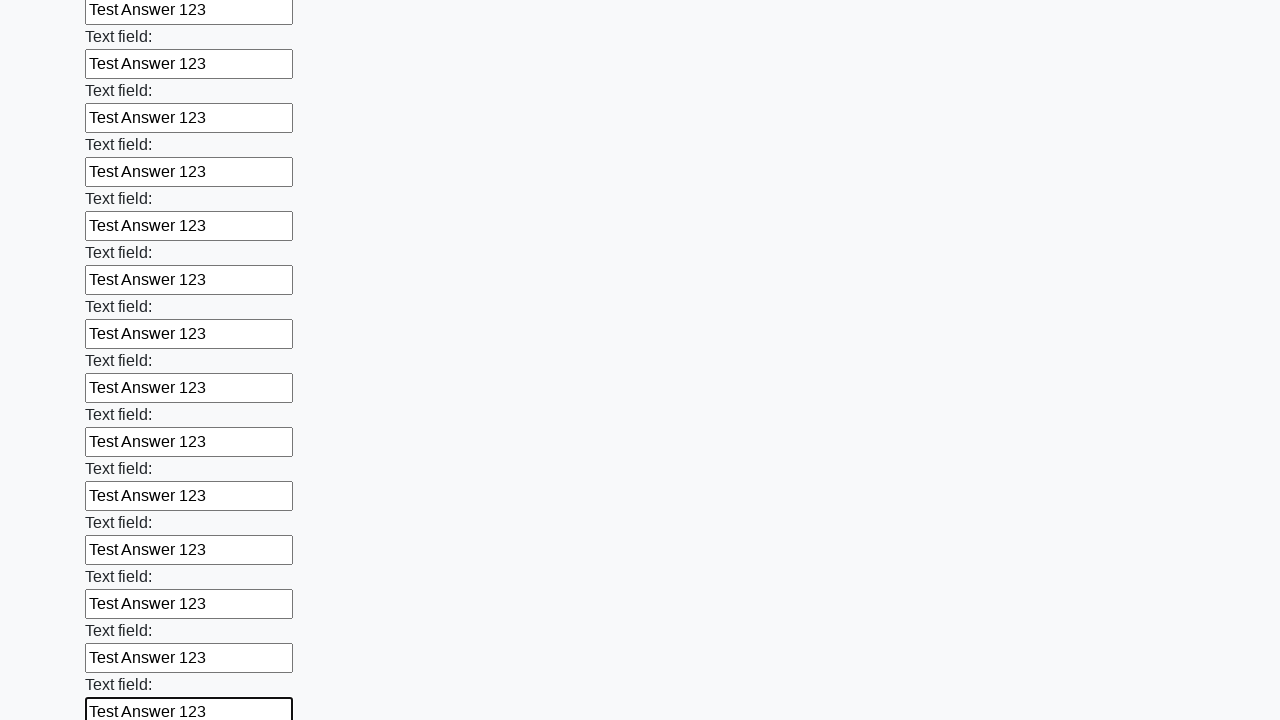

Filled input field with 'Test Answer 123' on input >> nth=40
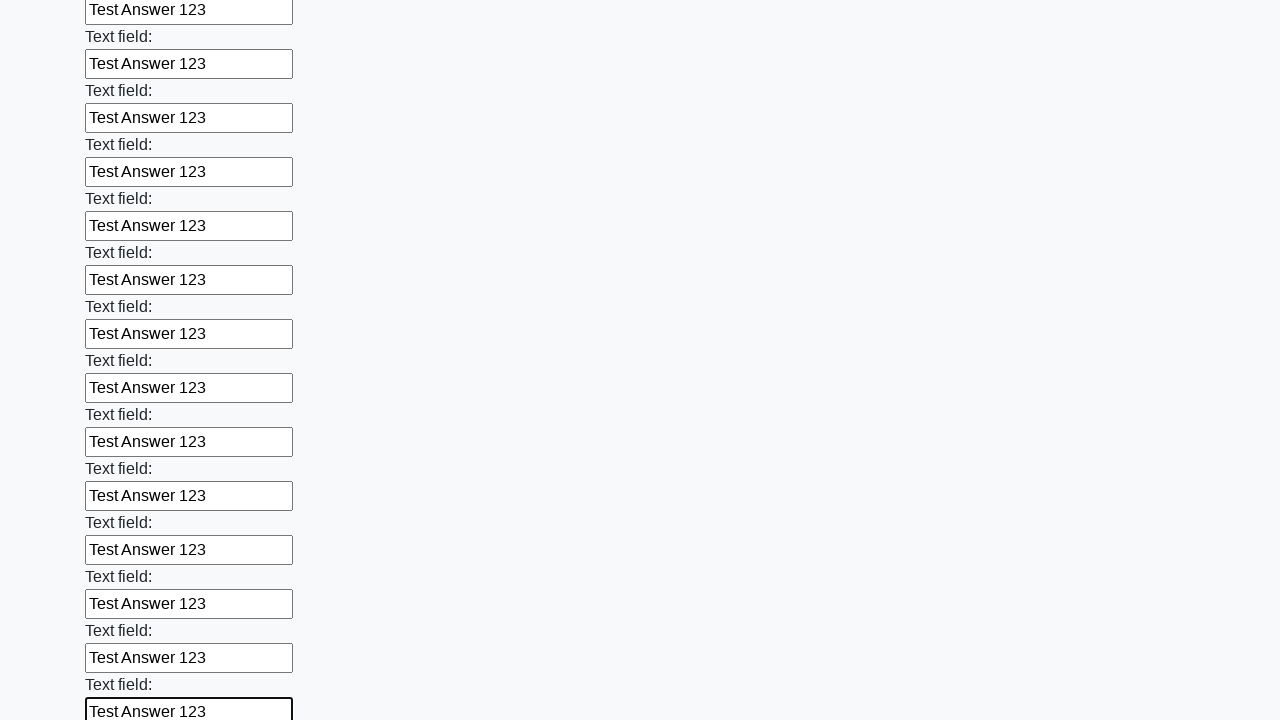

Filled input field with 'Test Answer 123' on input >> nth=41
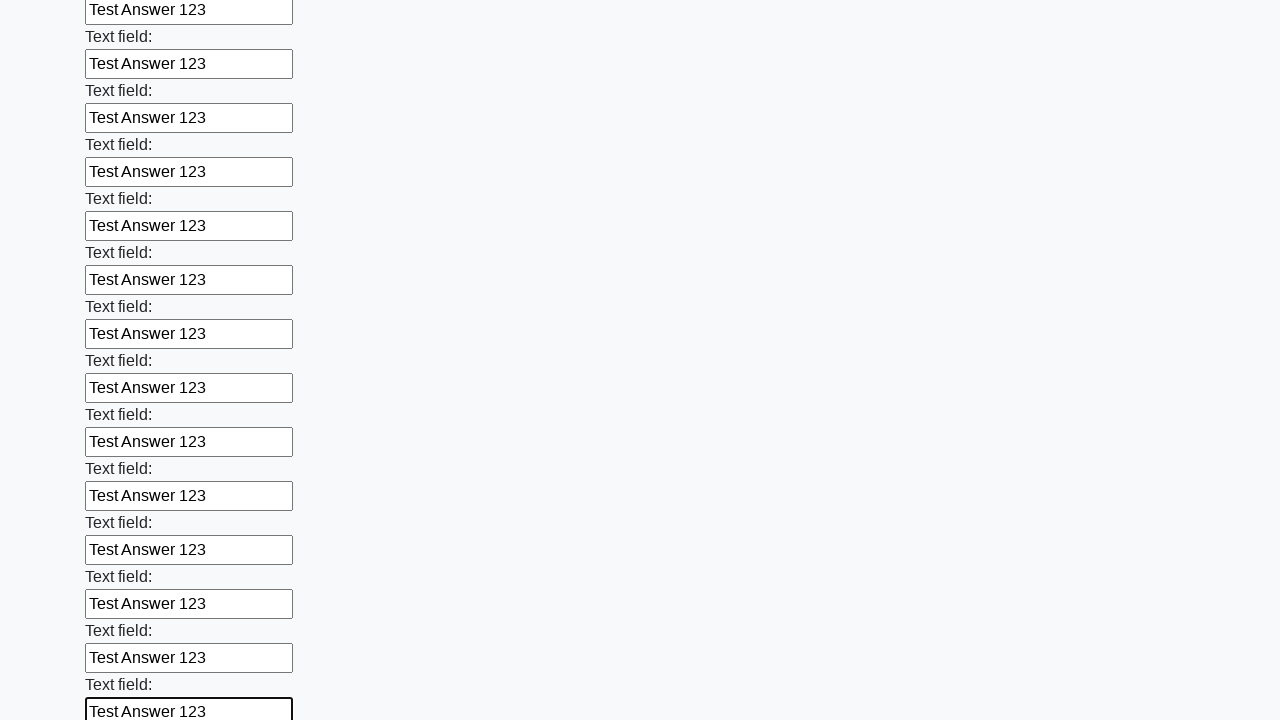

Filled input field with 'Test Answer 123' on input >> nth=42
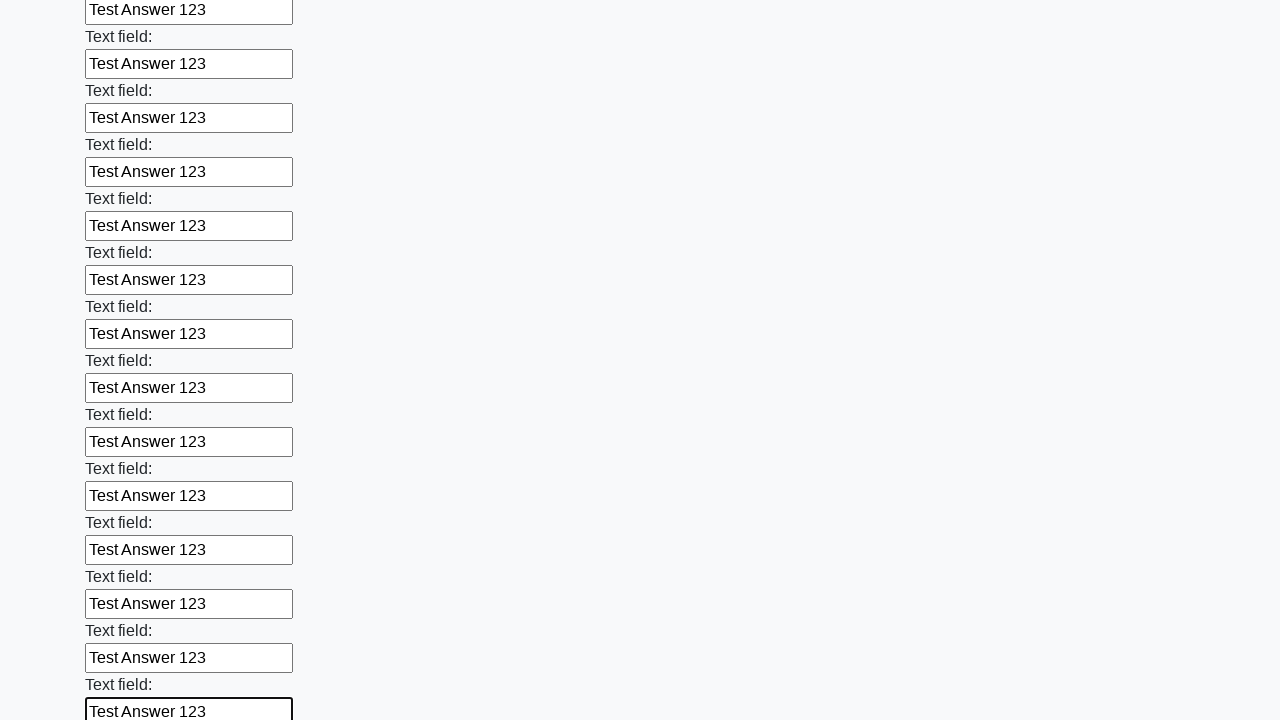

Filled input field with 'Test Answer 123' on input >> nth=43
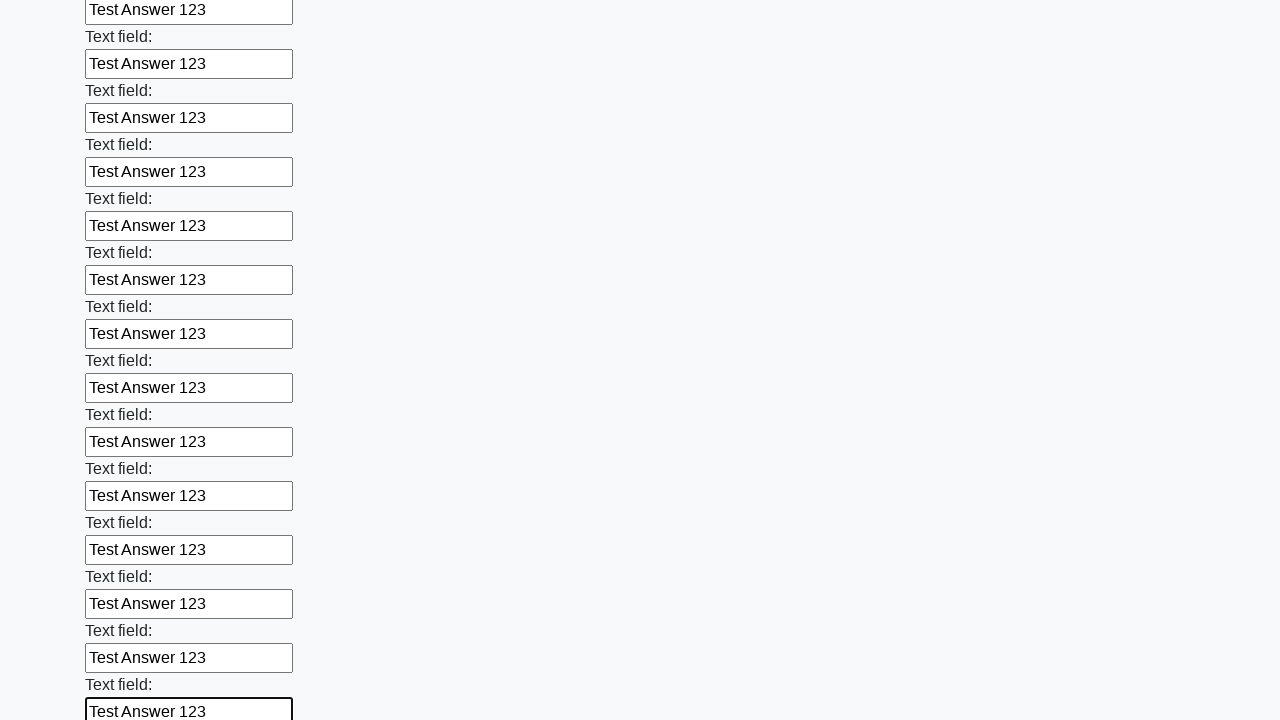

Filled input field with 'Test Answer 123' on input >> nth=44
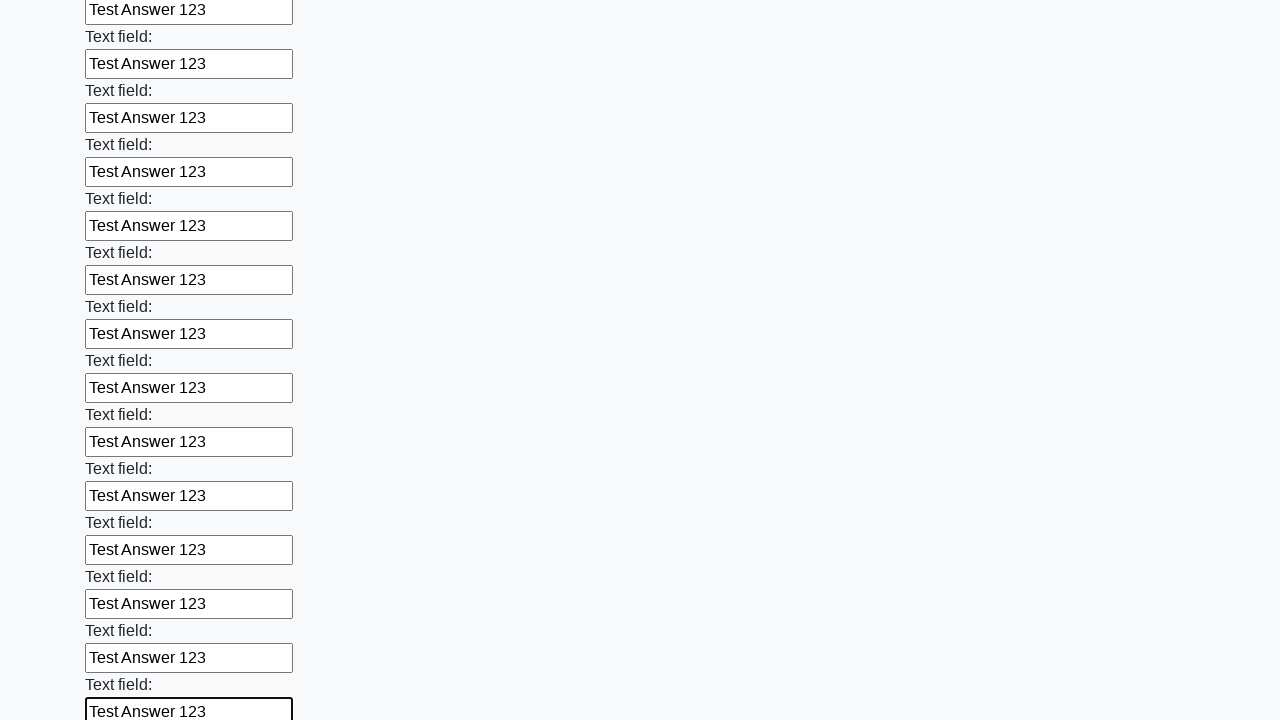

Filled input field with 'Test Answer 123' on input >> nth=45
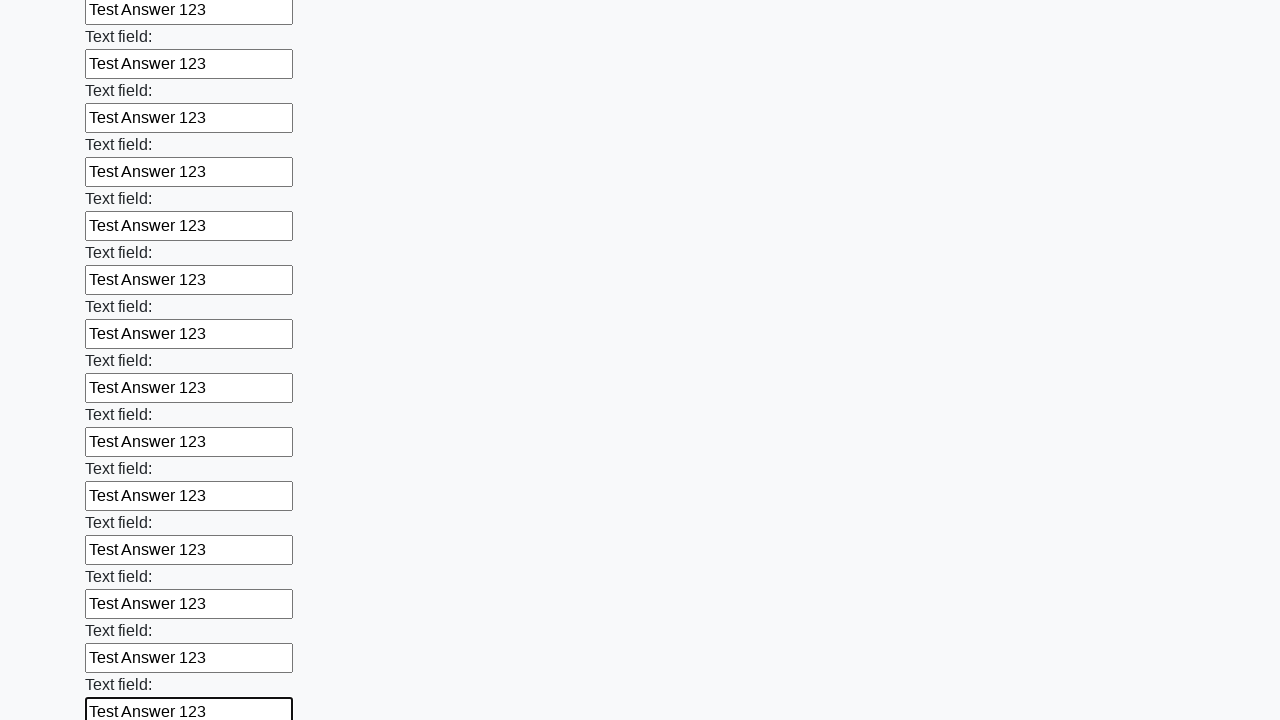

Filled input field with 'Test Answer 123' on input >> nth=46
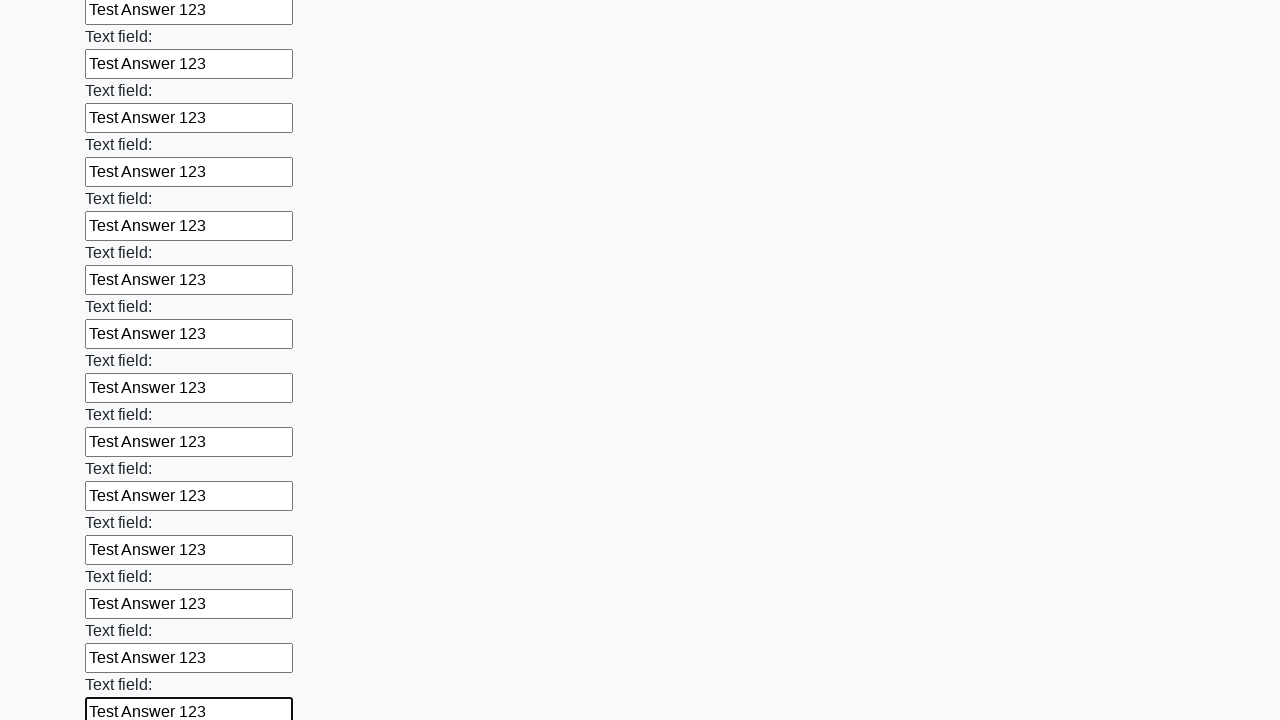

Filled input field with 'Test Answer 123' on input >> nth=47
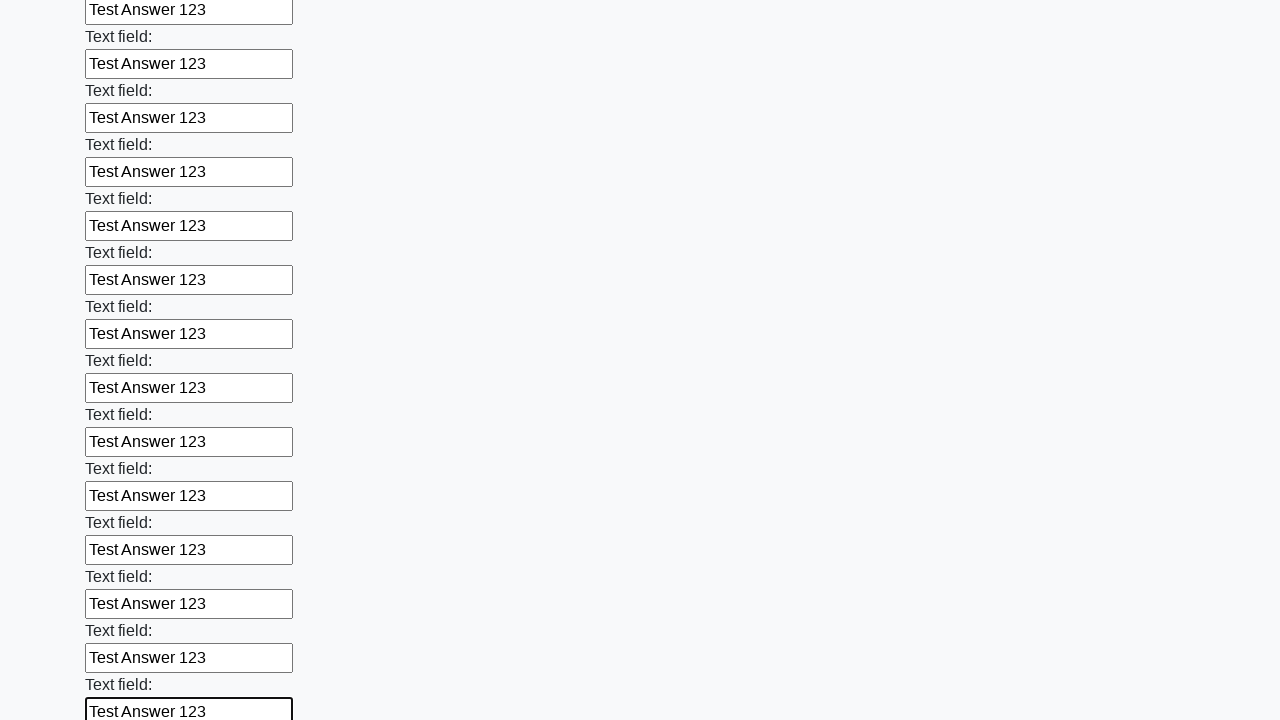

Filled input field with 'Test Answer 123' on input >> nth=48
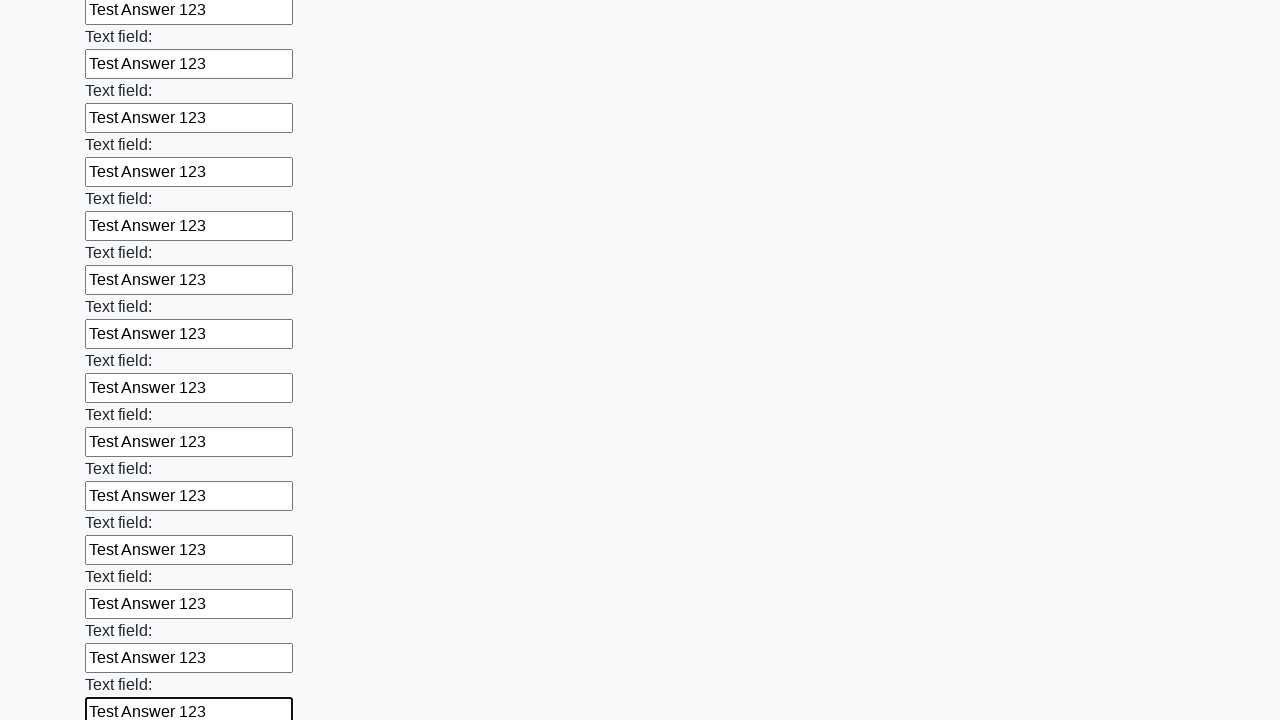

Filled input field with 'Test Answer 123' on input >> nth=49
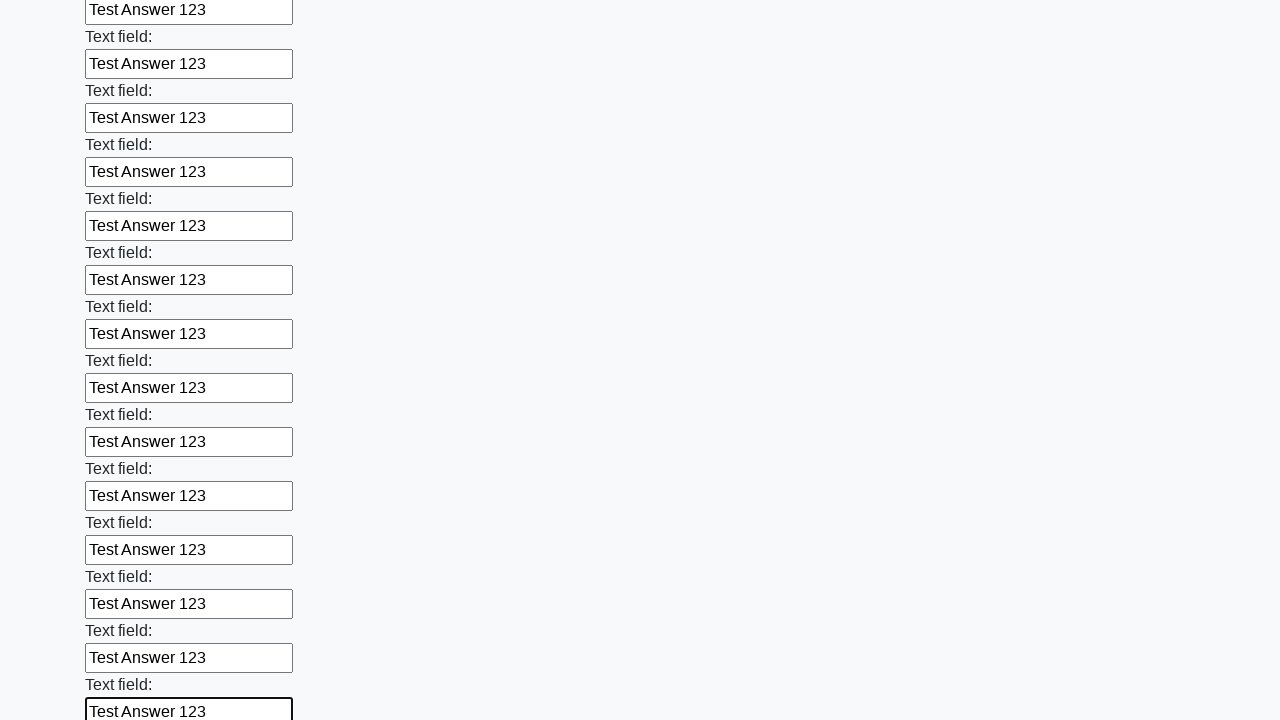

Filled input field with 'Test Answer 123' on input >> nth=50
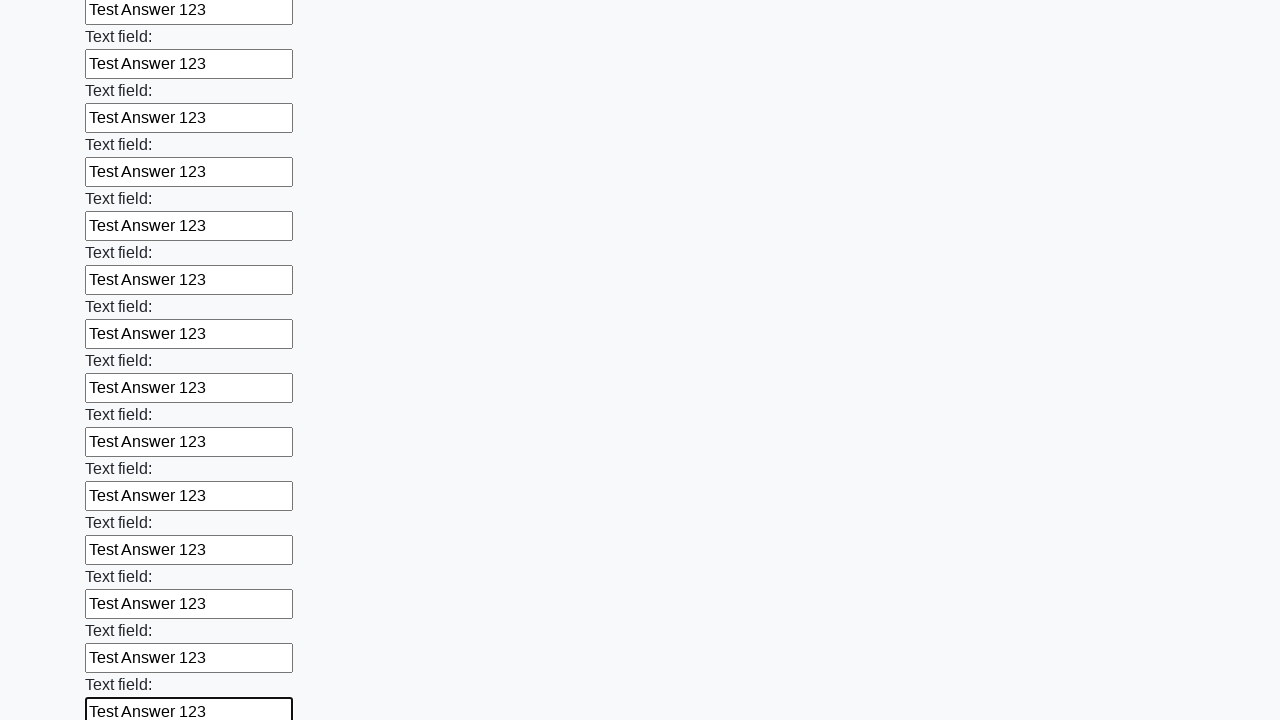

Filled input field with 'Test Answer 123' on input >> nth=51
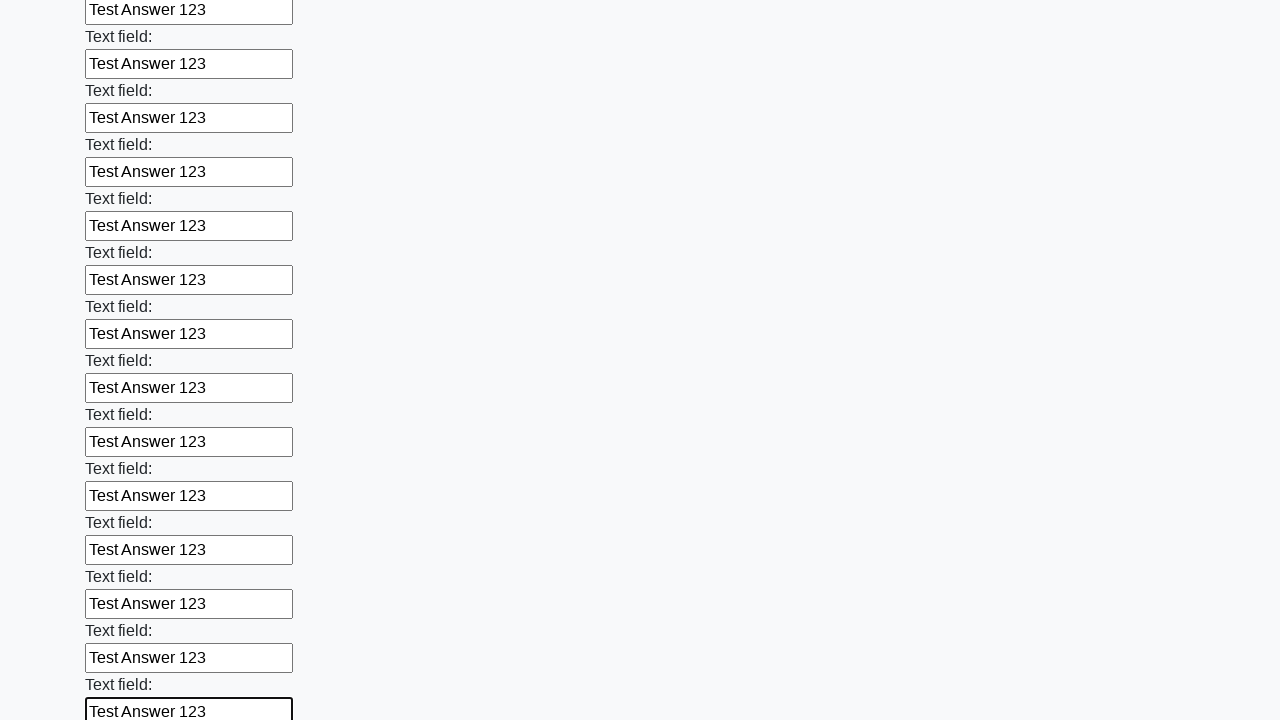

Filled input field with 'Test Answer 123' on input >> nth=52
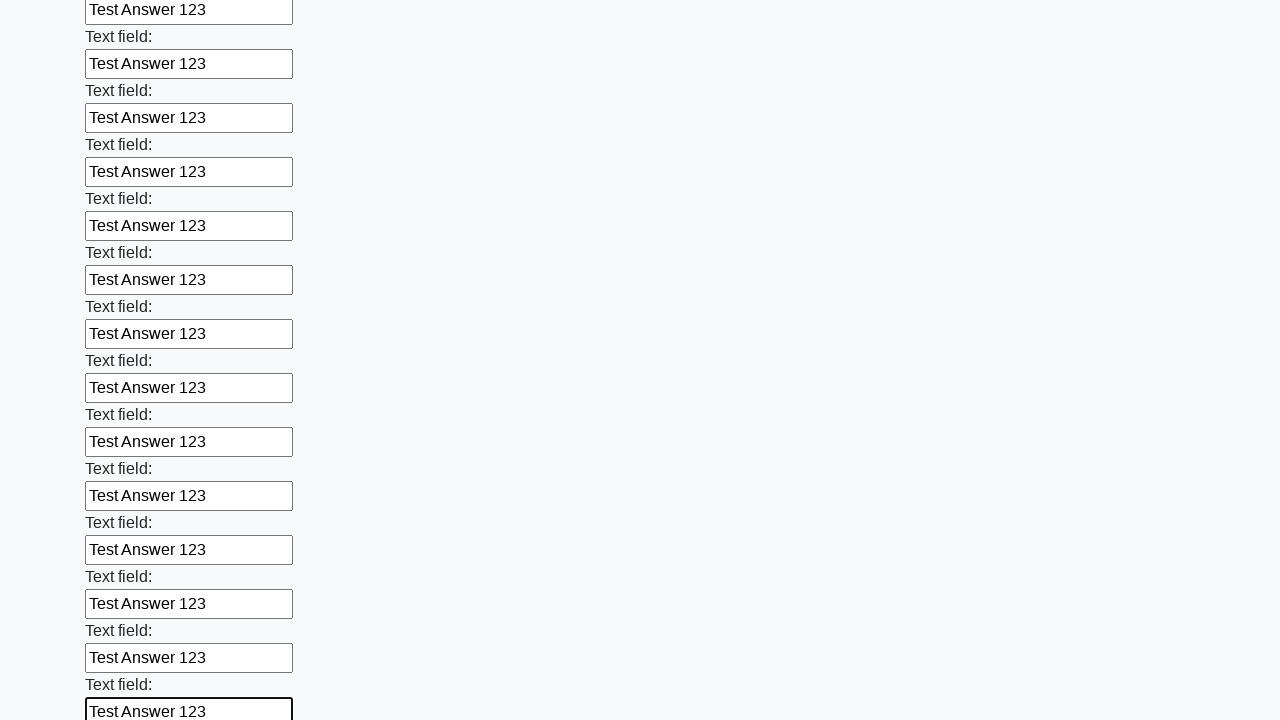

Filled input field with 'Test Answer 123' on input >> nth=53
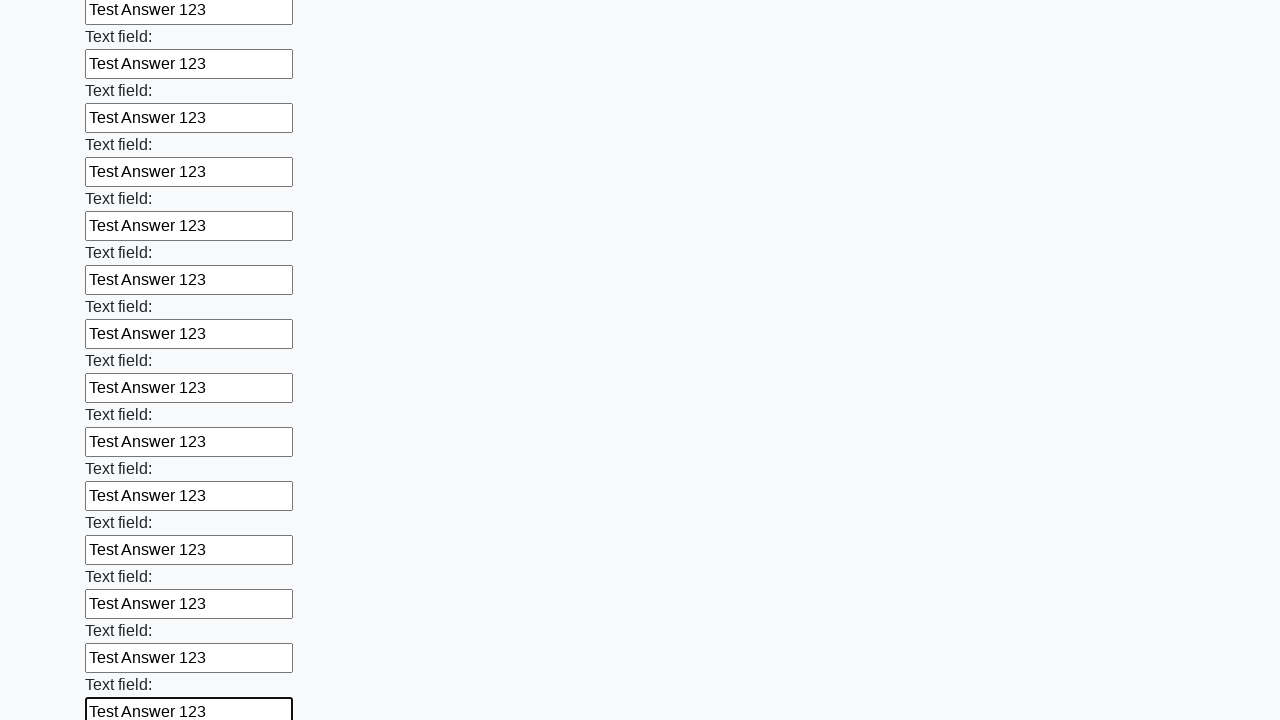

Filled input field with 'Test Answer 123' on input >> nth=54
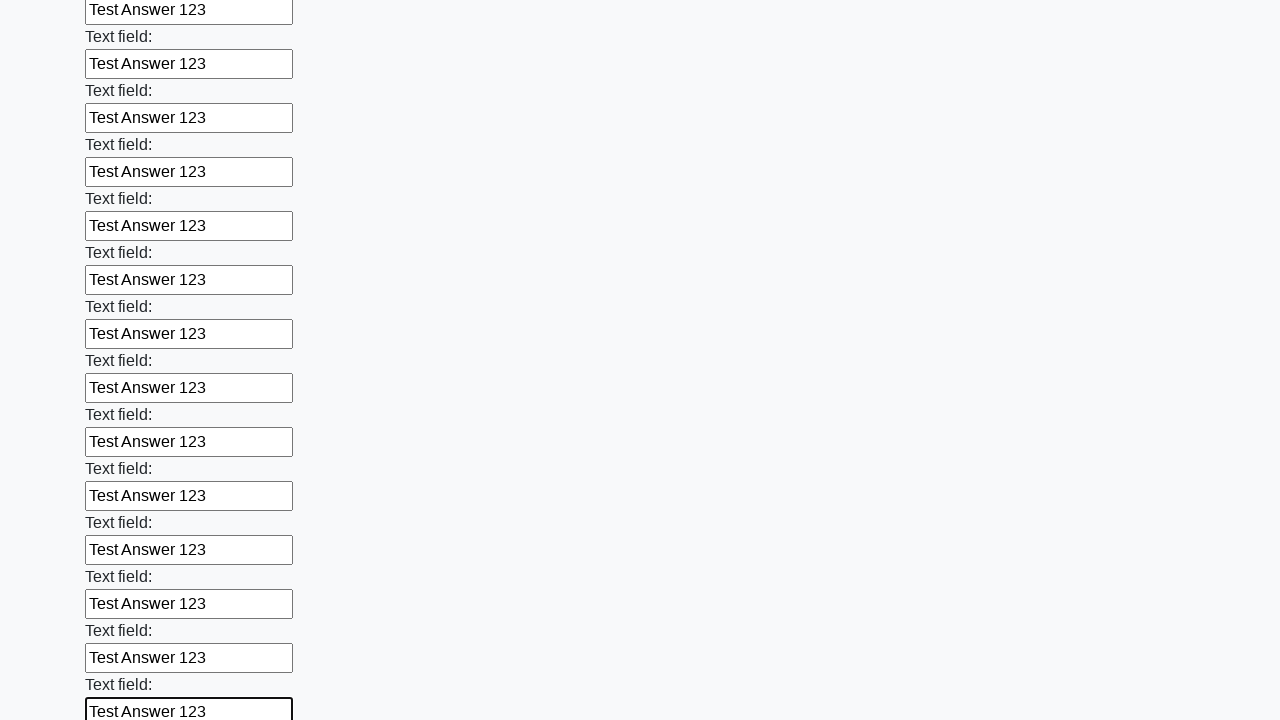

Filled input field with 'Test Answer 123' on input >> nth=55
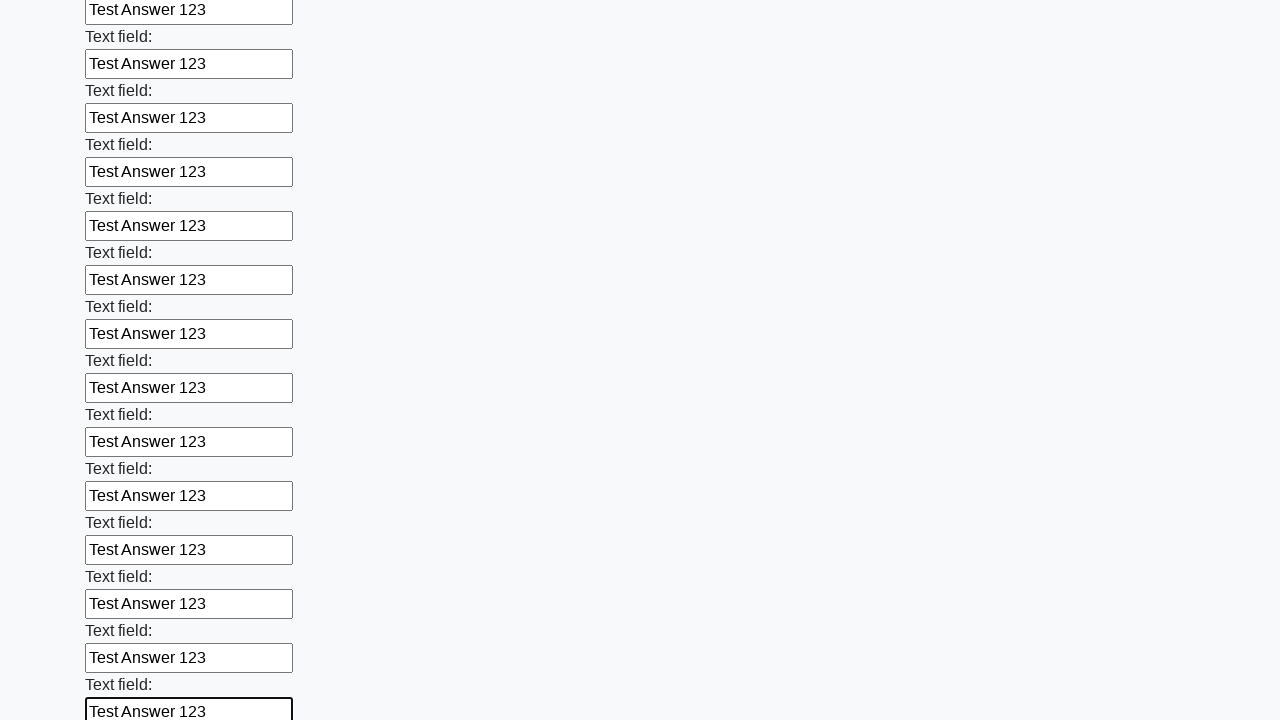

Filled input field with 'Test Answer 123' on input >> nth=56
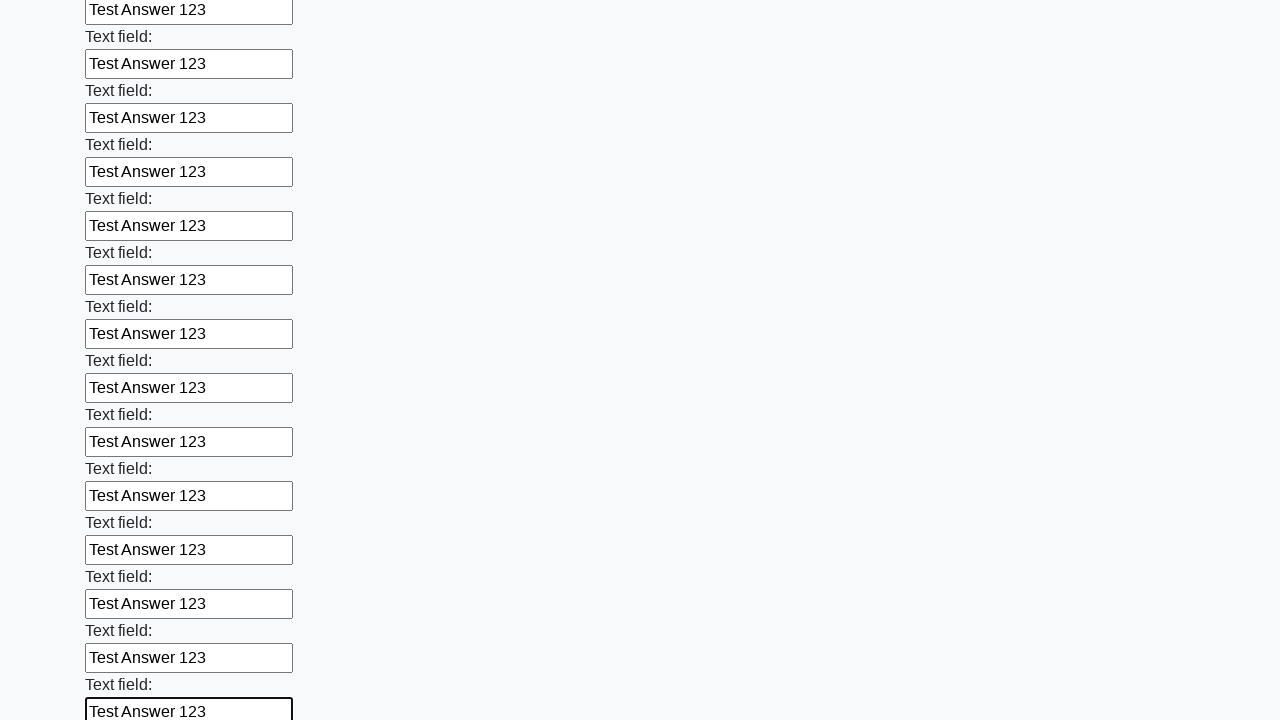

Filled input field with 'Test Answer 123' on input >> nth=57
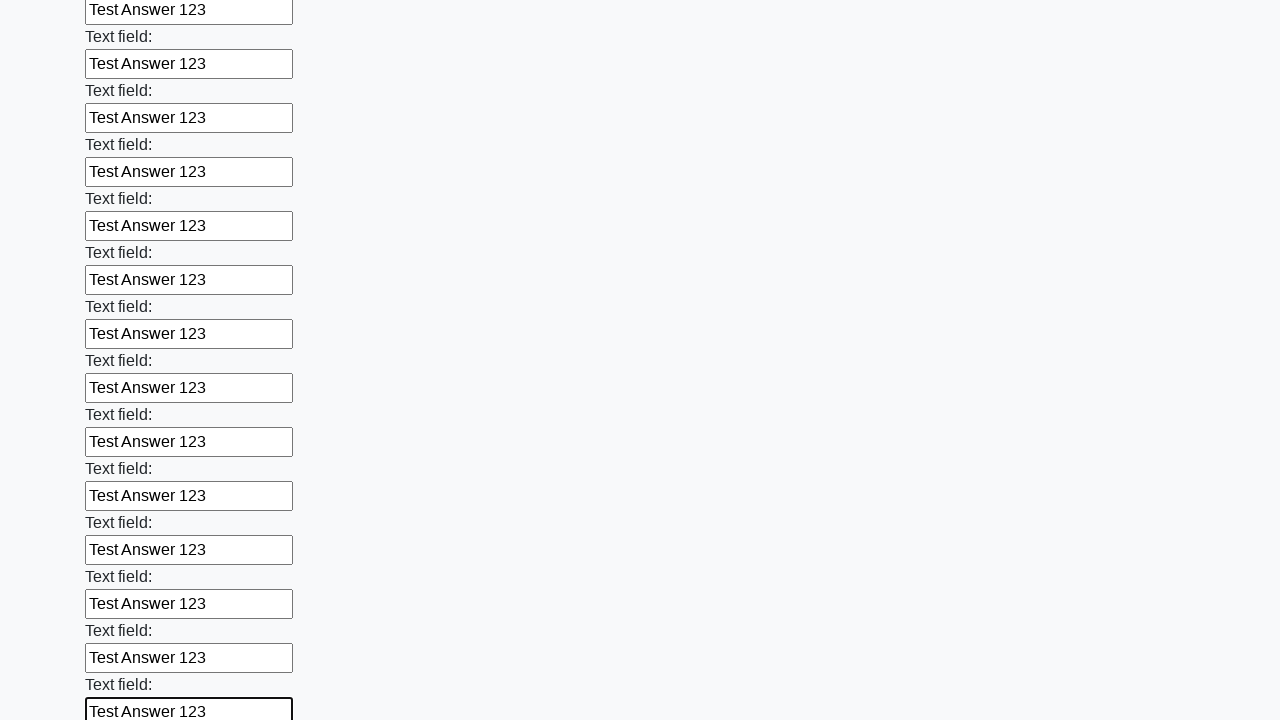

Filled input field with 'Test Answer 123' on input >> nth=58
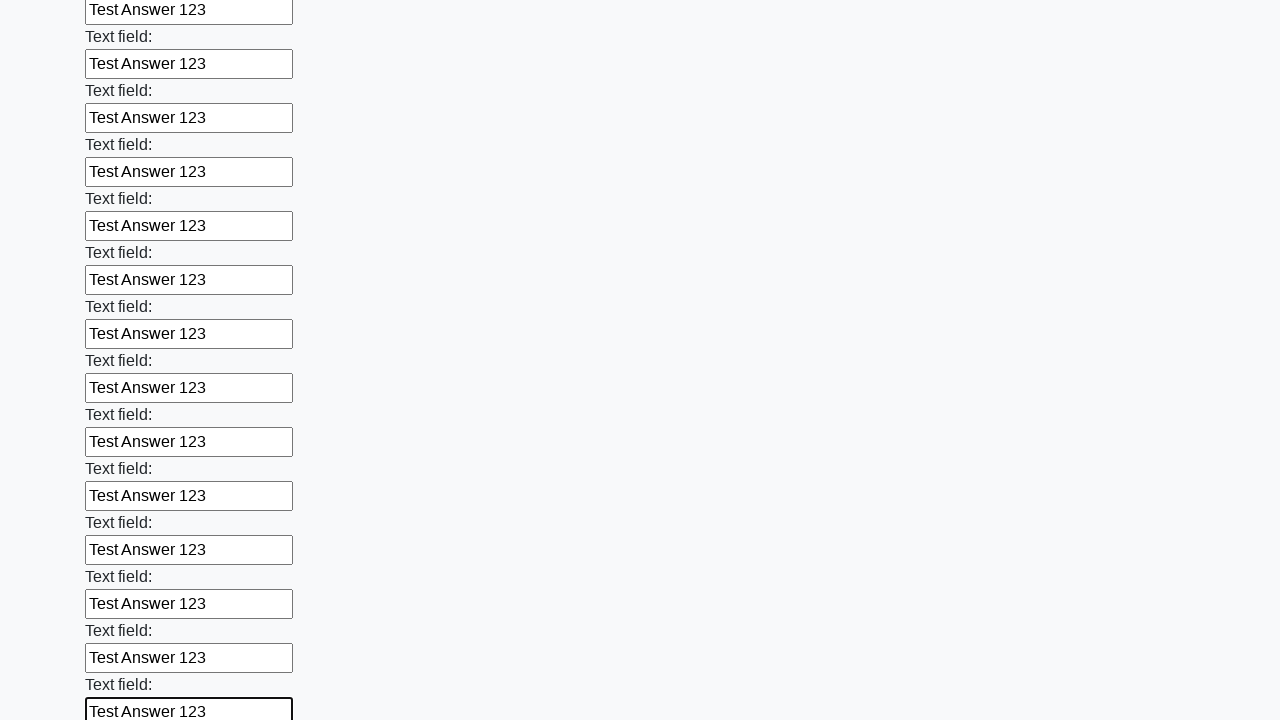

Filled input field with 'Test Answer 123' on input >> nth=59
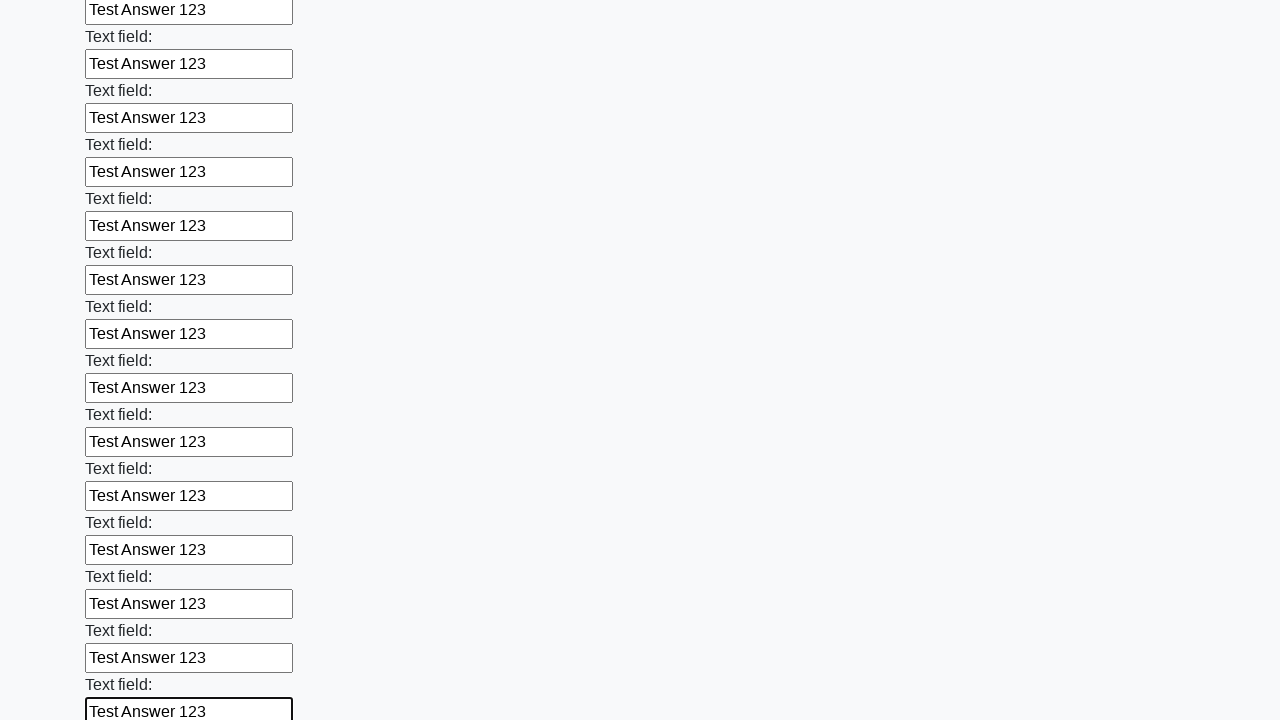

Filled input field with 'Test Answer 123' on input >> nth=60
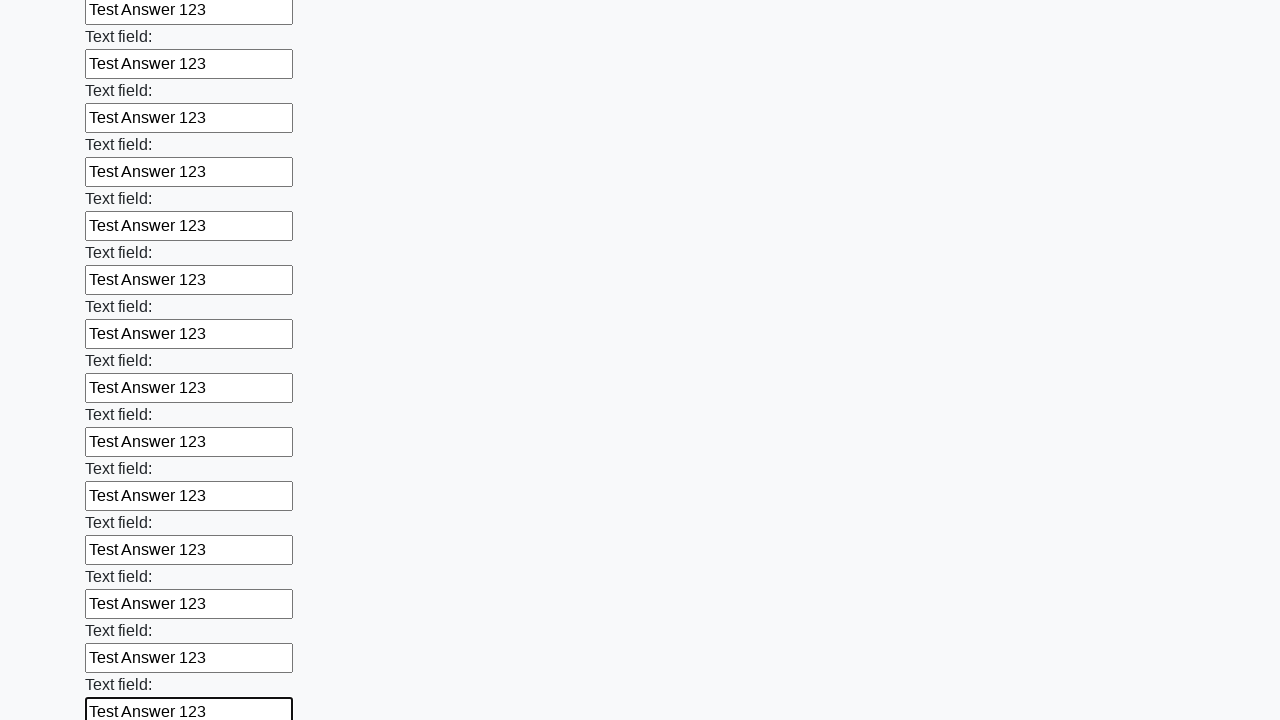

Filled input field with 'Test Answer 123' on input >> nth=61
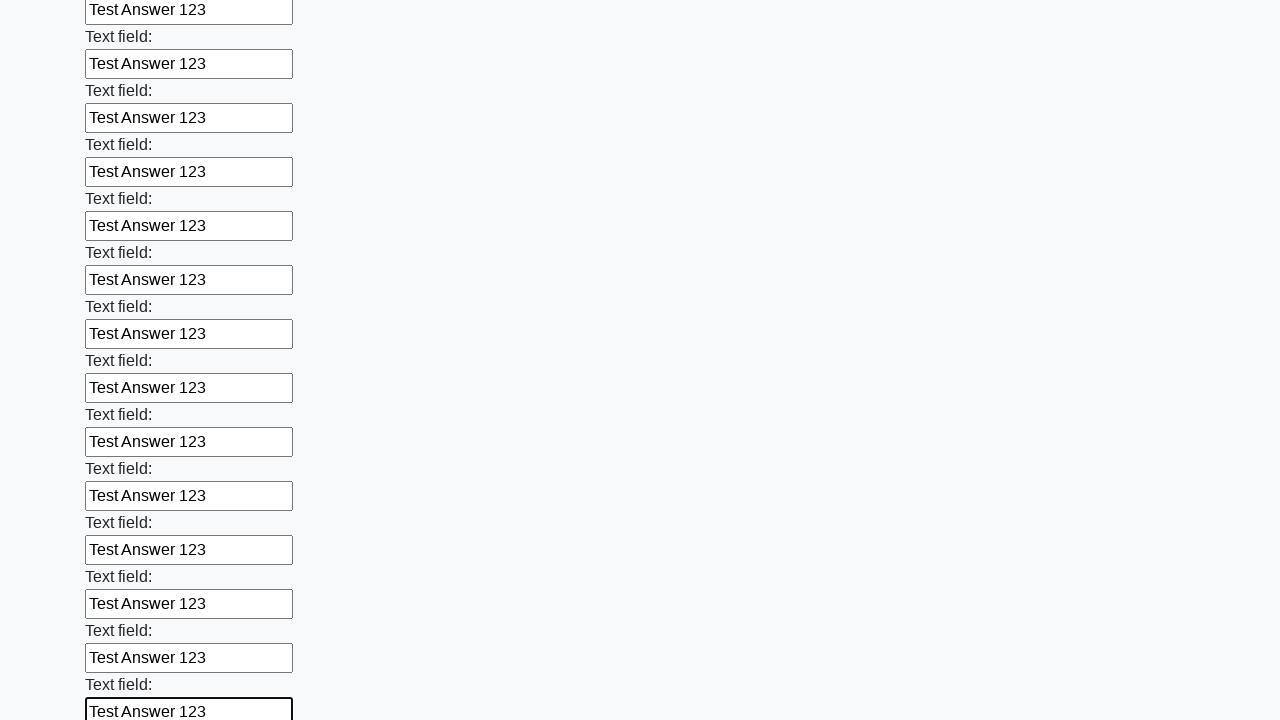

Filled input field with 'Test Answer 123' on input >> nth=62
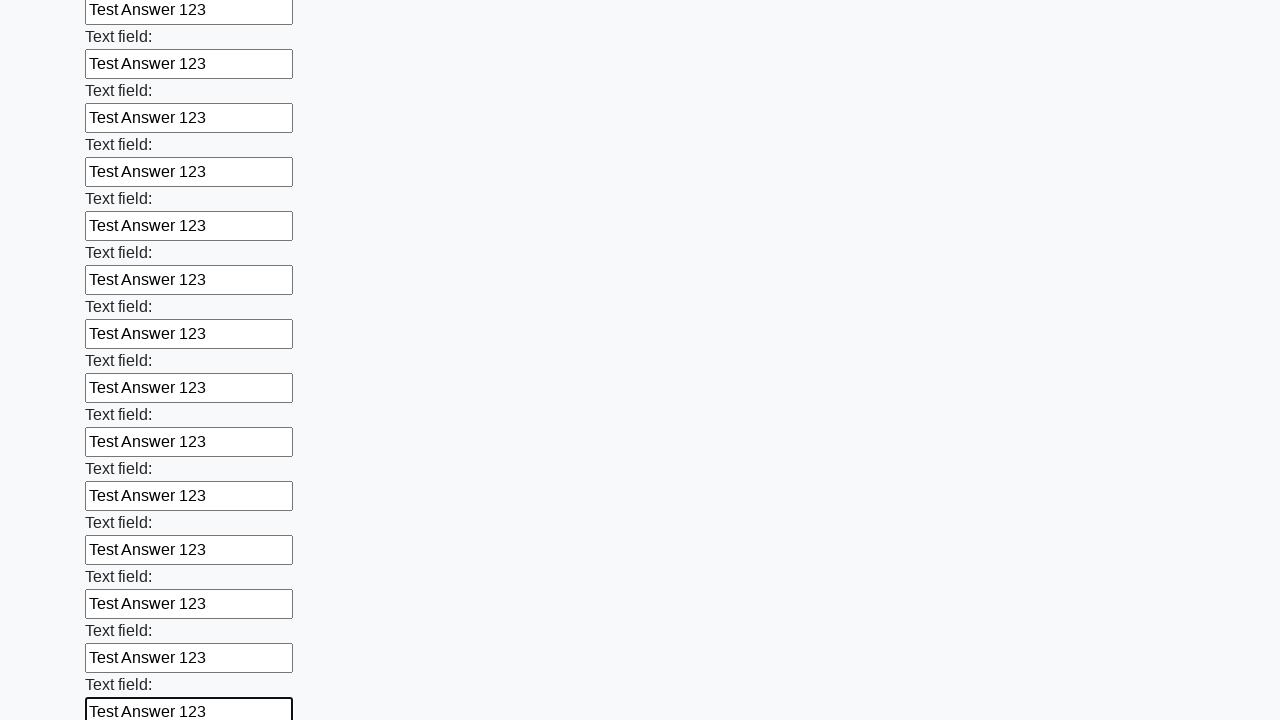

Filled input field with 'Test Answer 123' on input >> nth=63
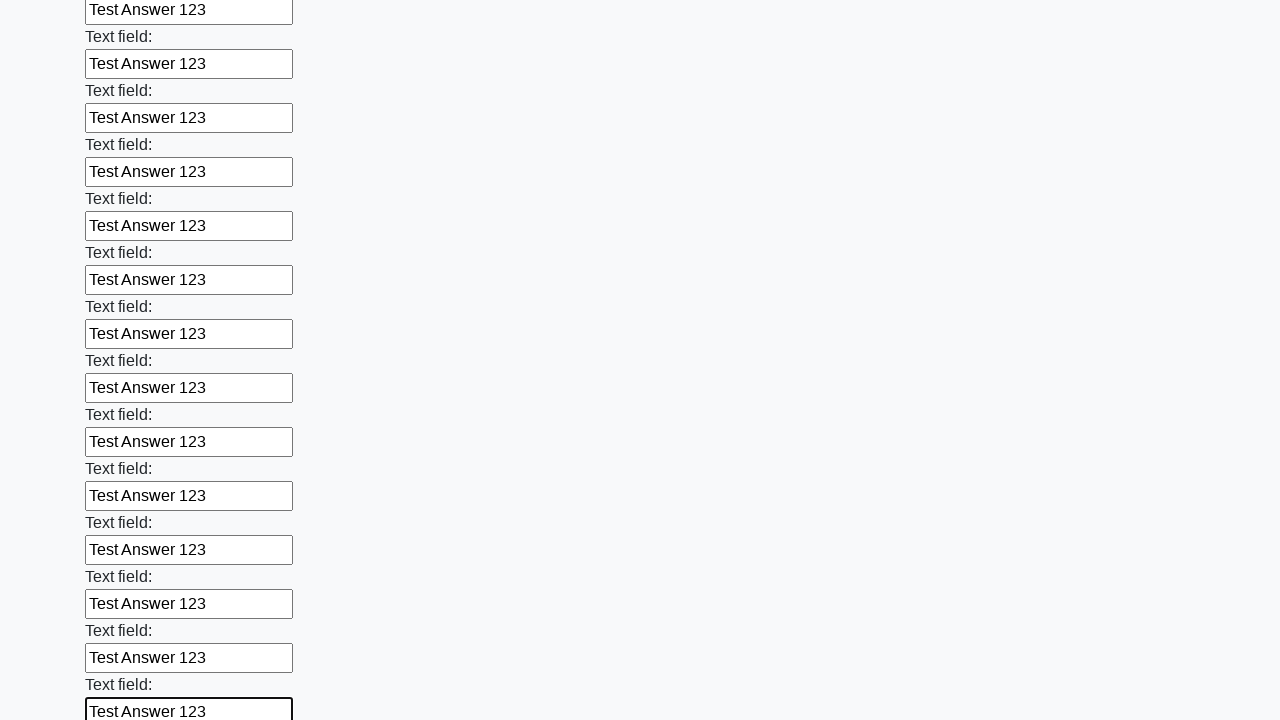

Filled input field with 'Test Answer 123' on input >> nth=64
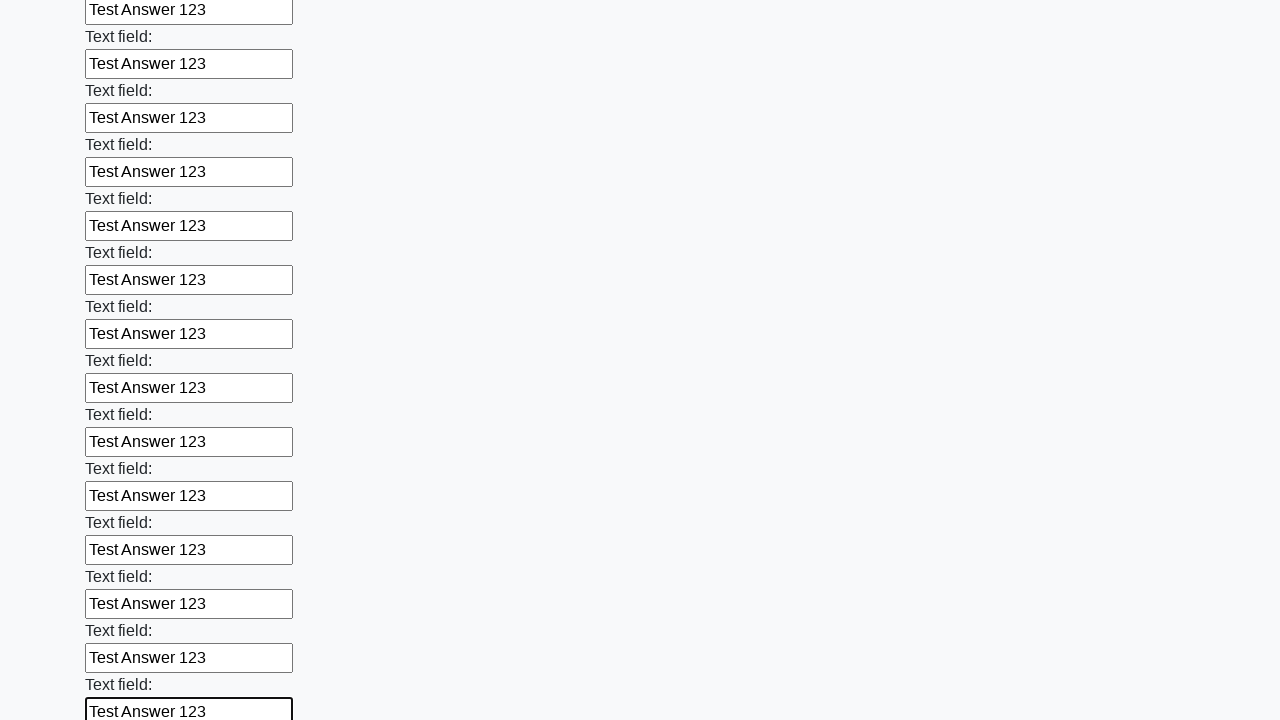

Filled input field with 'Test Answer 123' on input >> nth=65
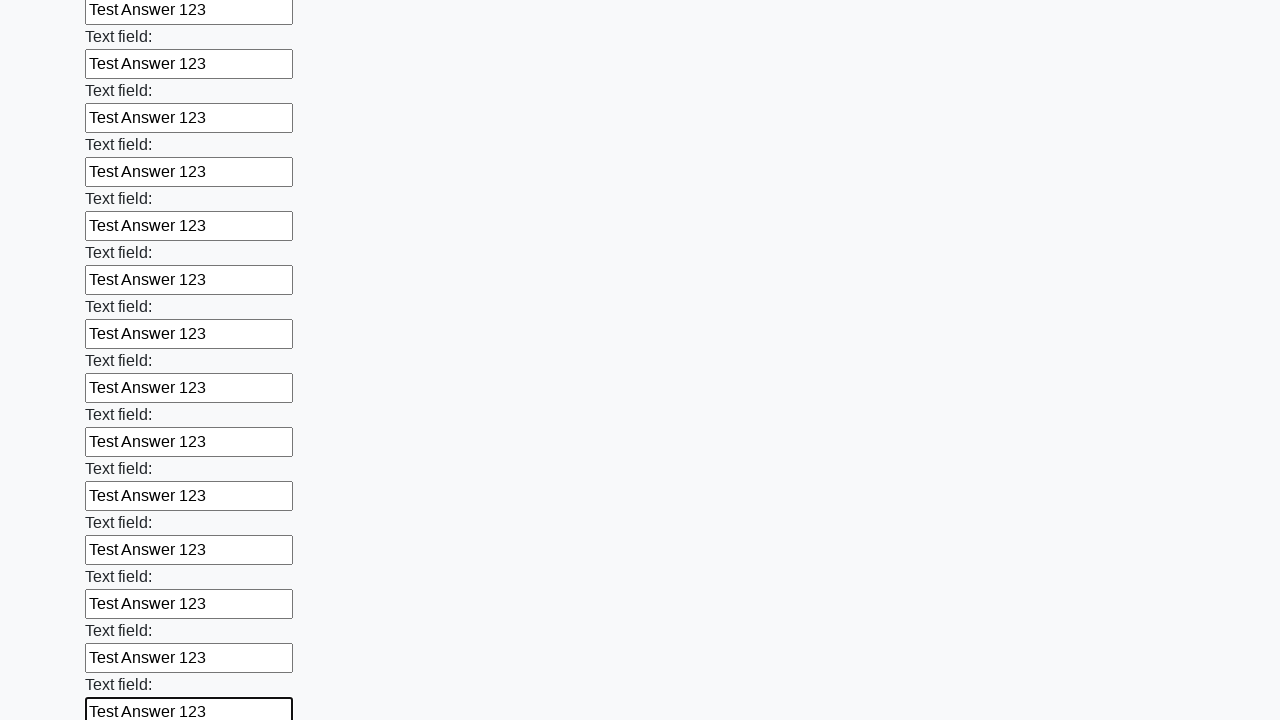

Filled input field with 'Test Answer 123' on input >> nth=66
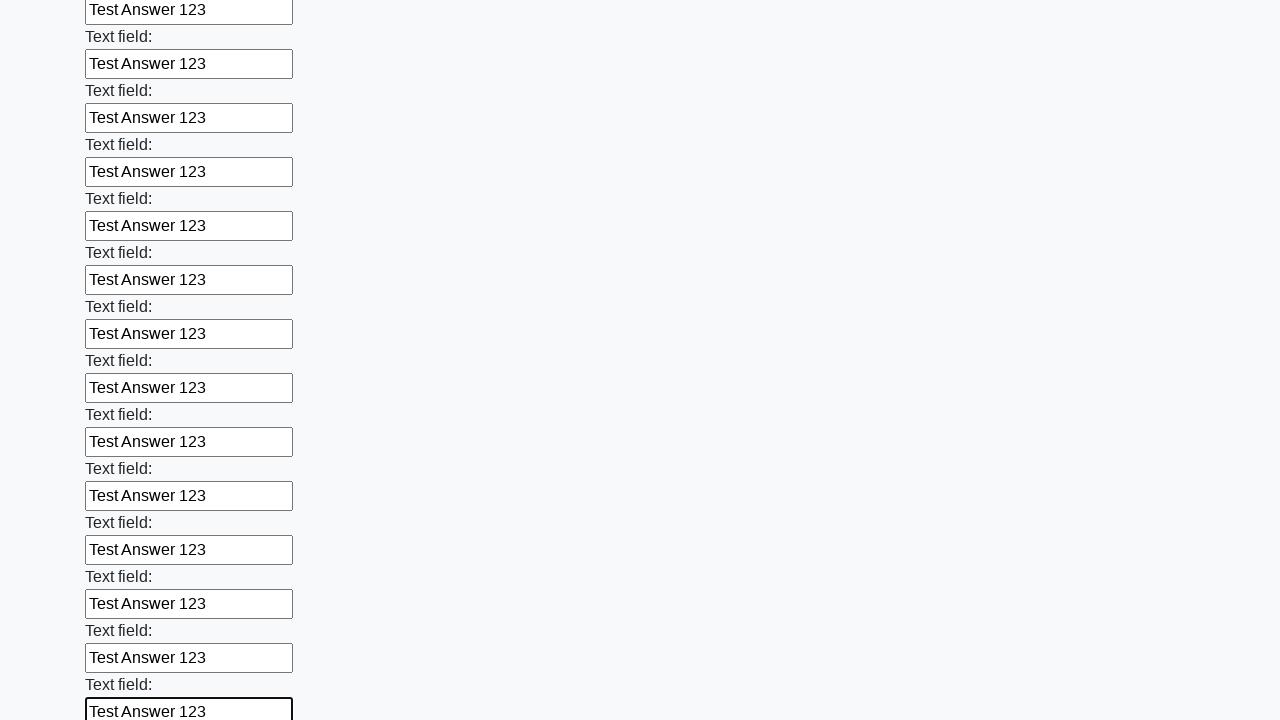

Filled input field with 'Test Answer 123' on input >> nth=67
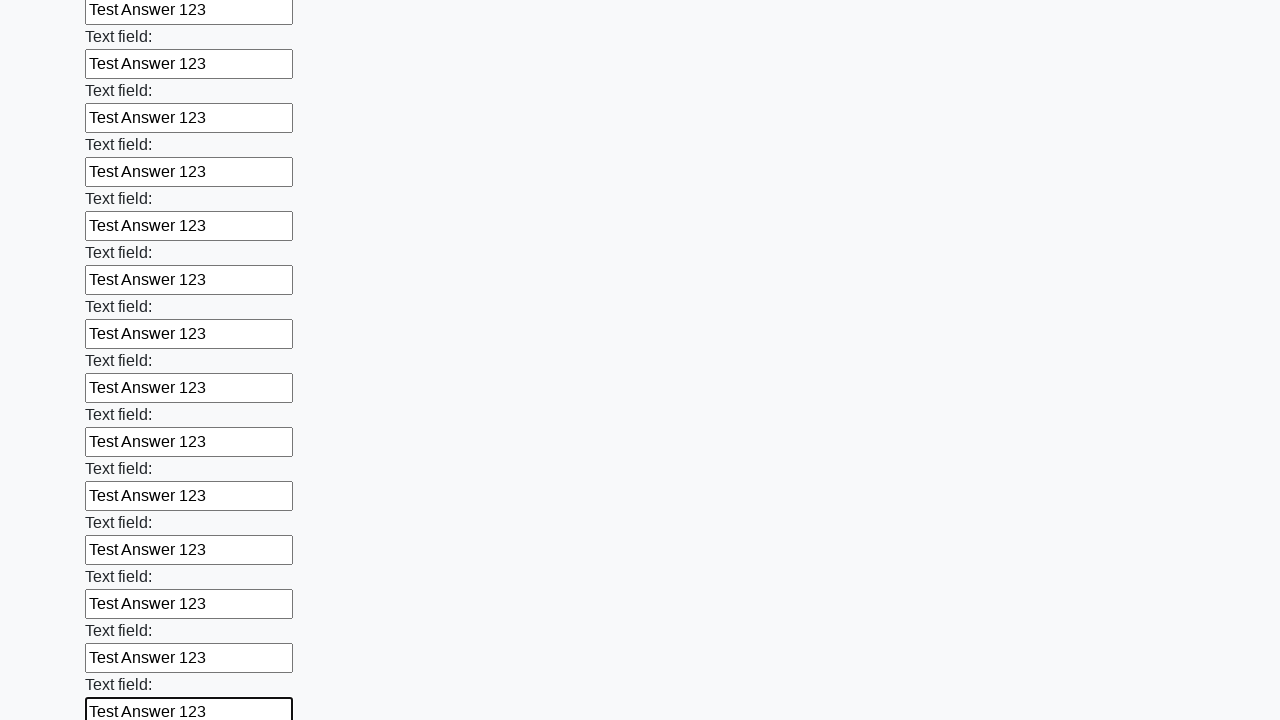

Filled input field with 'Test Answer 123' on input >> nth=68
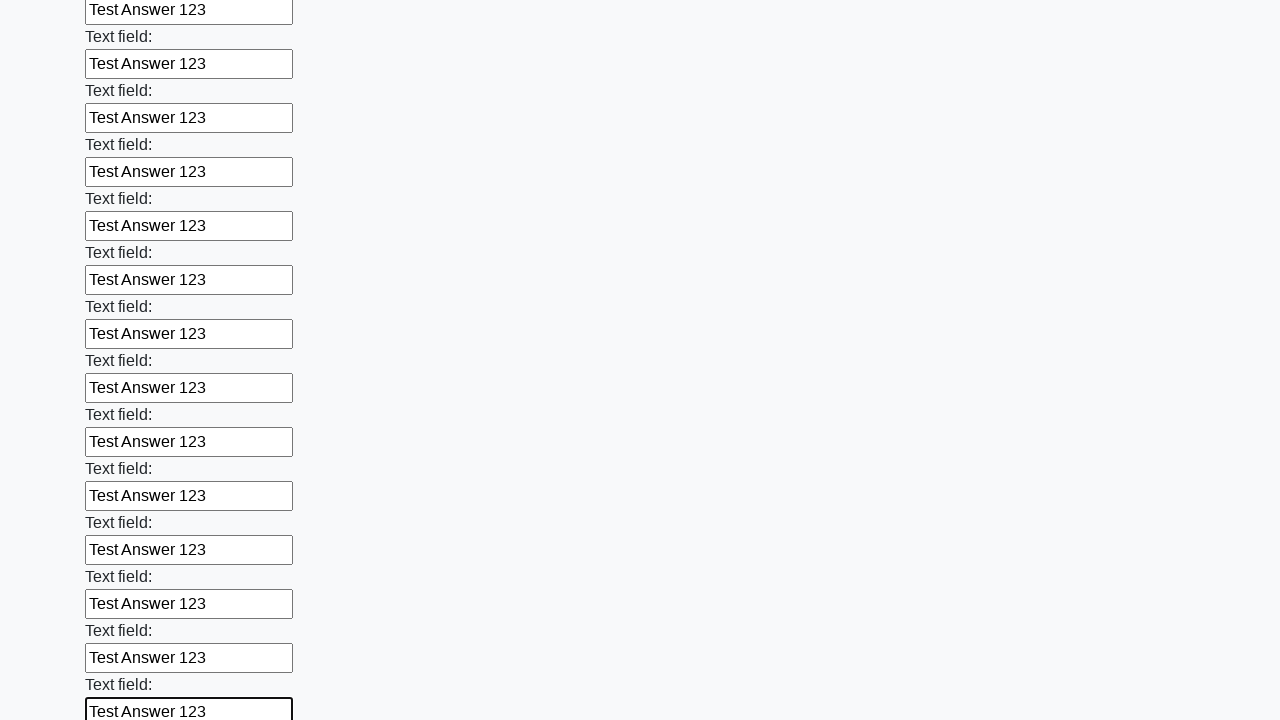

Filled input field with 'Test Answer 123' on input >> nth=69
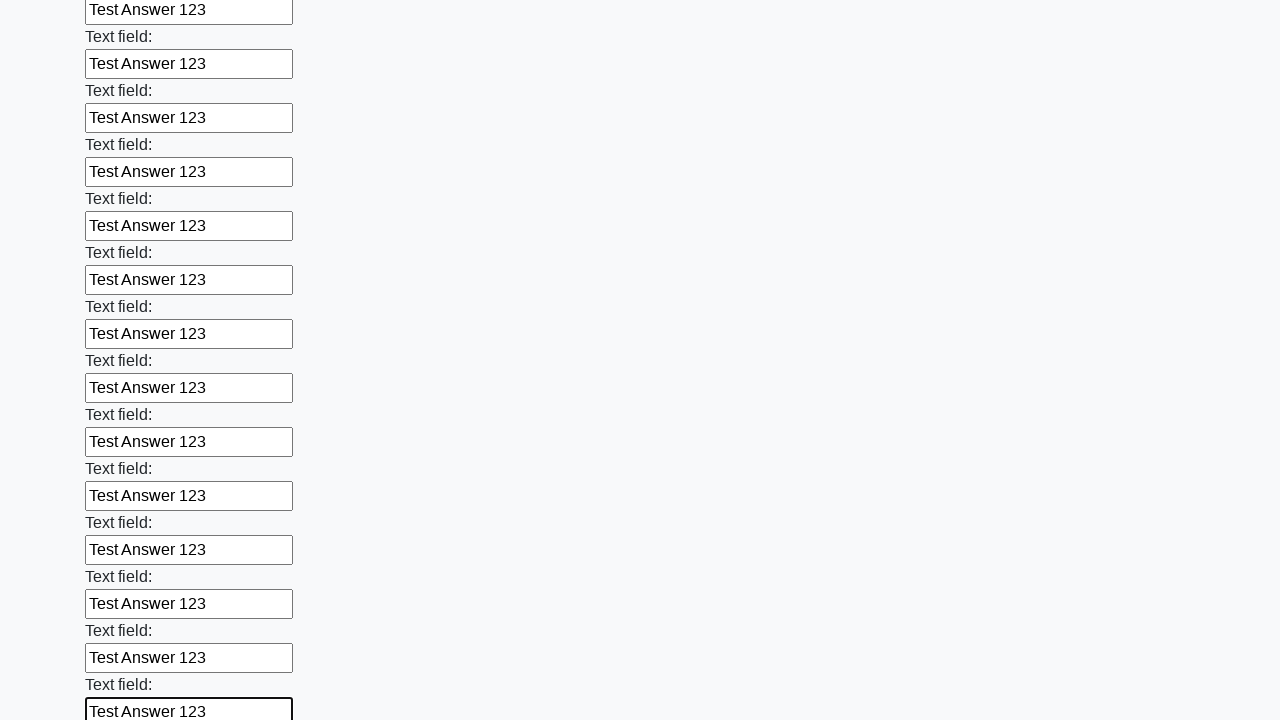

Filled input field with 'Test Answer 123' on input >> nth=70
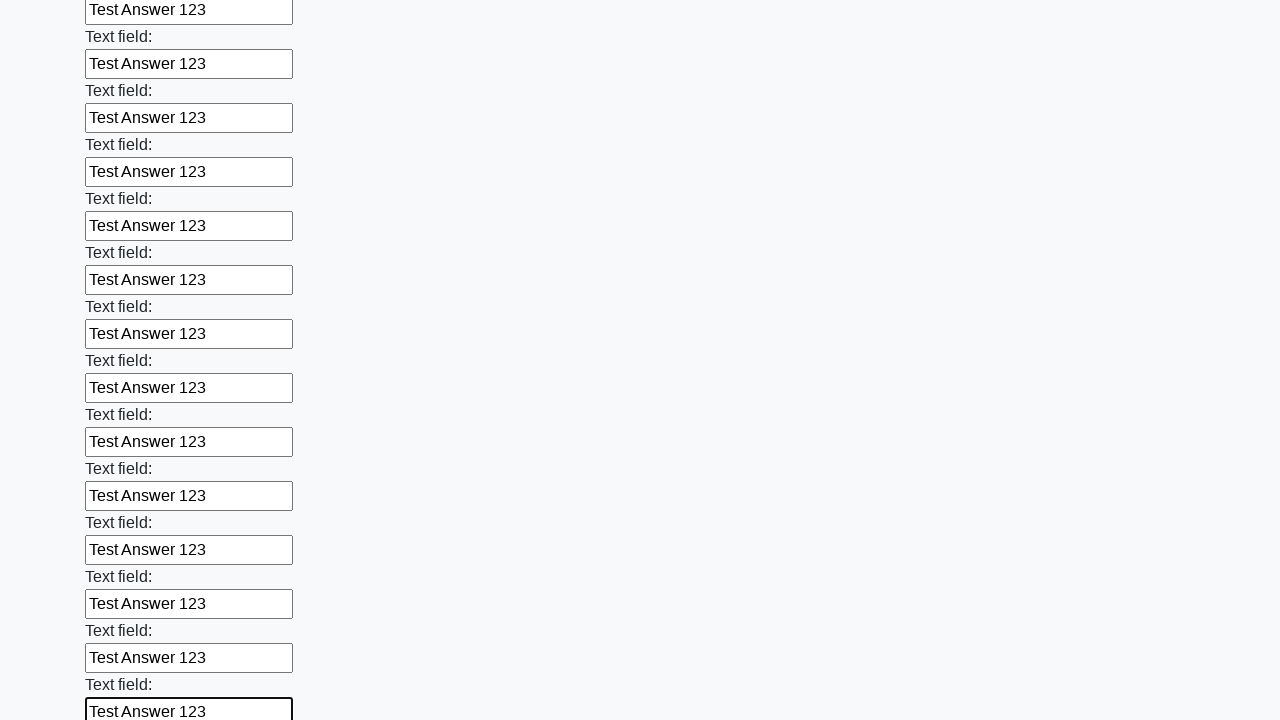

Filled input field with 'Test Answer 123' on input >> nth=71
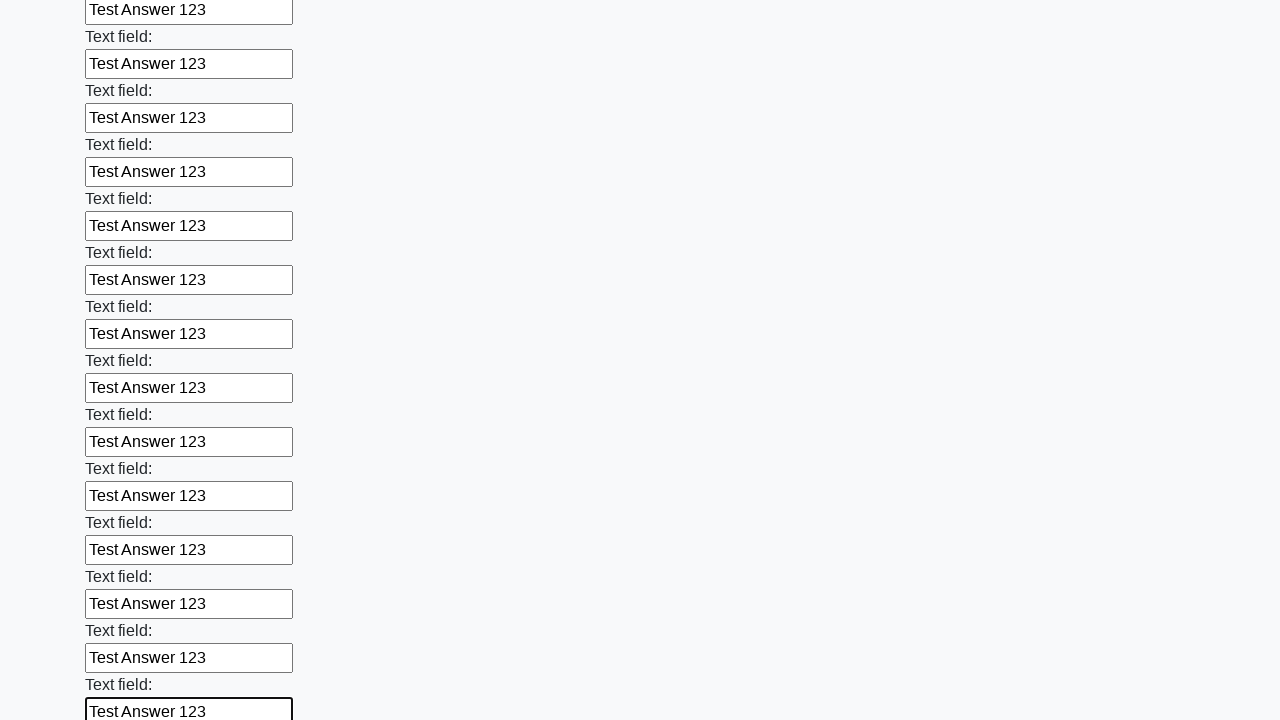

Filled input field with 'Test Answer 123' on input >> nth=72
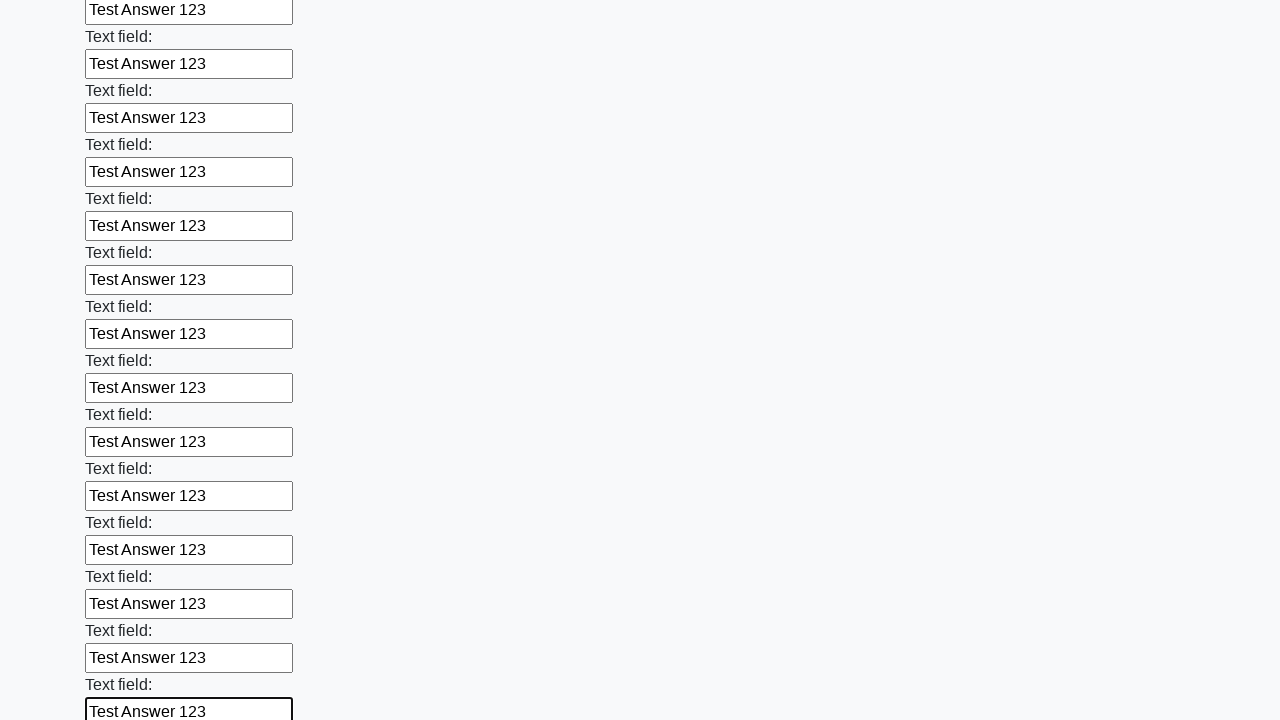

Filled input field with 'Test Answer 123' on input >> nth=73
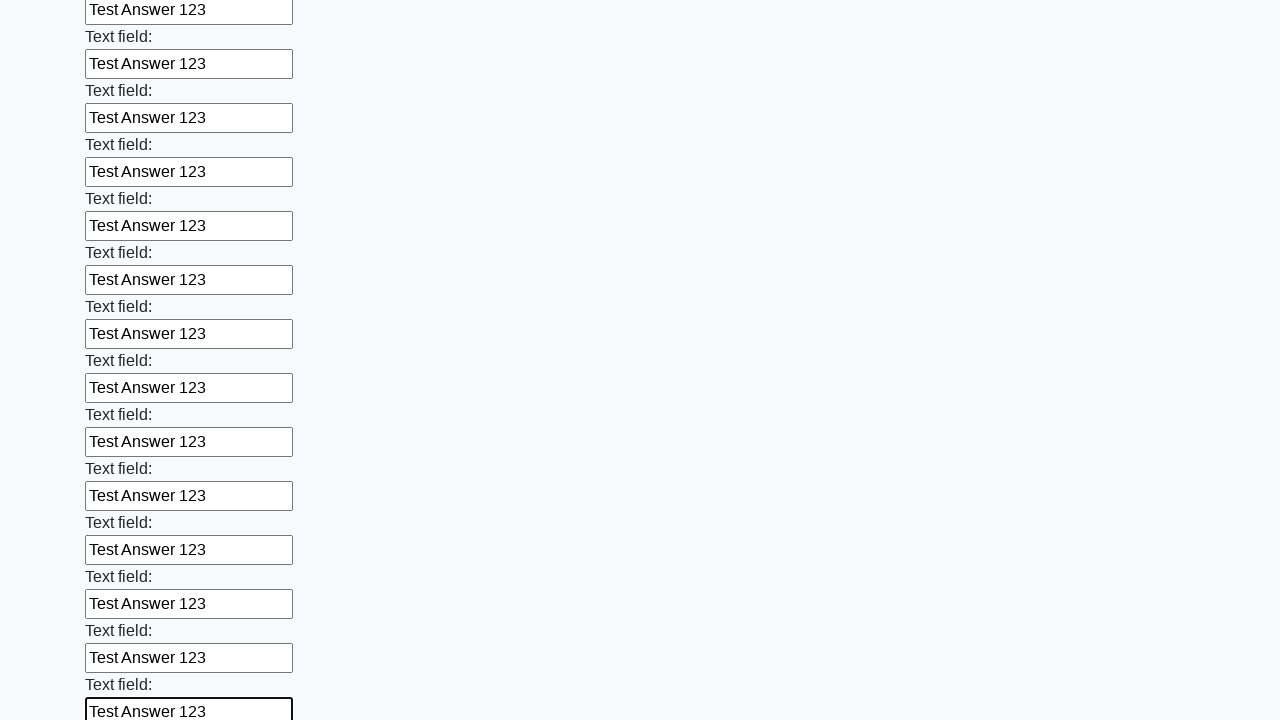

Filled input field with 'Test Answer 123' on input >> nth=74
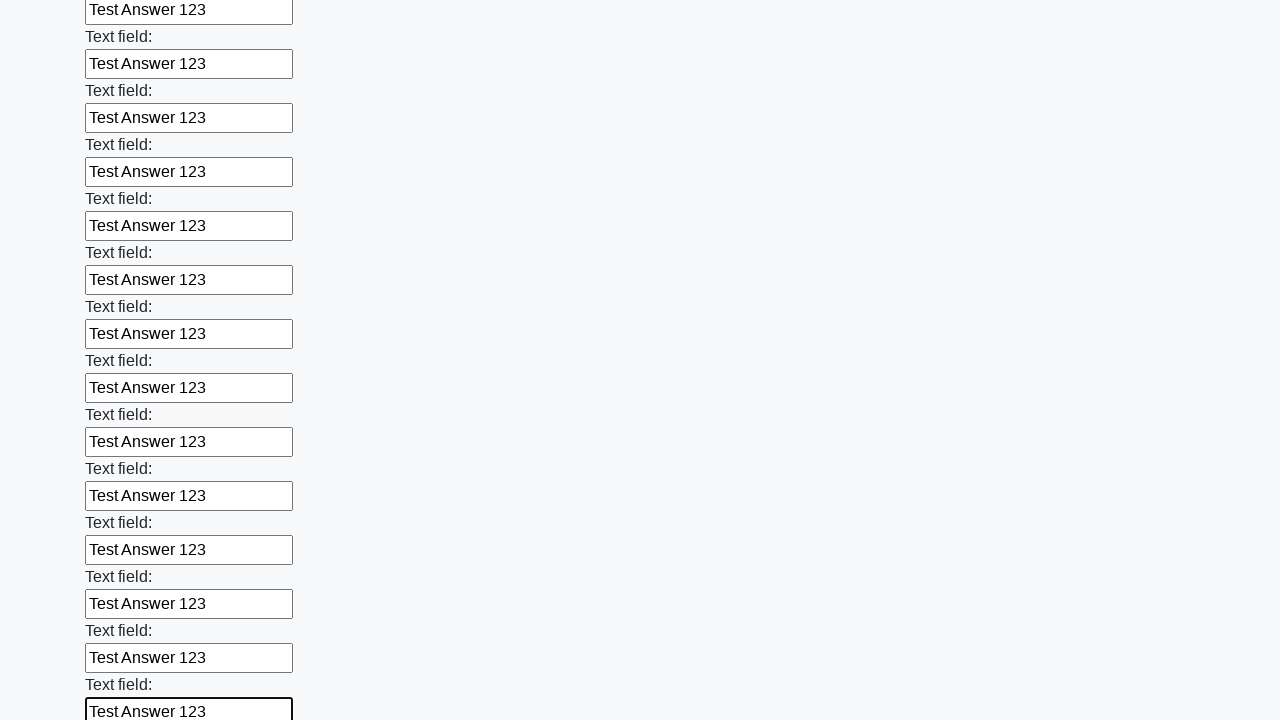

Filled input field with 'Test Answer 123' on input >> nth=75
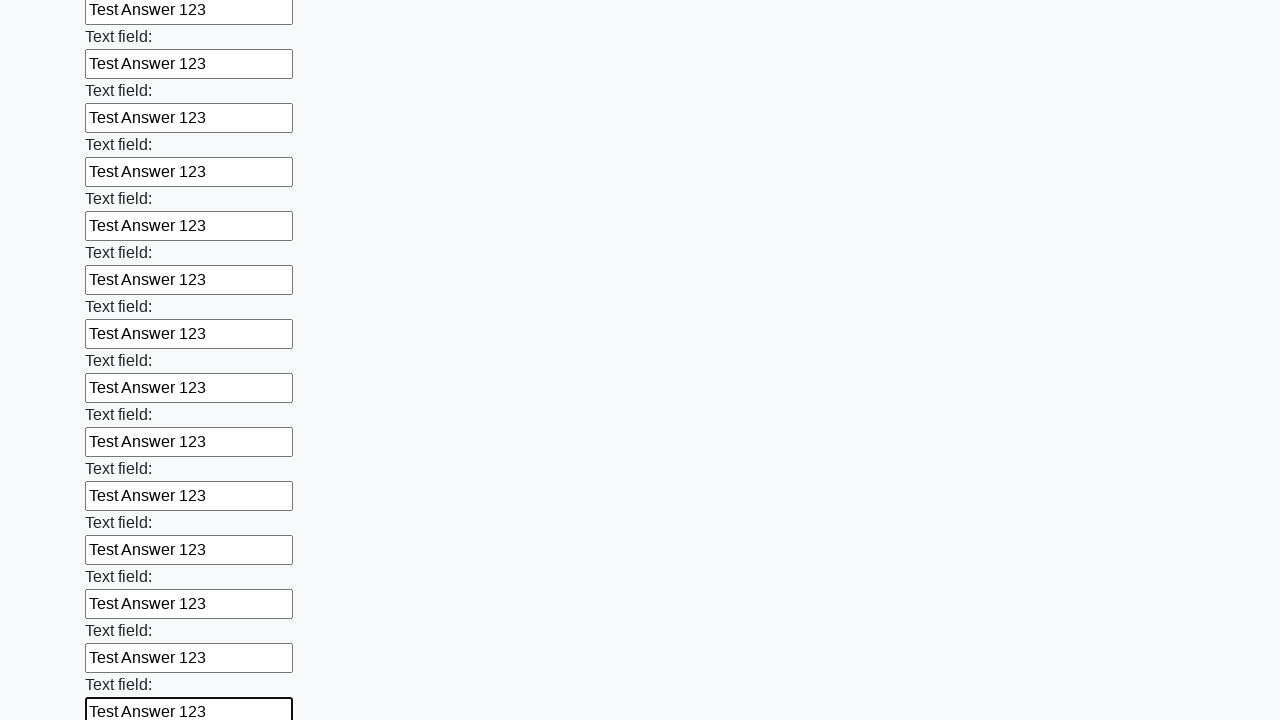

Filled input field with 'Test Answer 123' on input >> nth=76
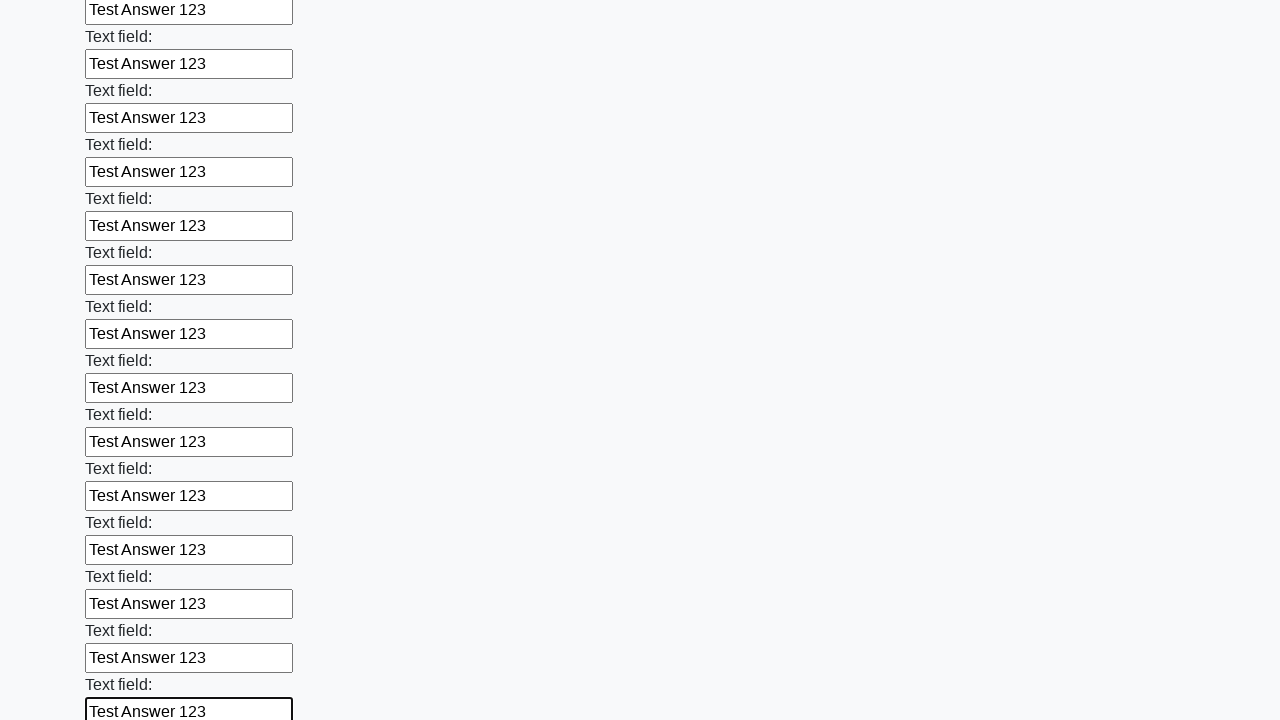

Filled input field with 'Test Answer 123' on input >> nth=77
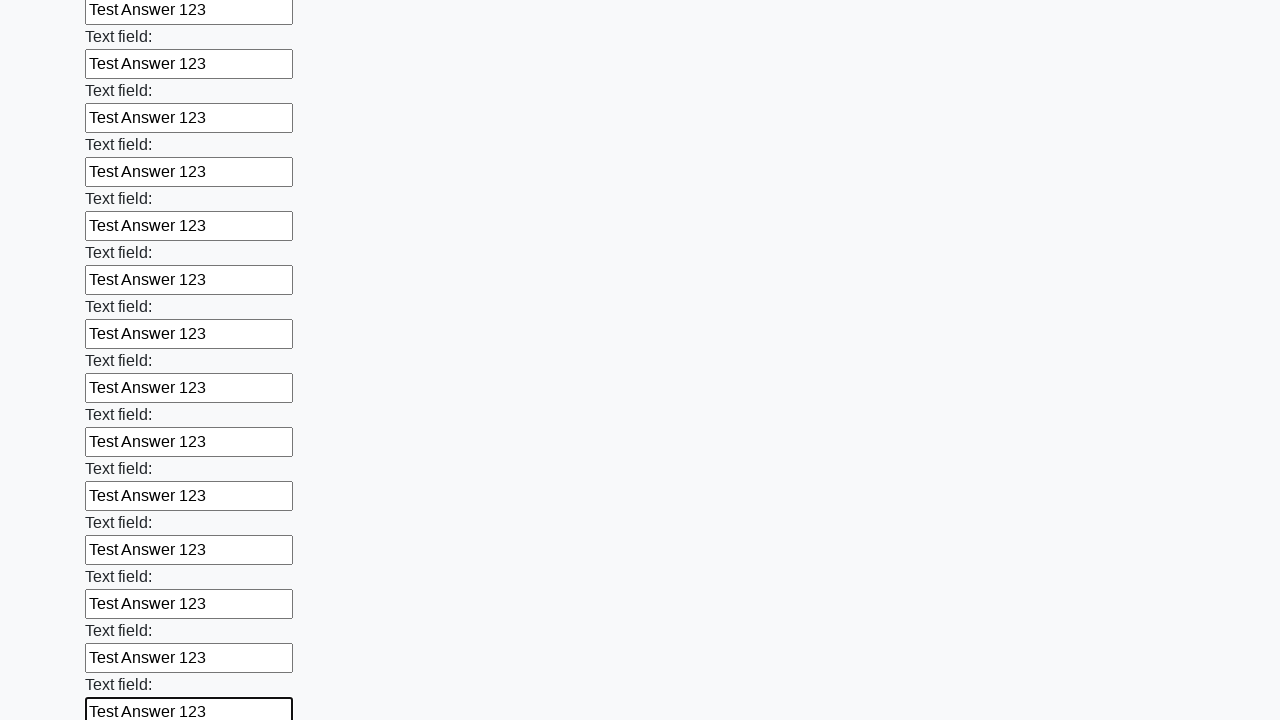

Filled input field with 'Test Answer 123' on input >> nth=78
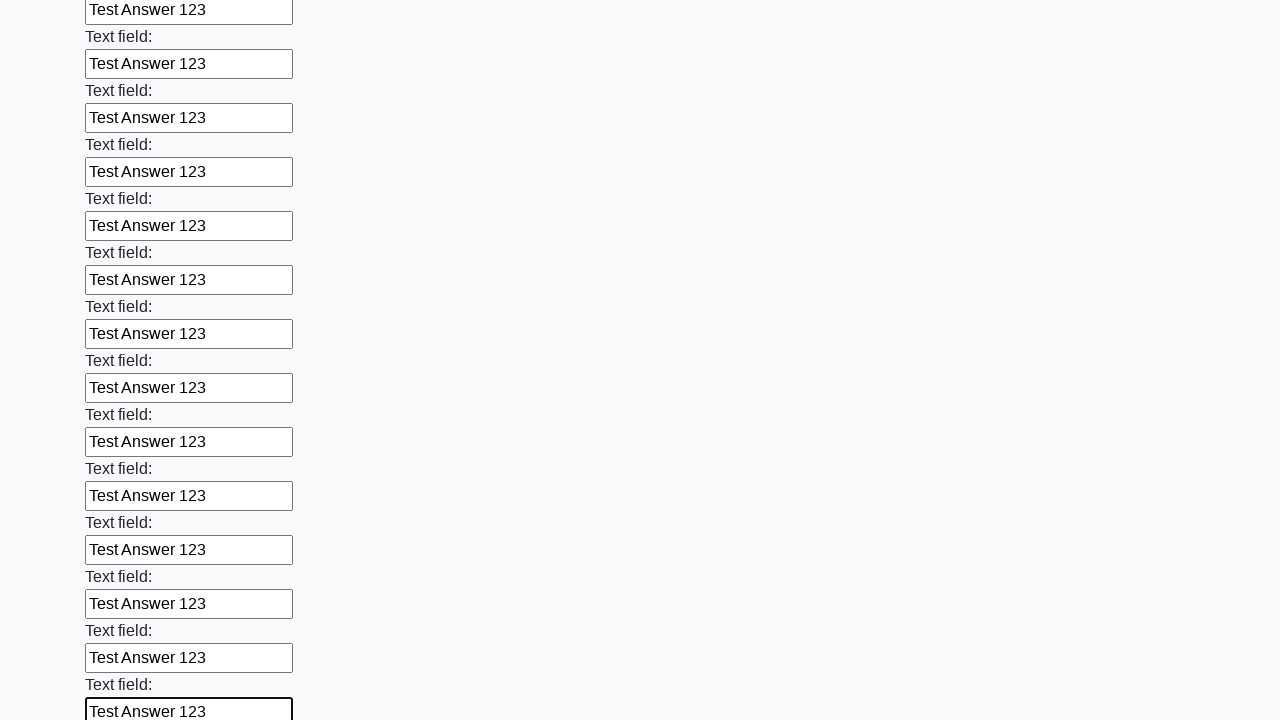

Filled input field with 'Test Answer 123' on input >> nth=79
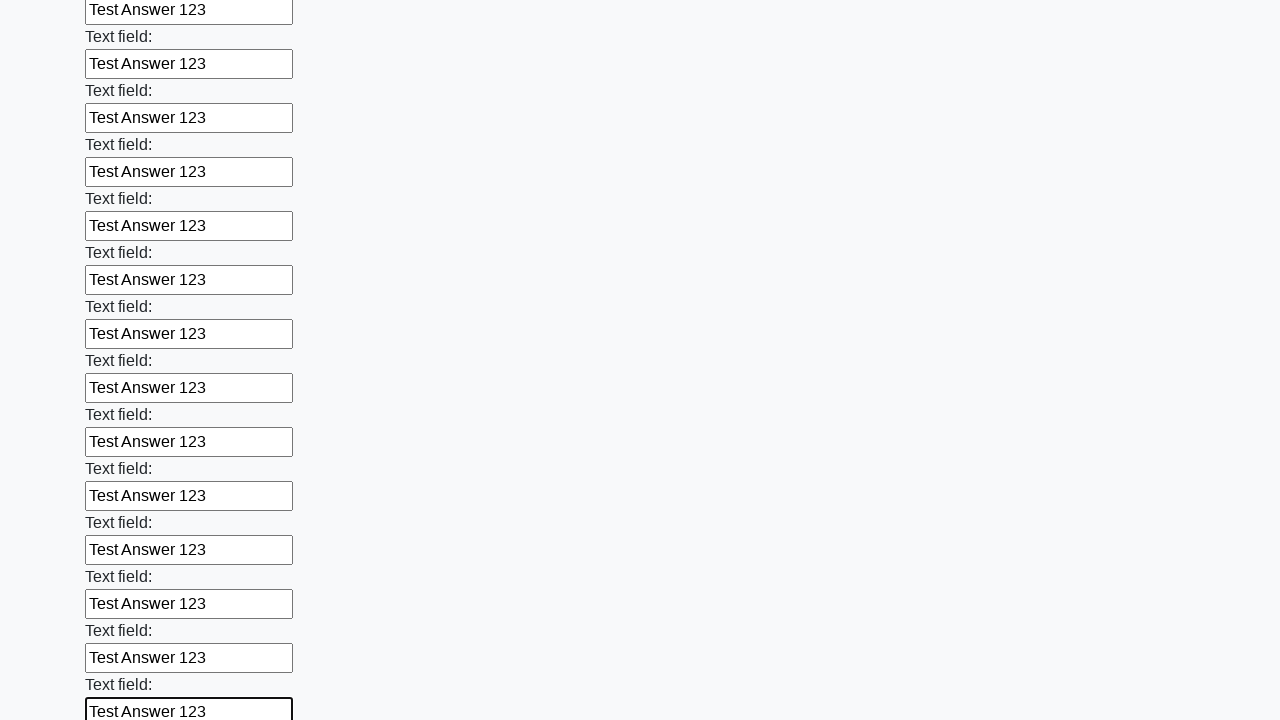

Filled input field with 'Test Answer 123' on input >> nth=80
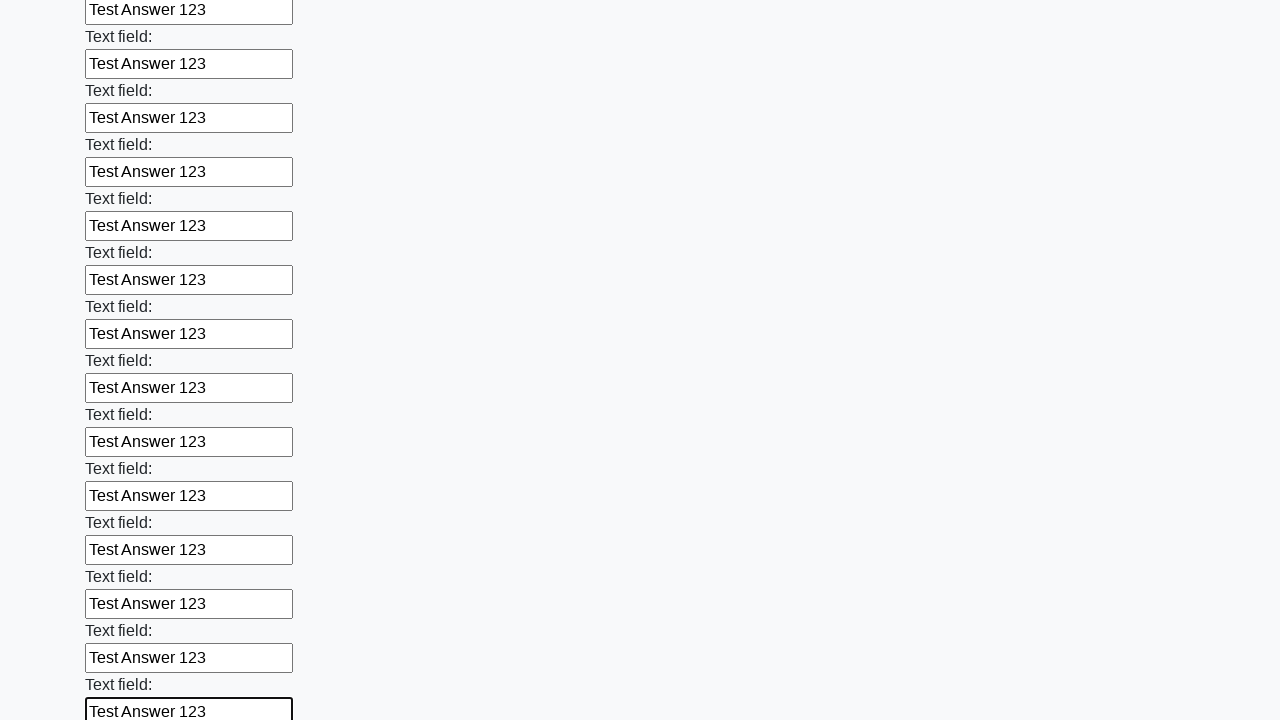

Filled input field with 'Test Answer 123' on input >> nth=81
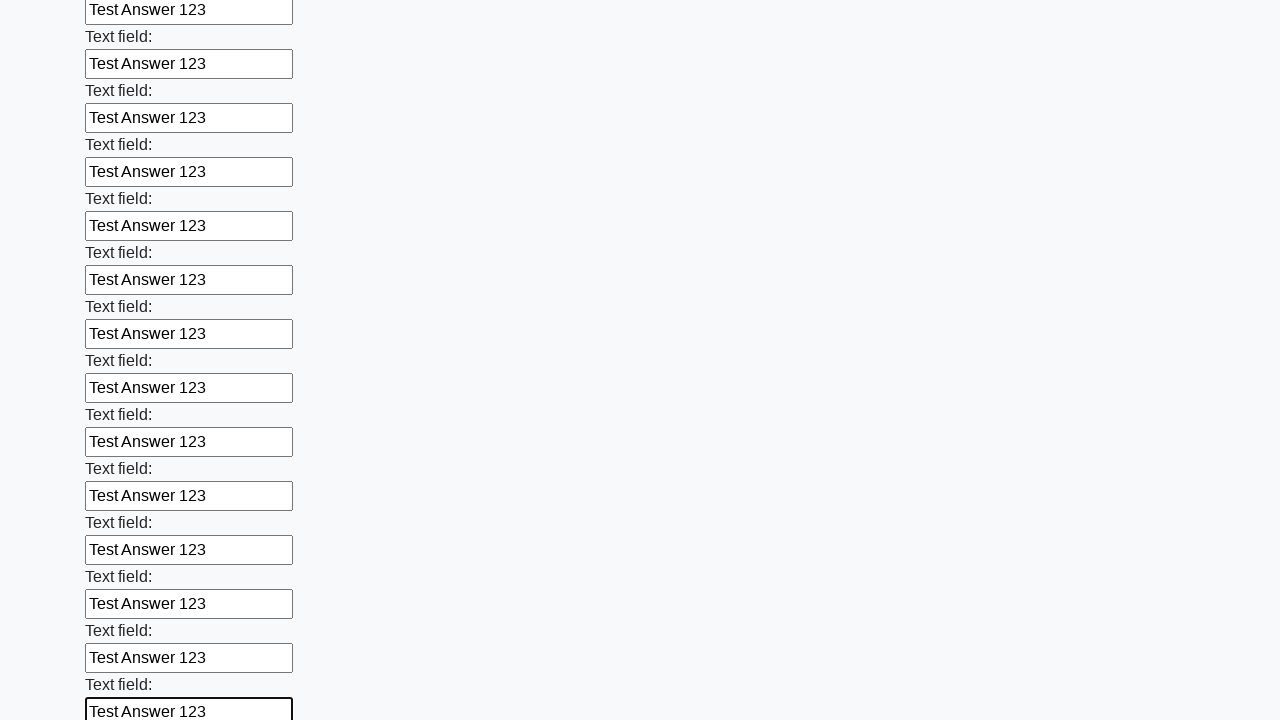

Filled input field with 'Test Answer 123' on input >> nth=82
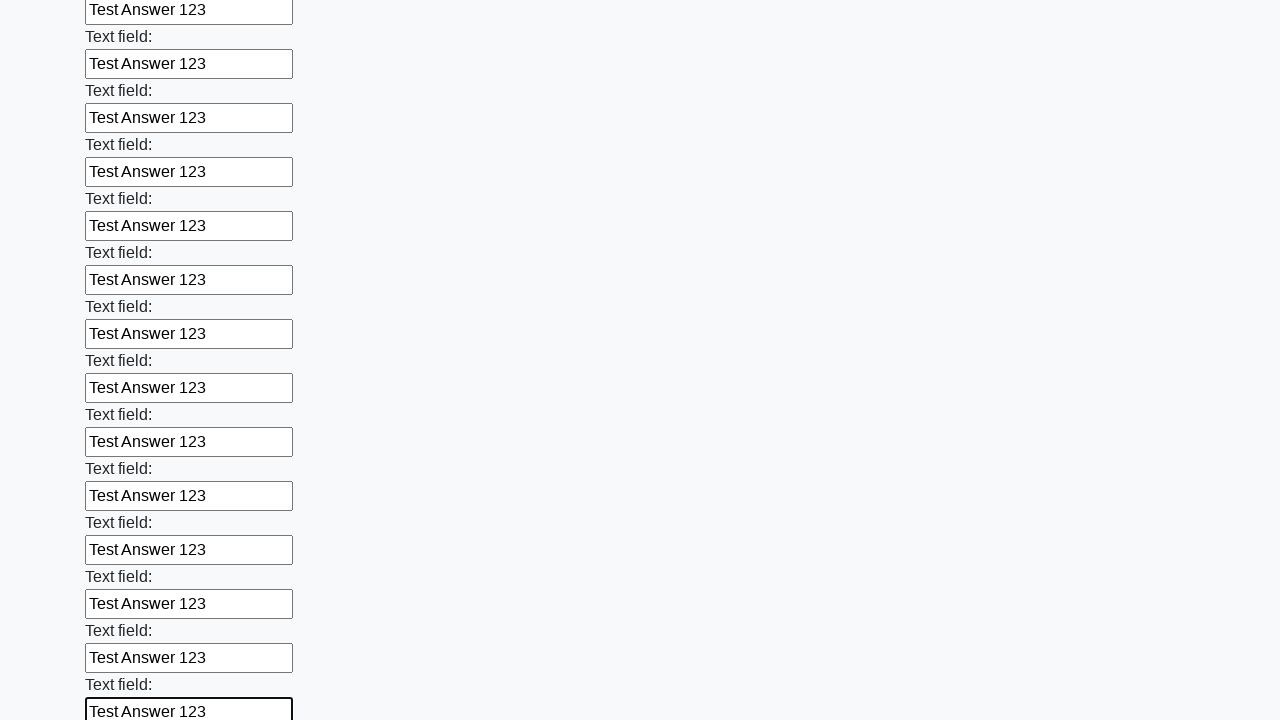

Filled input field with 'Test Answer 123' on input >> nth=83
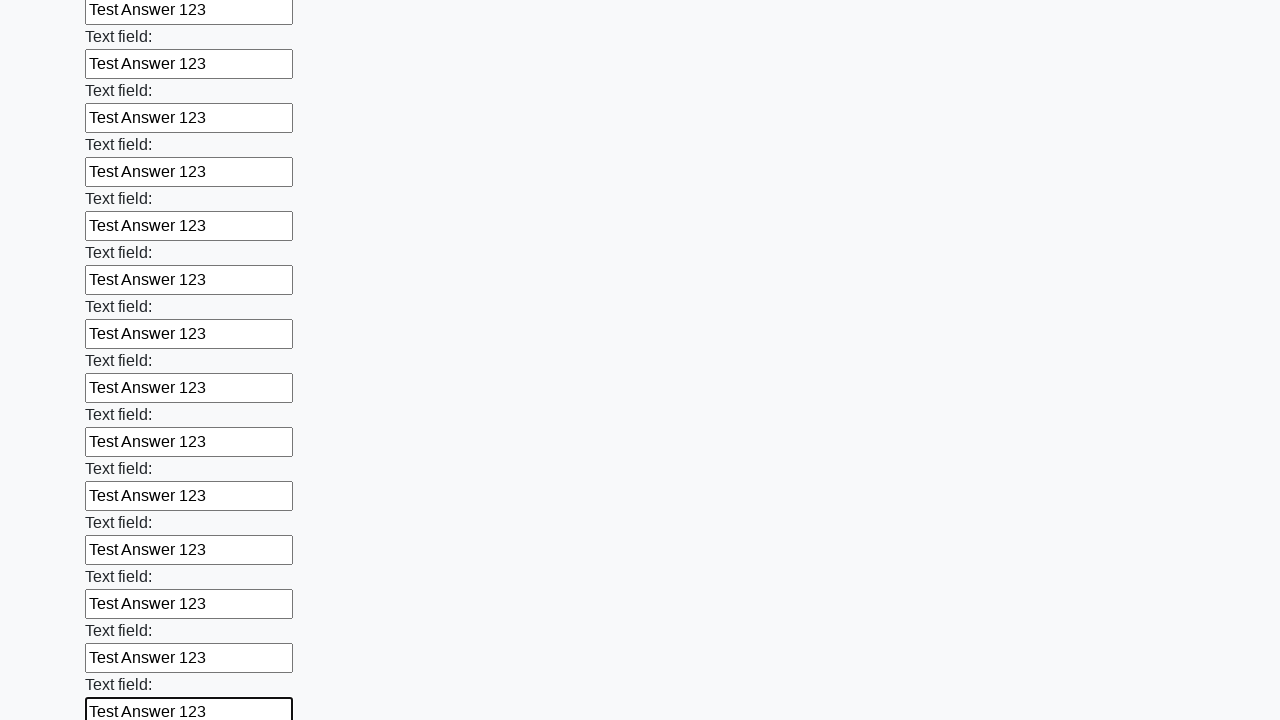

Filled input field with 'Test Answer 123' on input >> nth=84
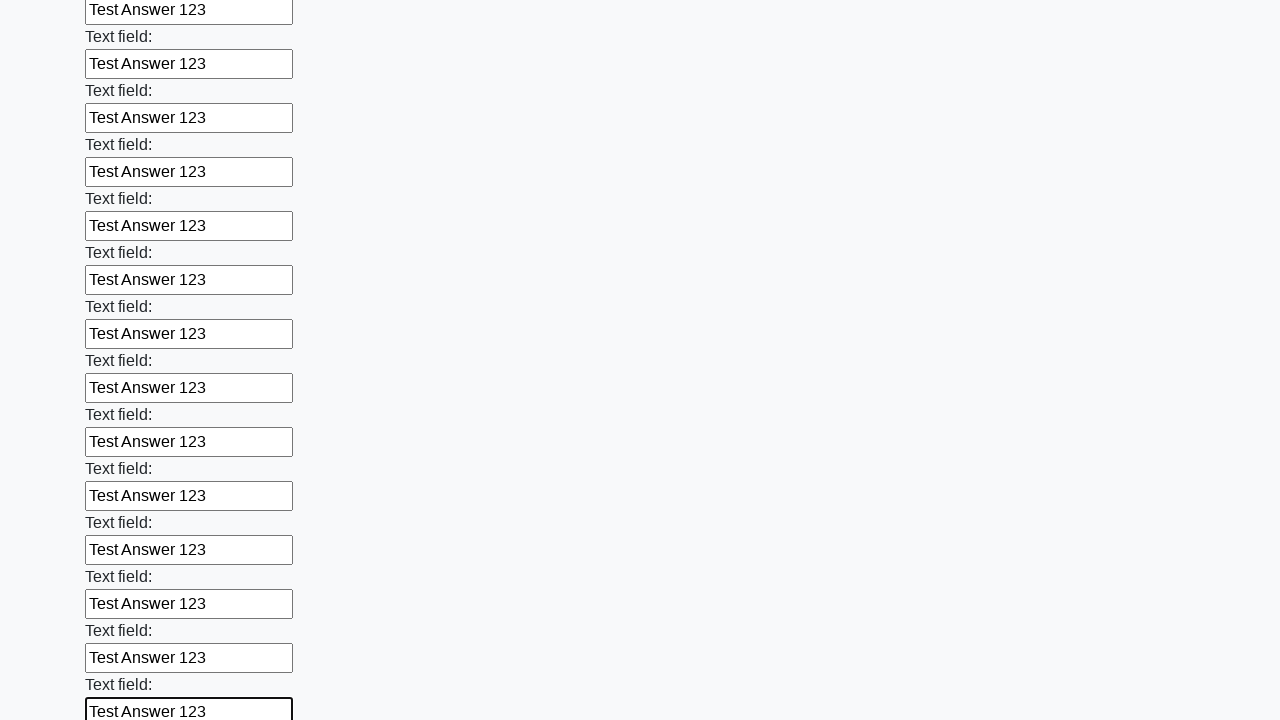

Filled input field with 'Test Answer 123' on input >> nth=85
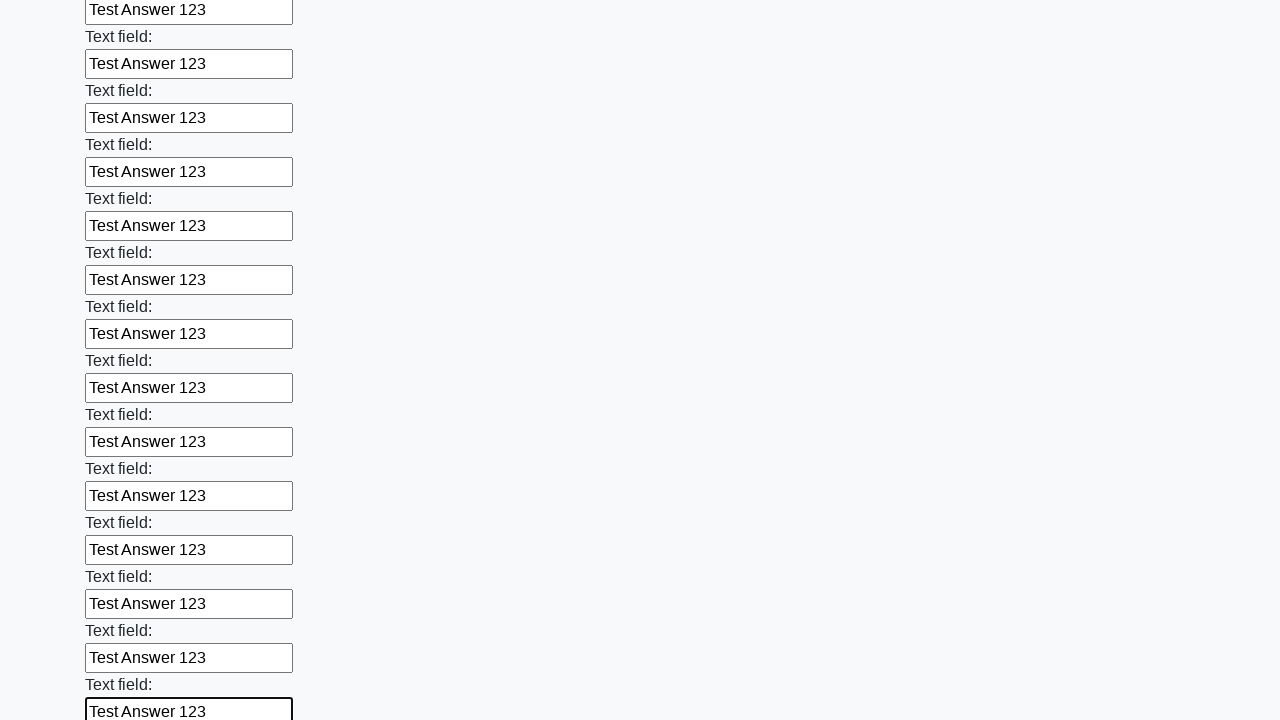

Filled input field with 'Test Answer 123' on input >> nth=86
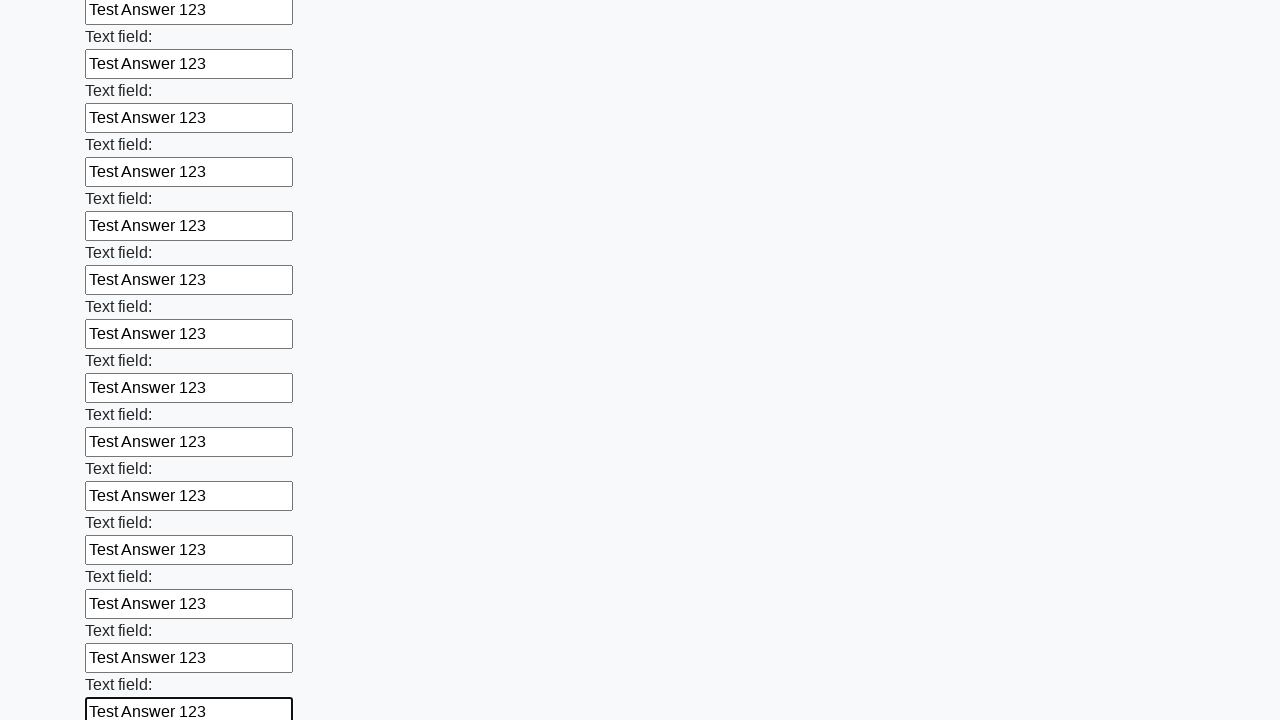

Filled input field with 'Test Answer 123' on input >> nth=87
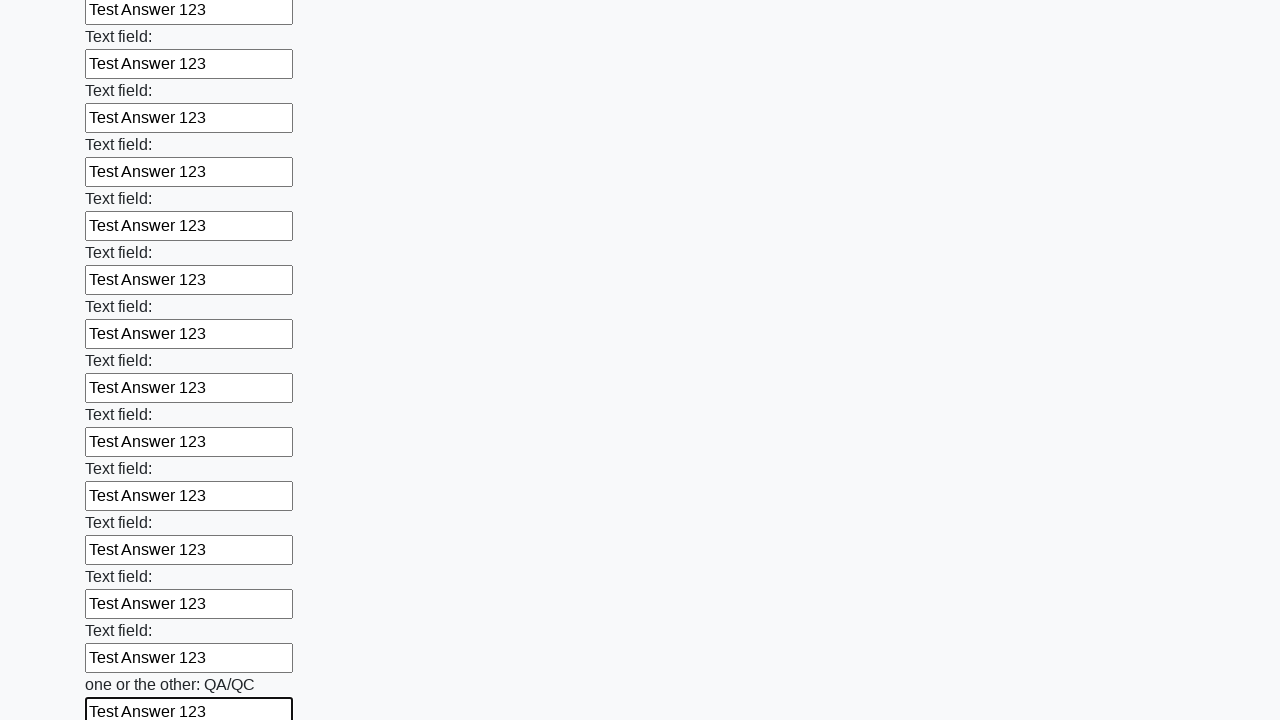

Filled input field with 'Test Answer 123' on input >> nth=88
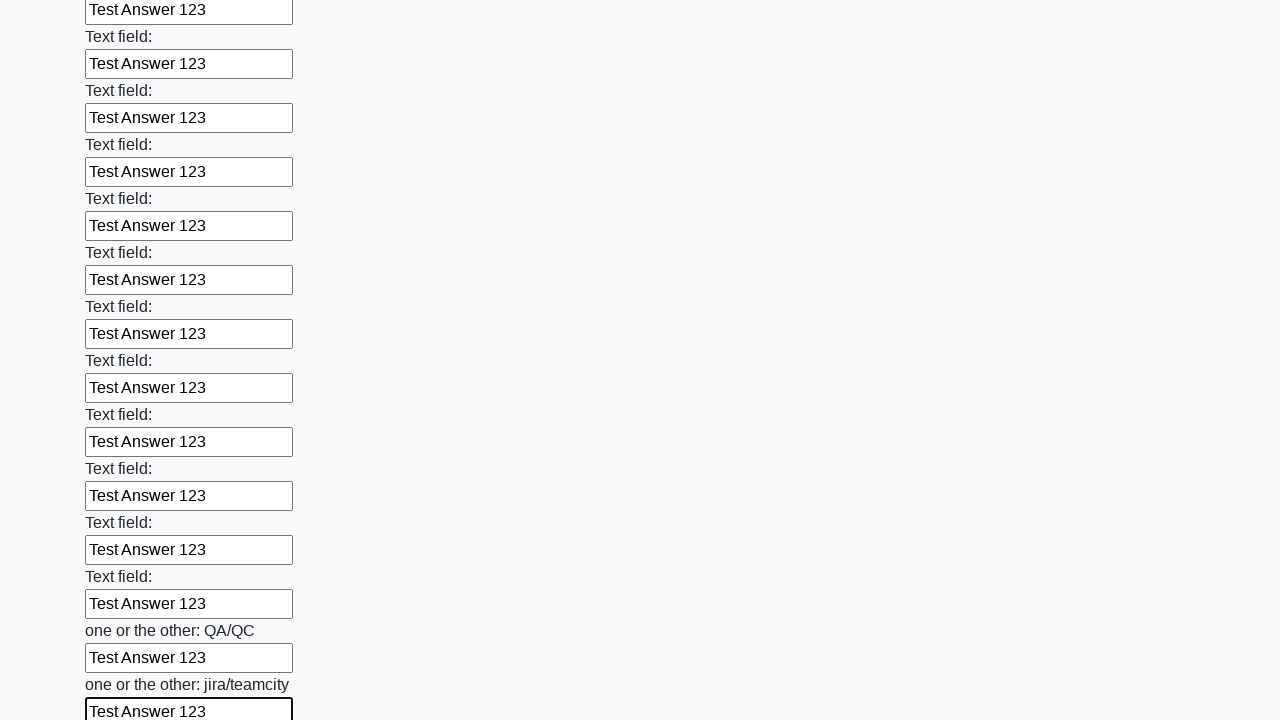

Filled input field with 'Test Answer 123' on input >> nth=89
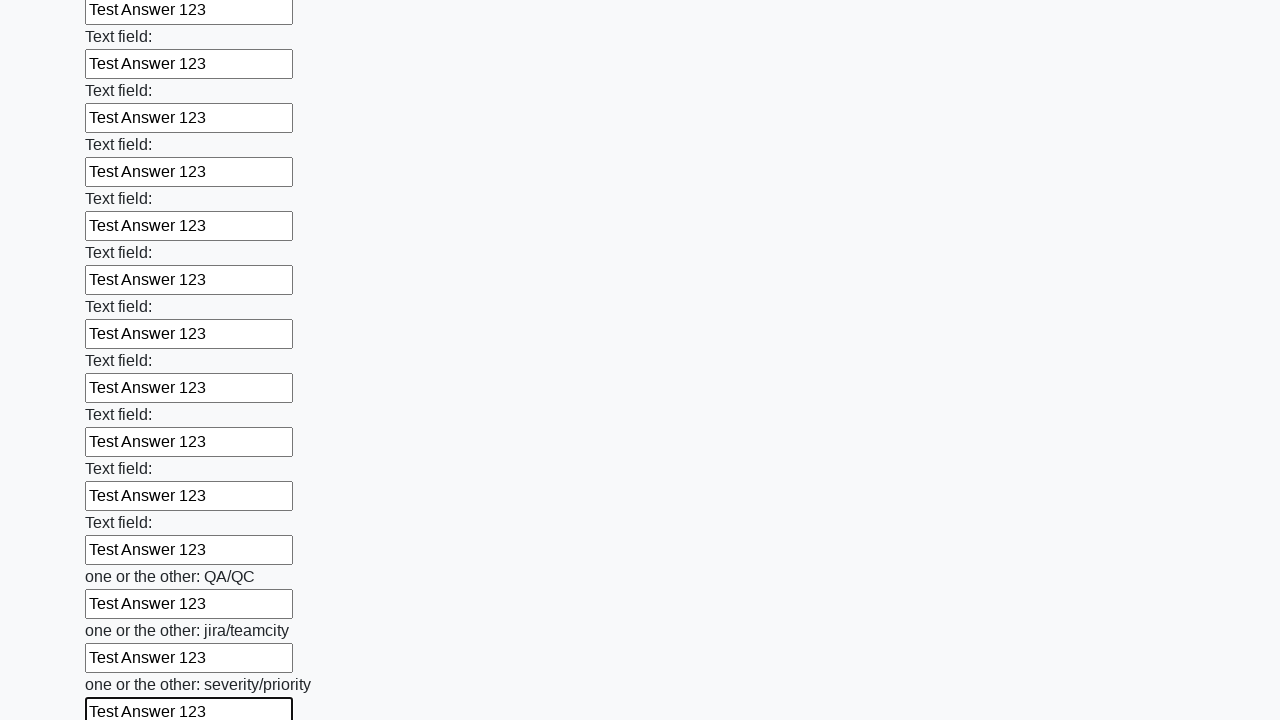

Filled input field with 'Test Answer 123' on input >> nth=90
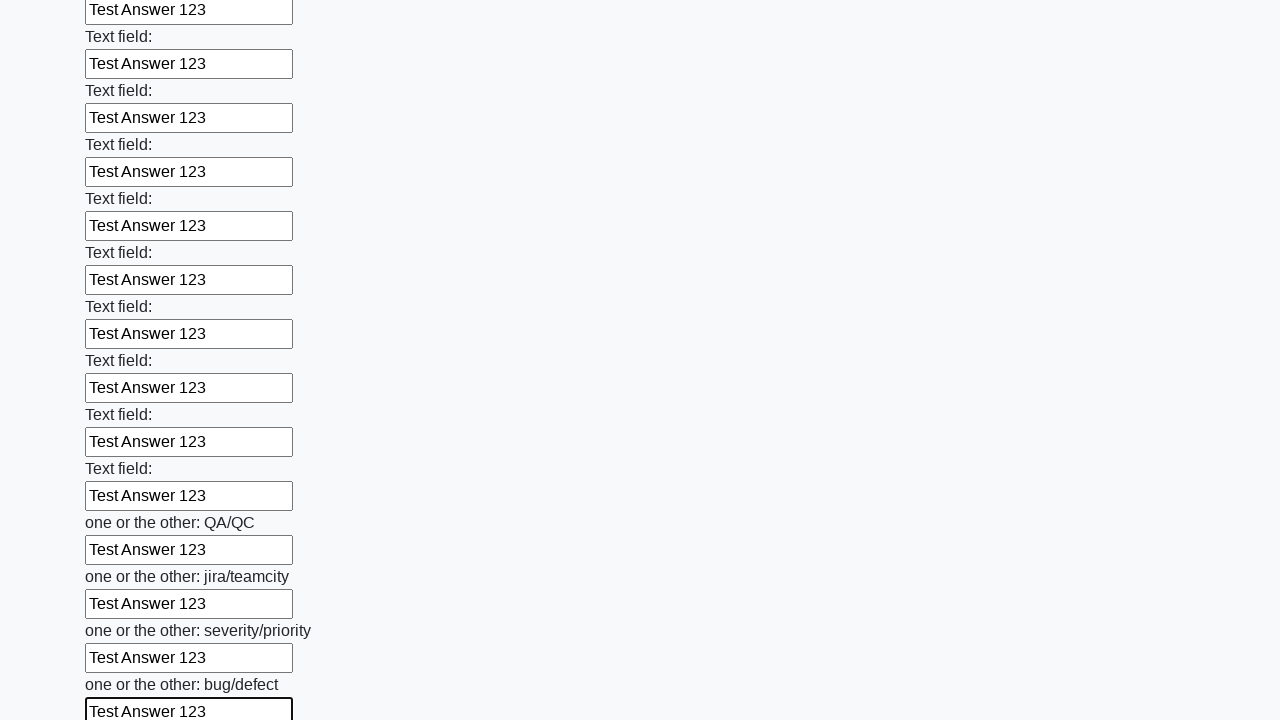

Filled input field with 'Test Answer 123' on input >> nth=91
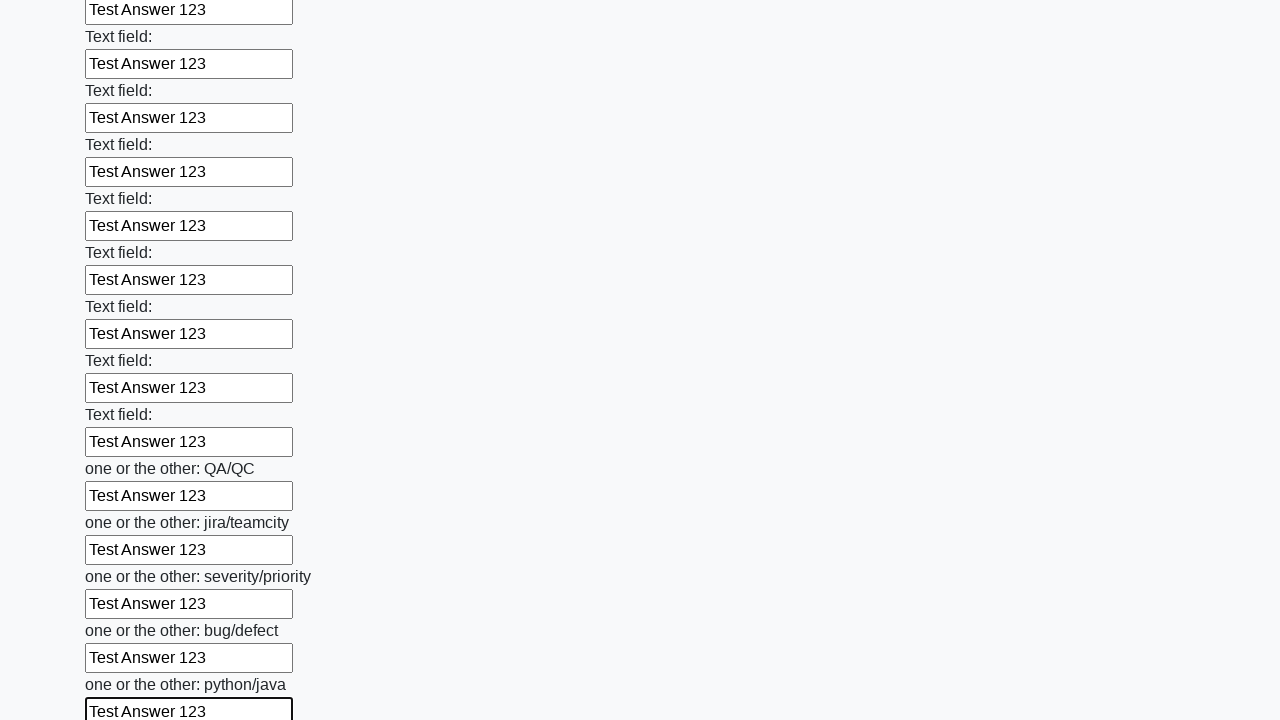

Filled input field with 'Test Answer 123' on input >> nth=92
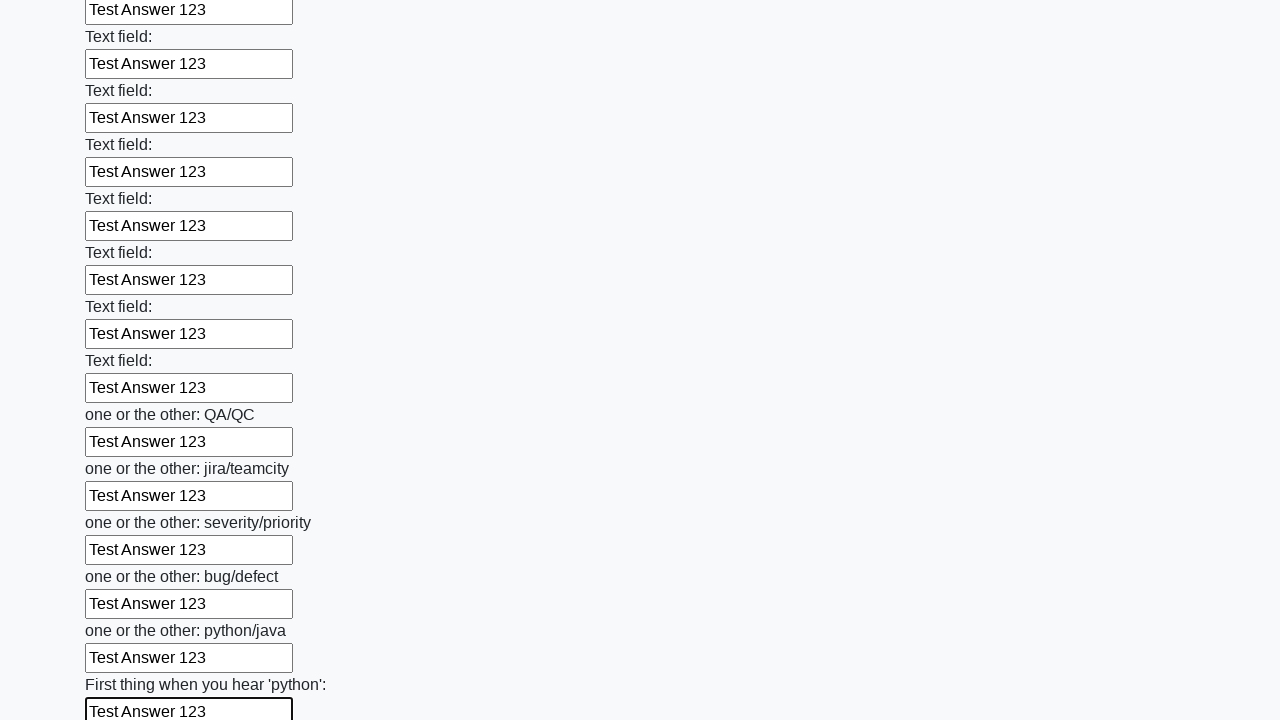

Filled input field with 'Test Answer 123' on input >> nth=93
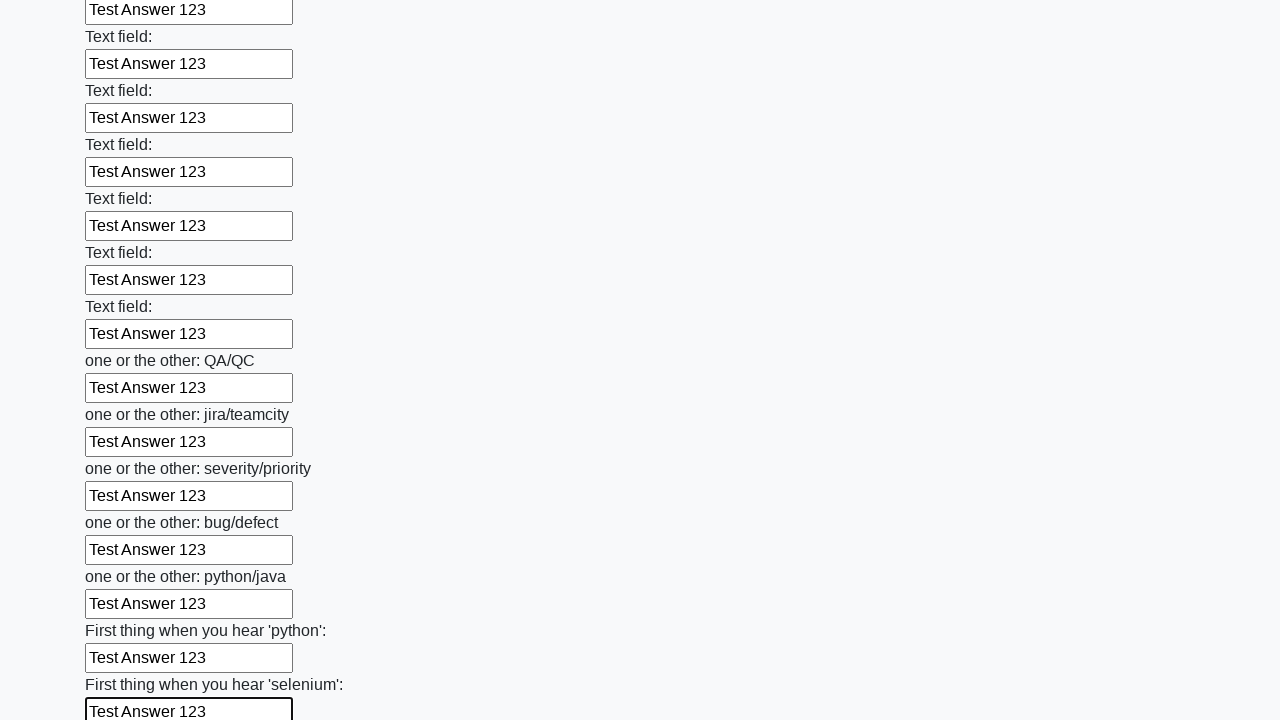

Filled input field with 'Test Answer 123' on input >> nth=94
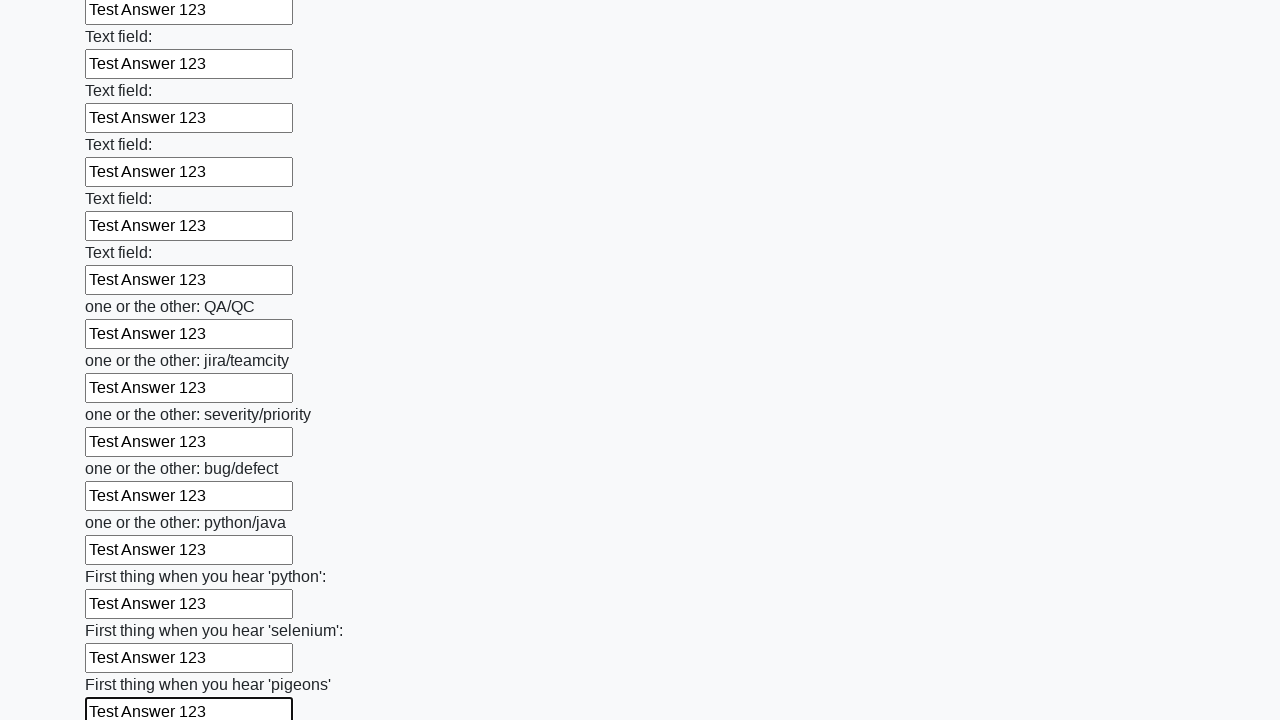

Filled input field with 'Test Answer 123' on input >> nth=95
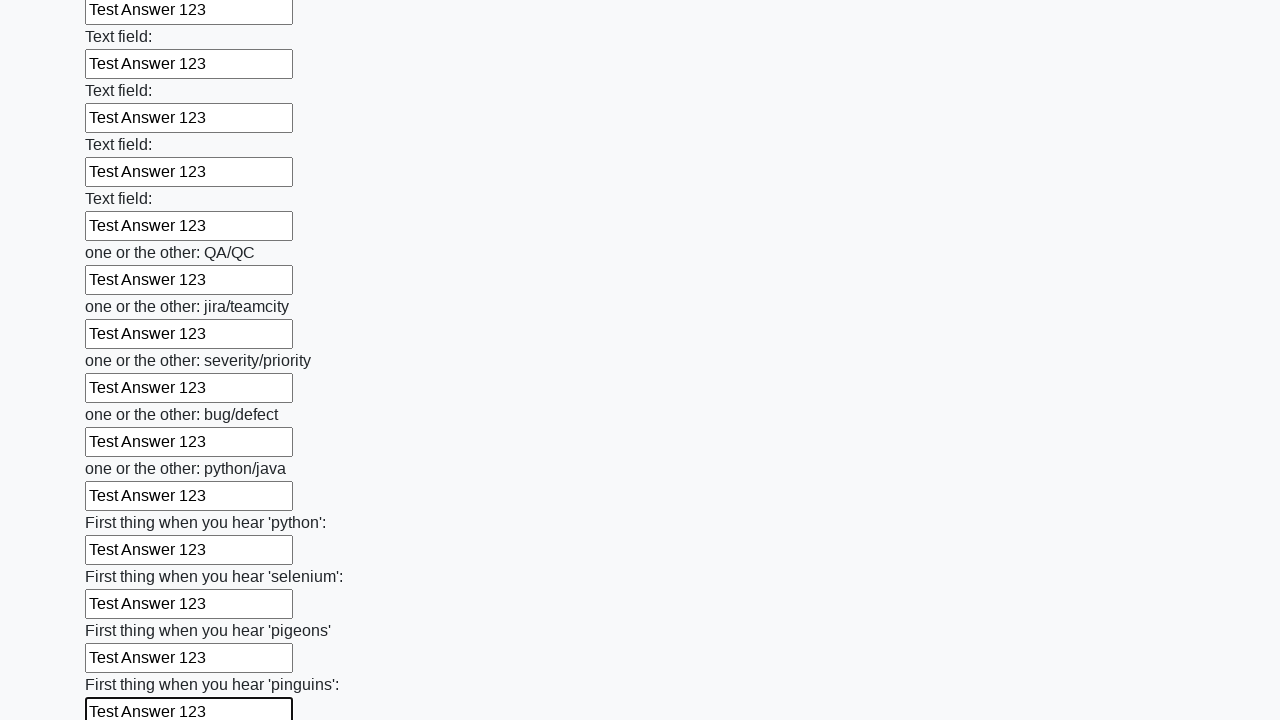

Filled input field with 'Test Answer 123' on input >> nth=96
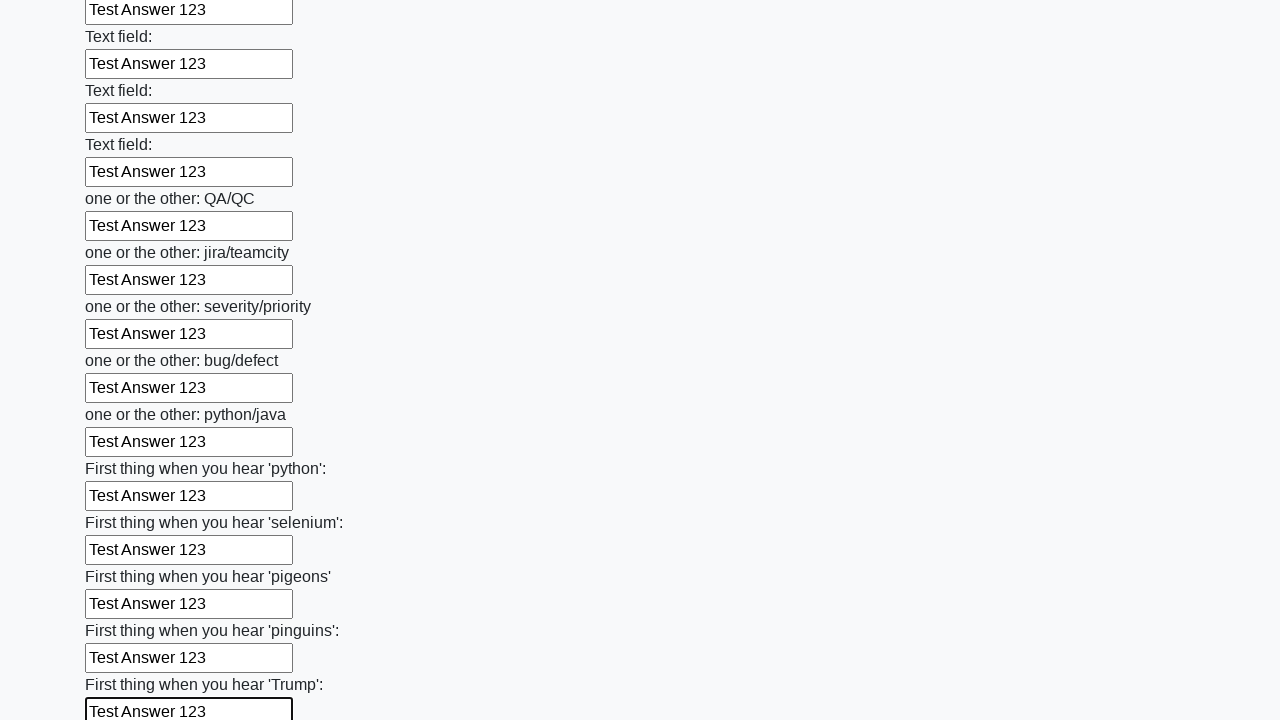

Filled input field with 'Test Answer 123' on input >> nth=97
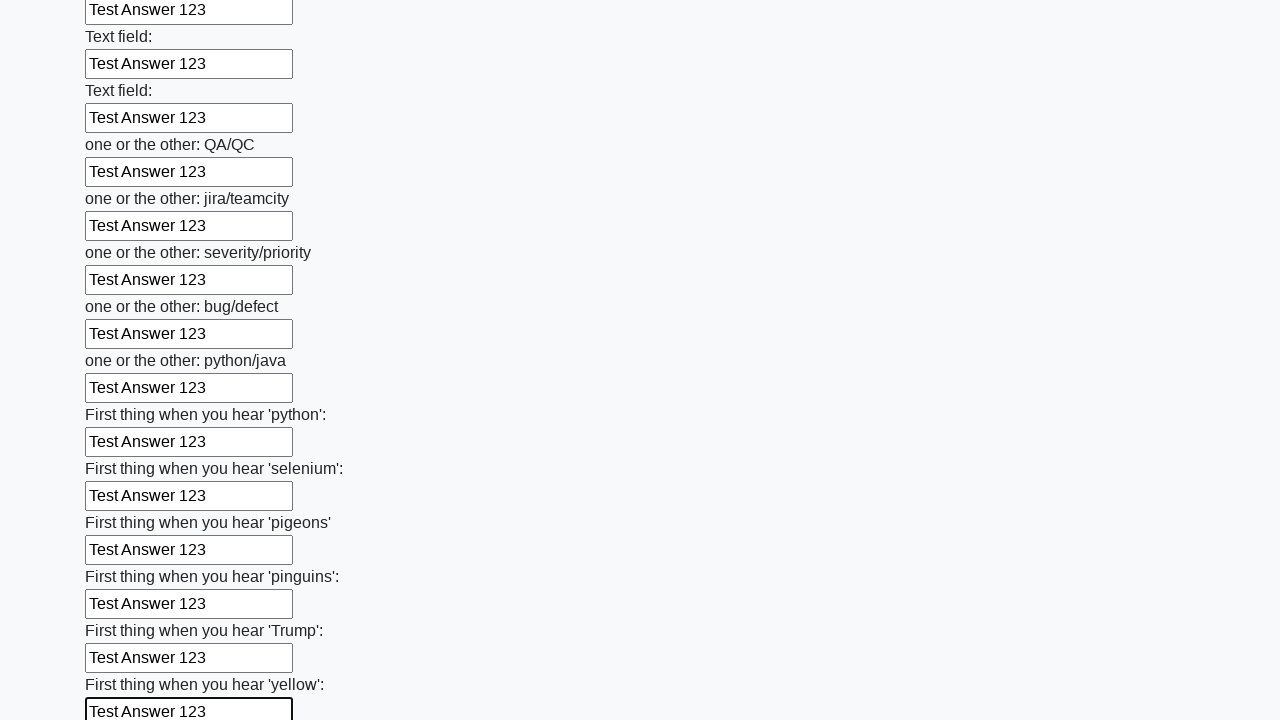

Filled input field with 'Test Answer 123' on input >> nth=98
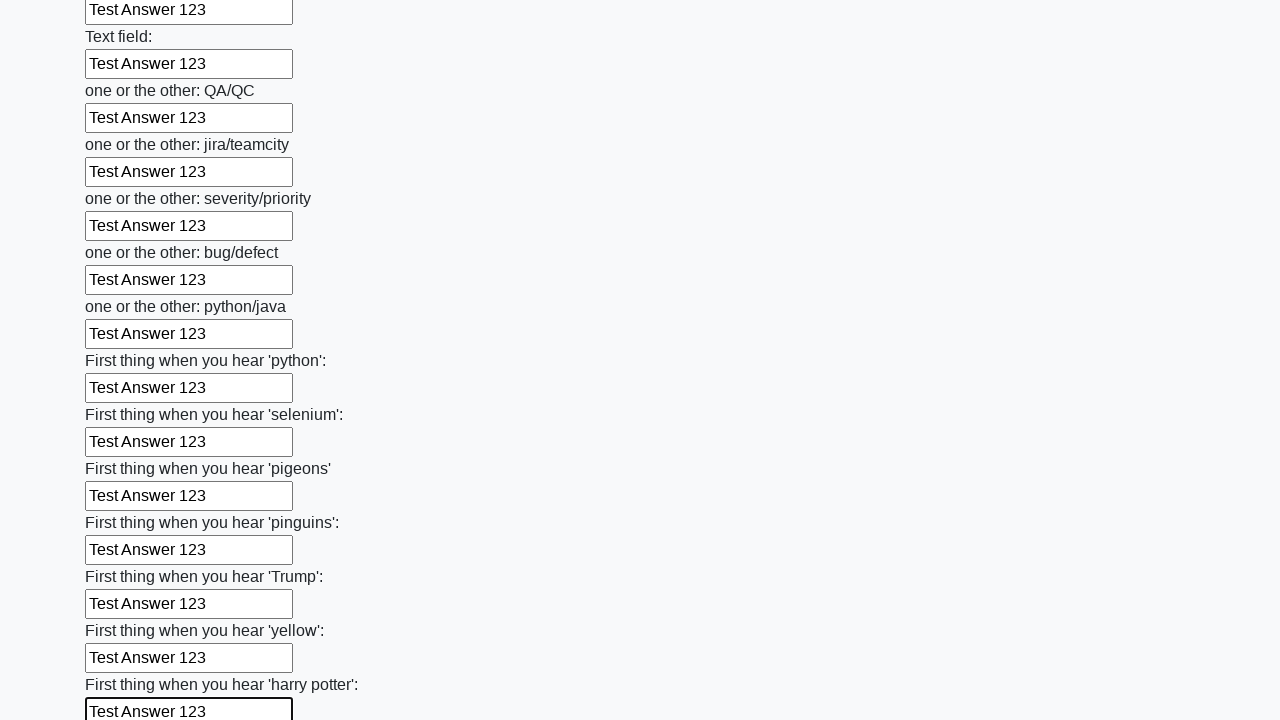

Filled input field with 'Test Answer 123' on input >> nth=99
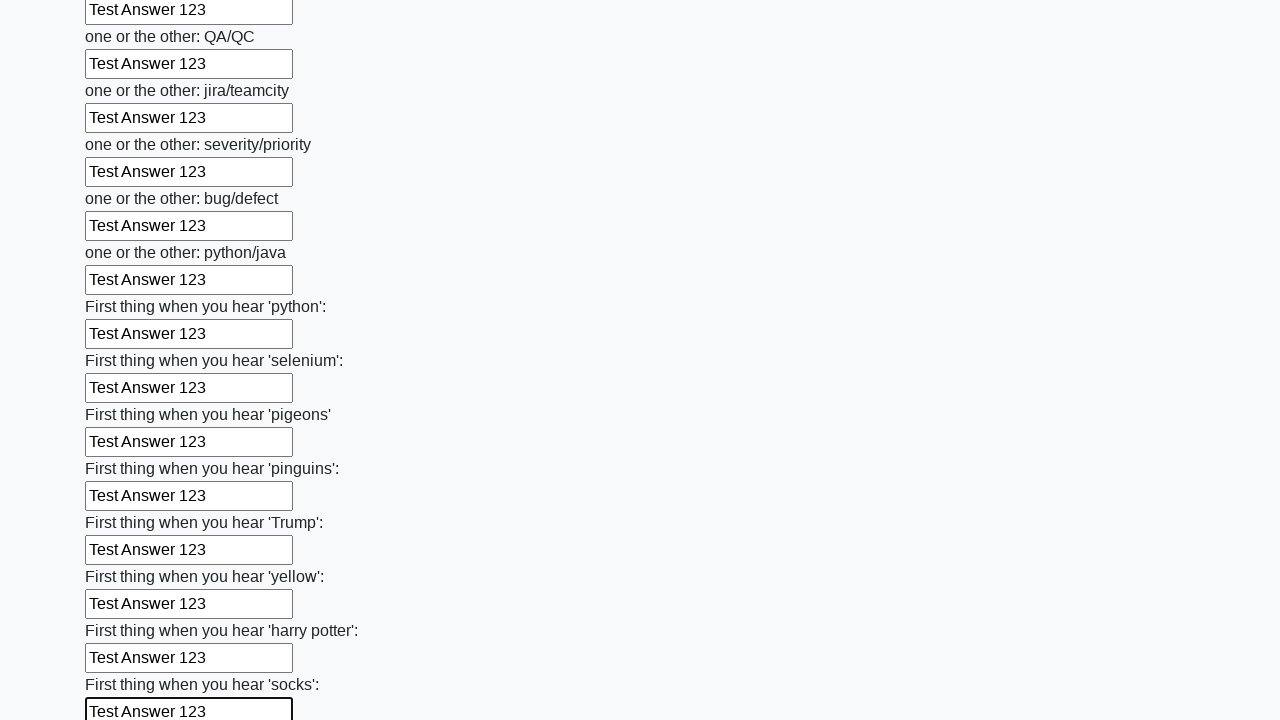

Clicked submit button to submit the form at (123, 611) on button.btn
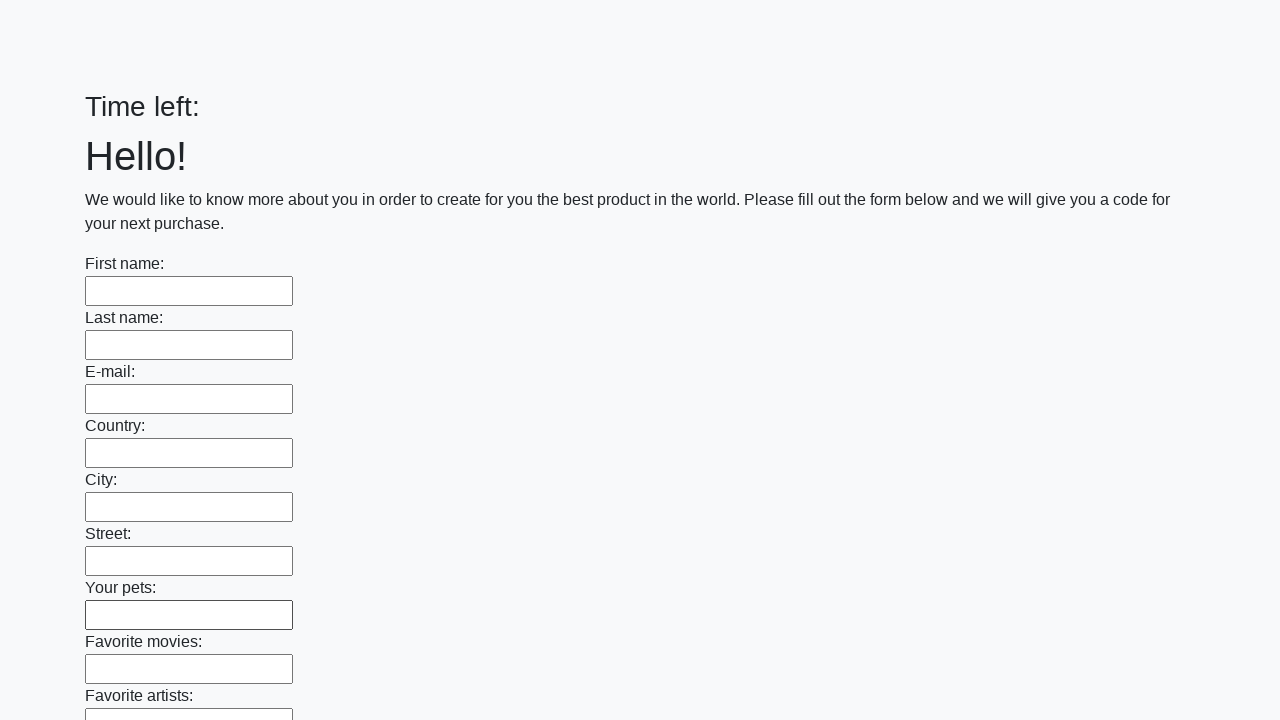

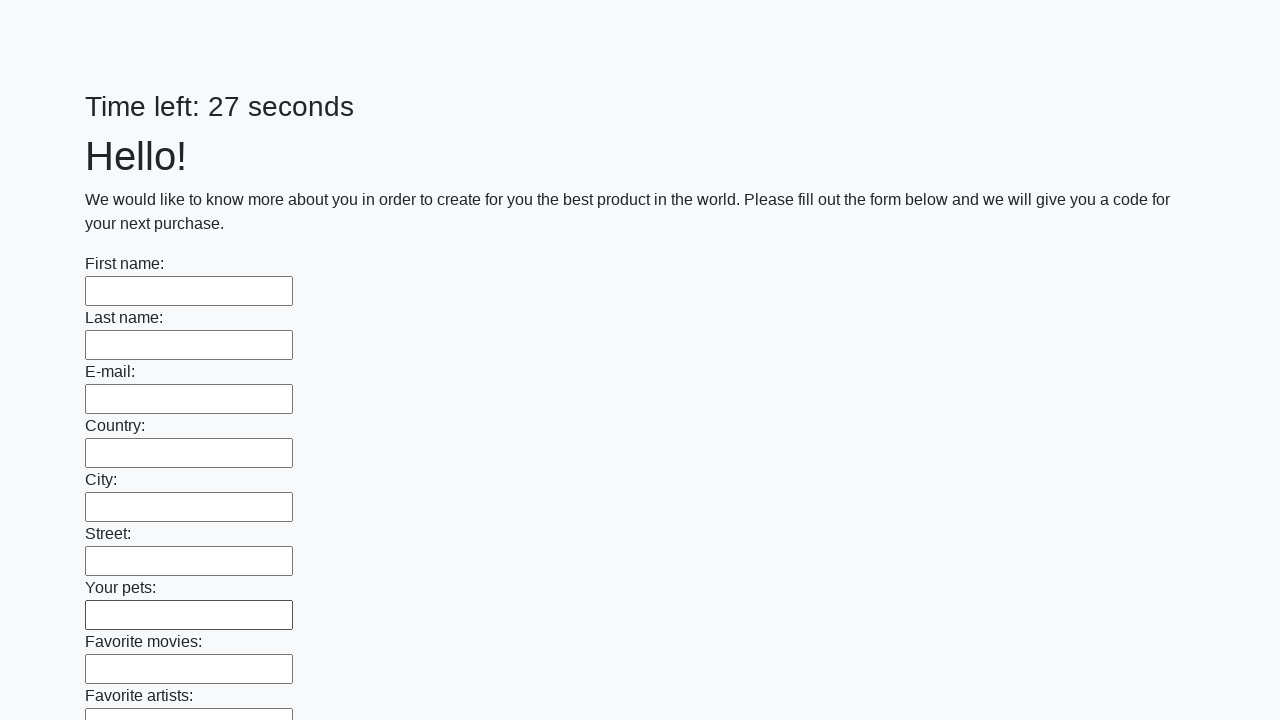